Tests filling out a large form by entering text into all input fields and submitting the form

Starting URL: http://suninjuly.github.io/huge_form.html

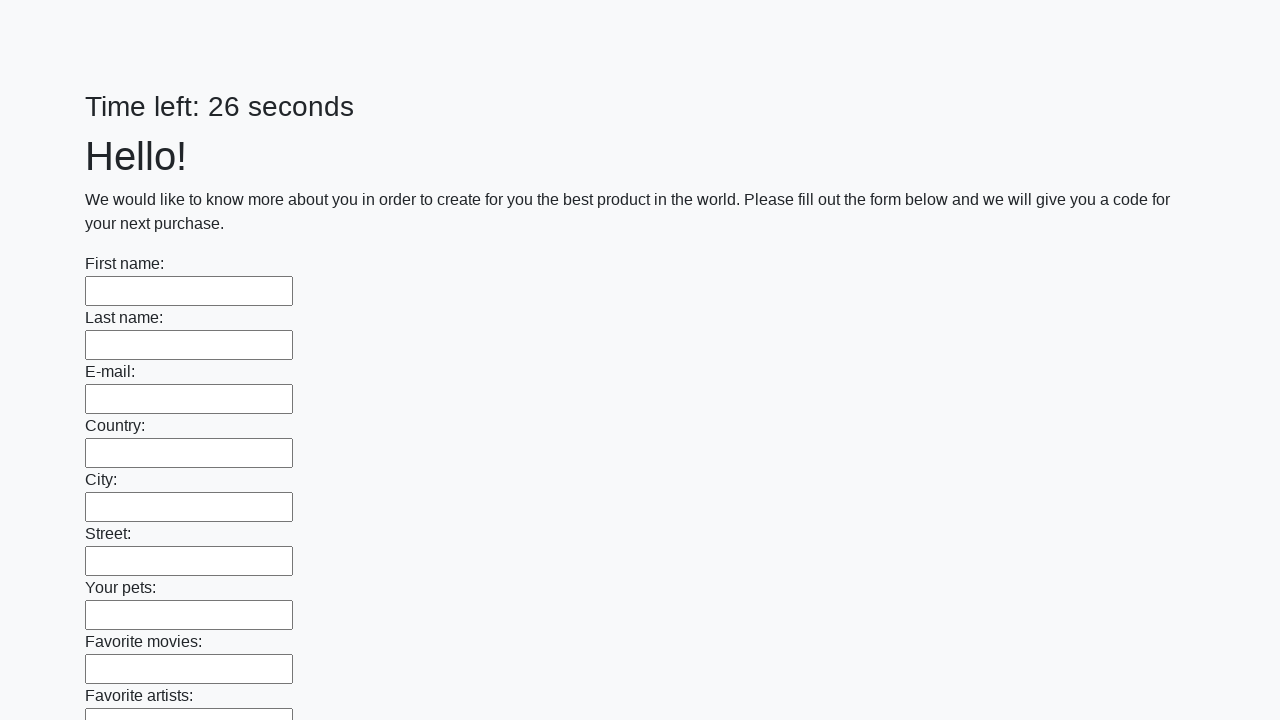

Navigated to huge form page
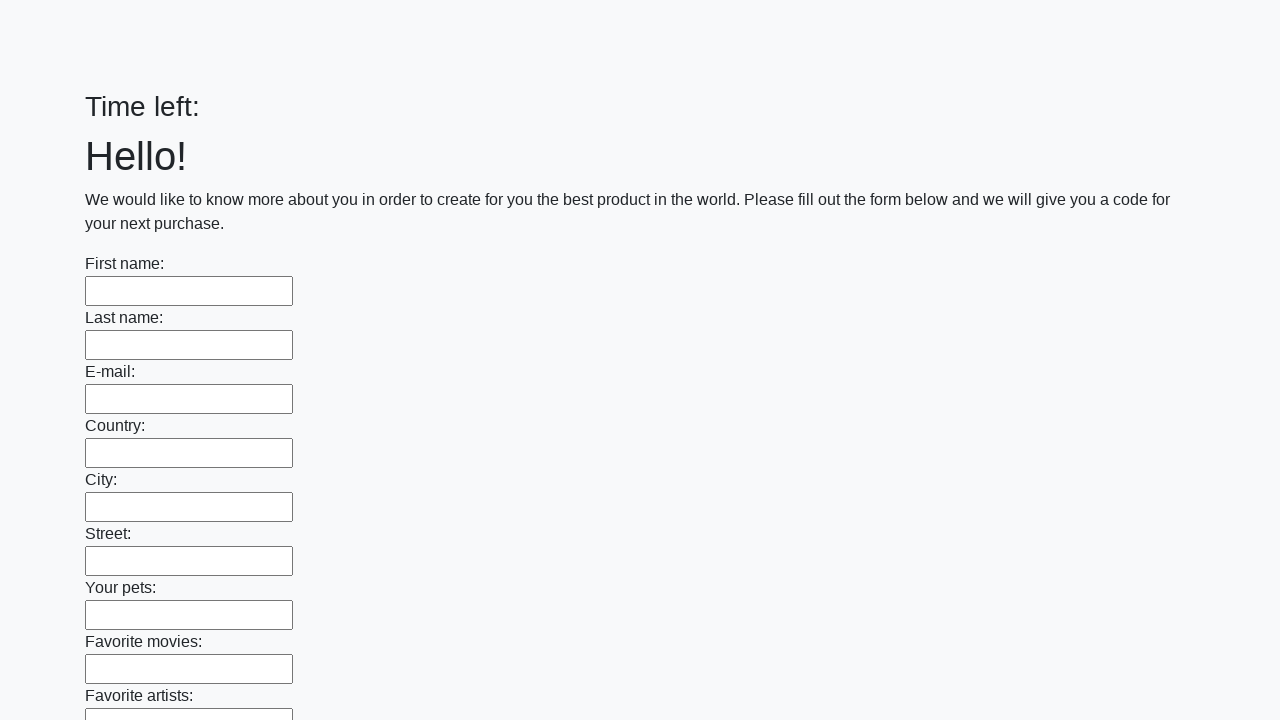

Filled an input field with 'My answer' on input >> nth=0
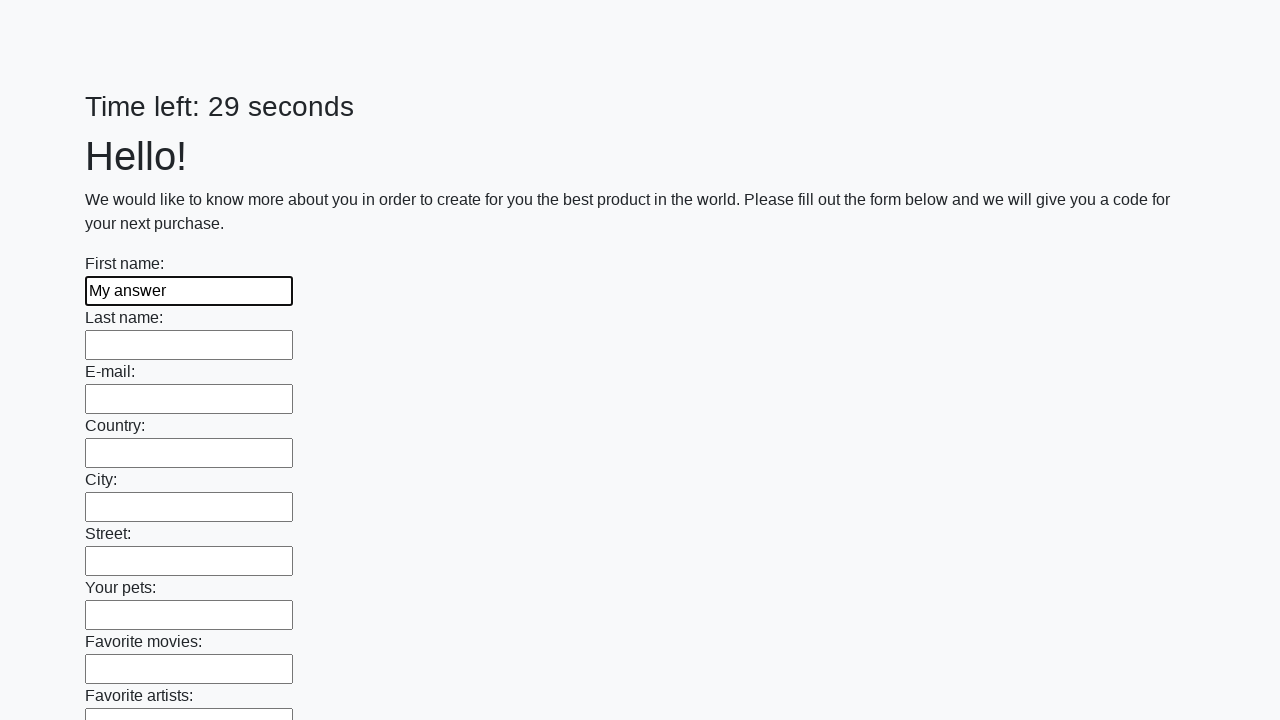

Filled an input field with 'My answer' on input >> nth=1
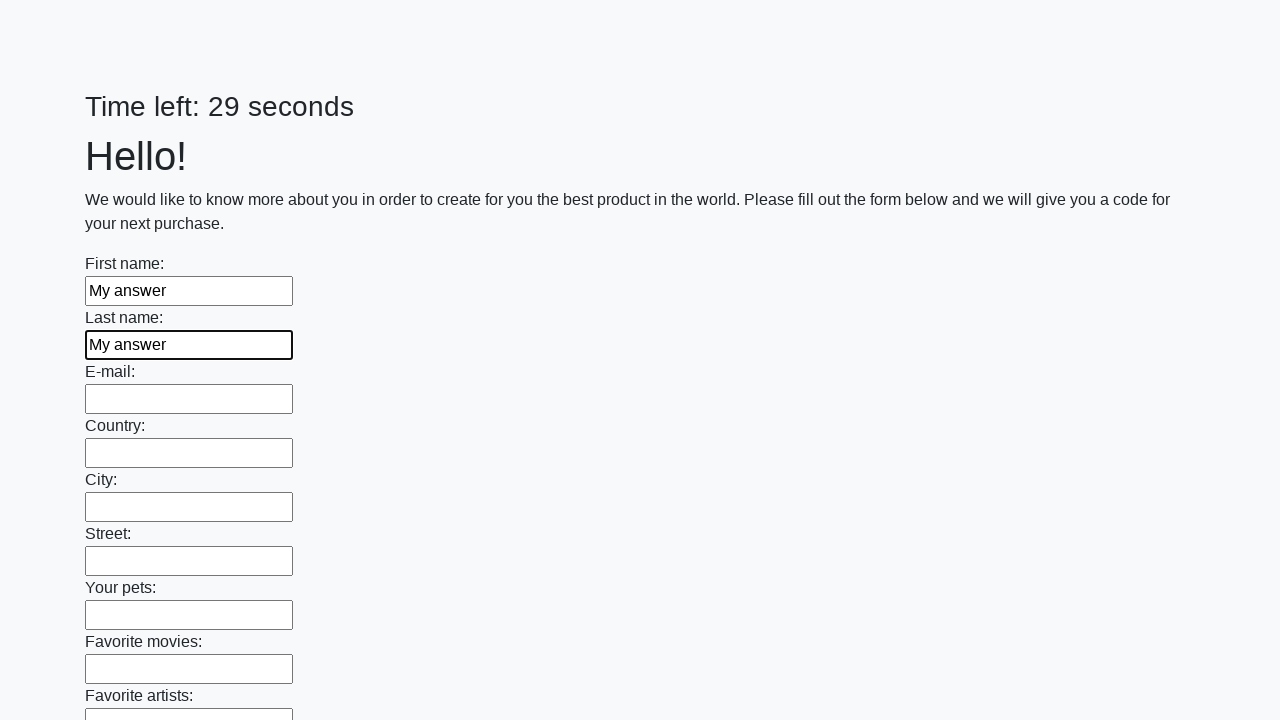

Filled an input field with 'My answer' on input >> nth=2
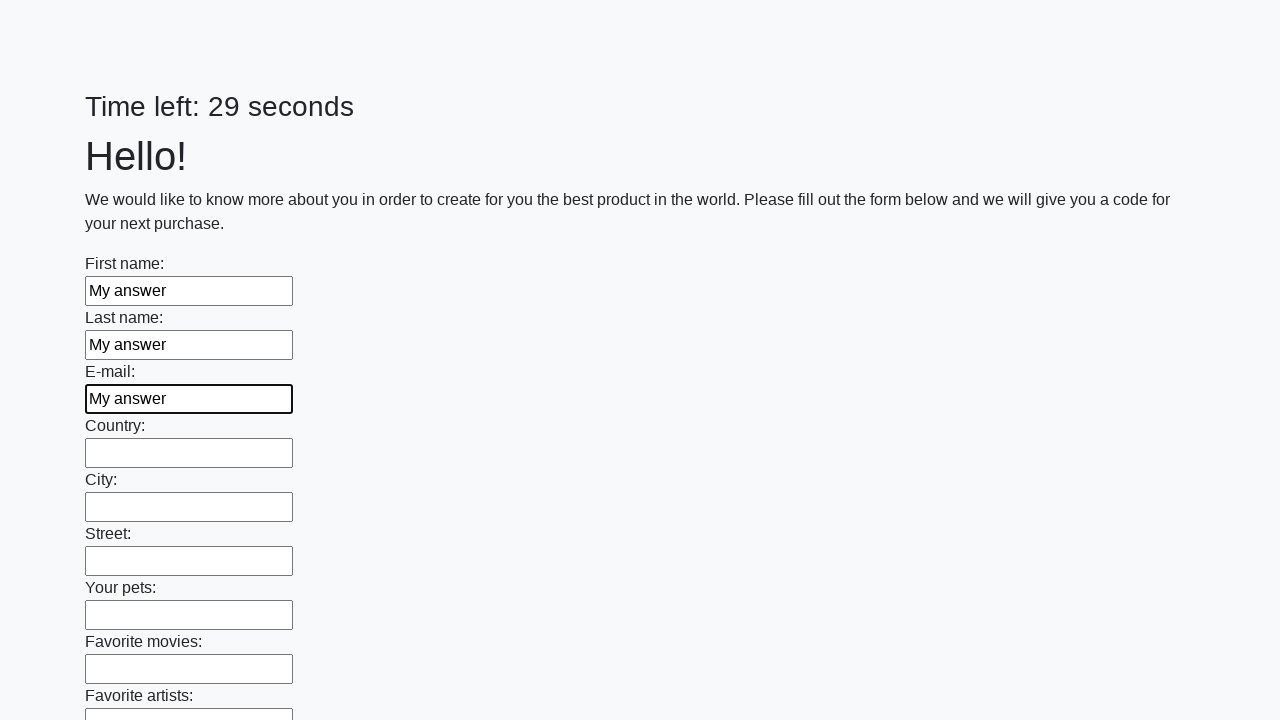

Filled an input field with 'My answer' on input >> nth=3
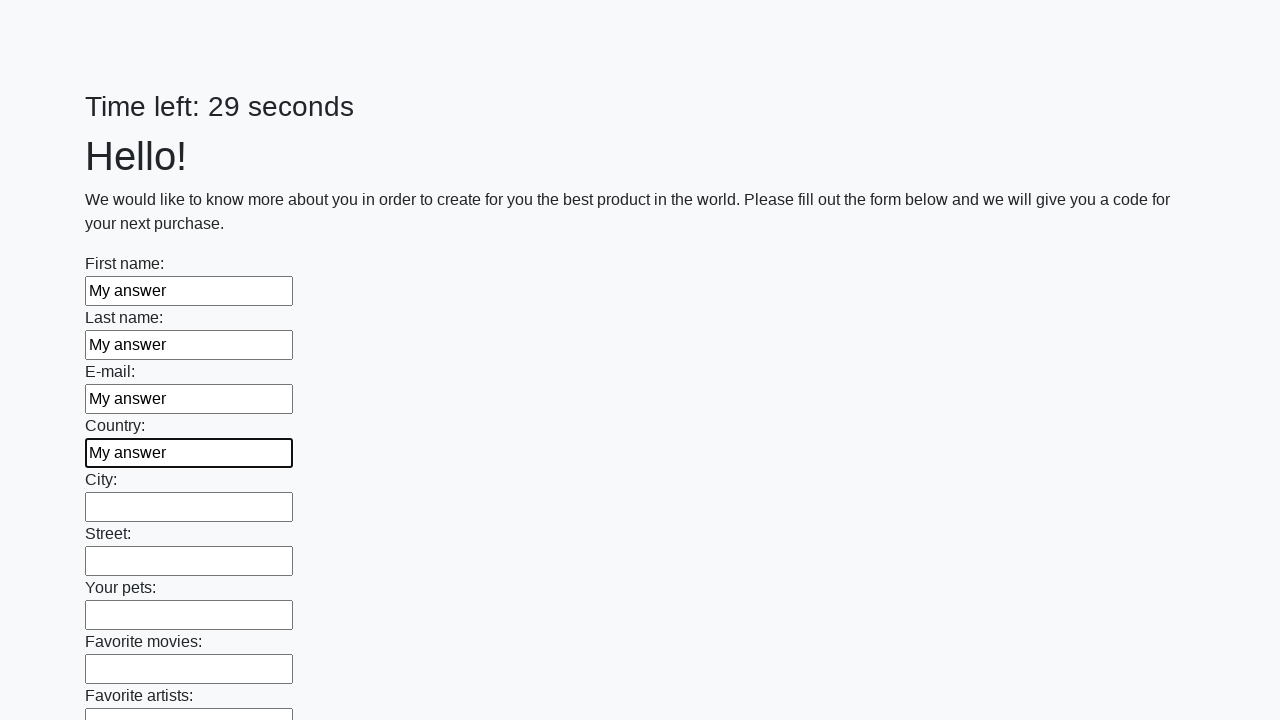

Filled an input field with 'My answer' on input >> nth=4
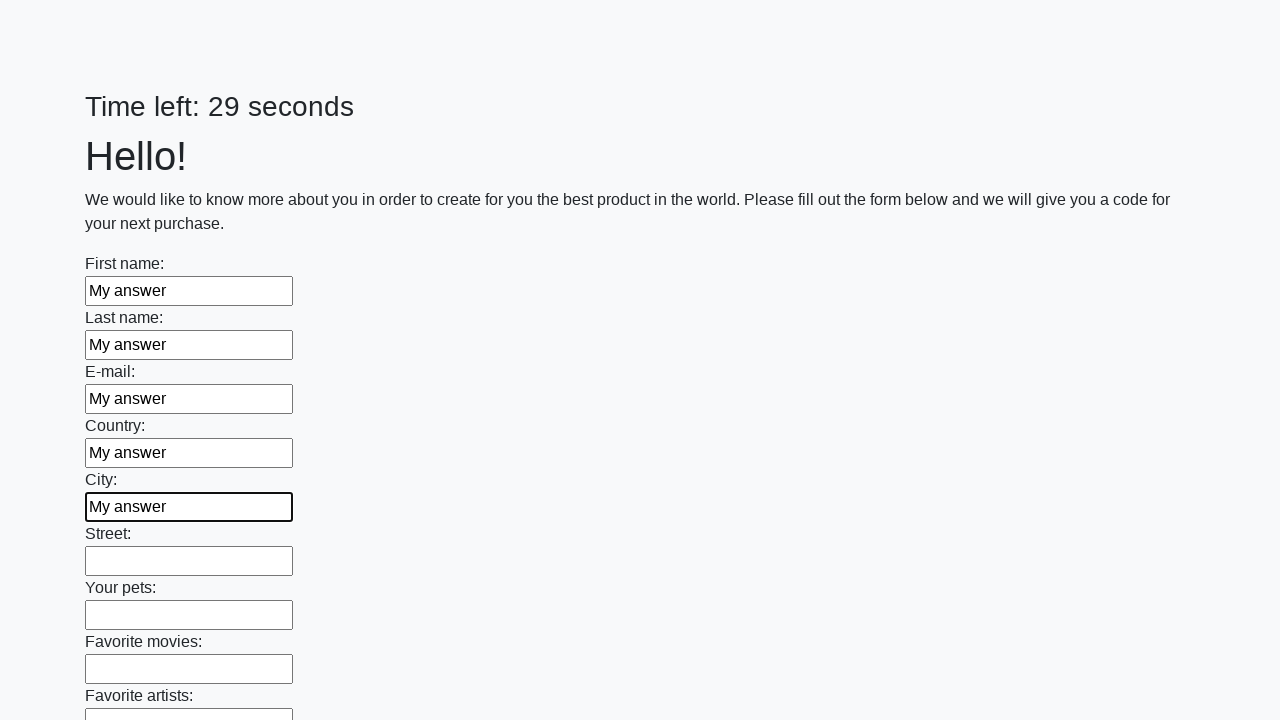

Filled an input field with 'My answer' on input >> nth=5
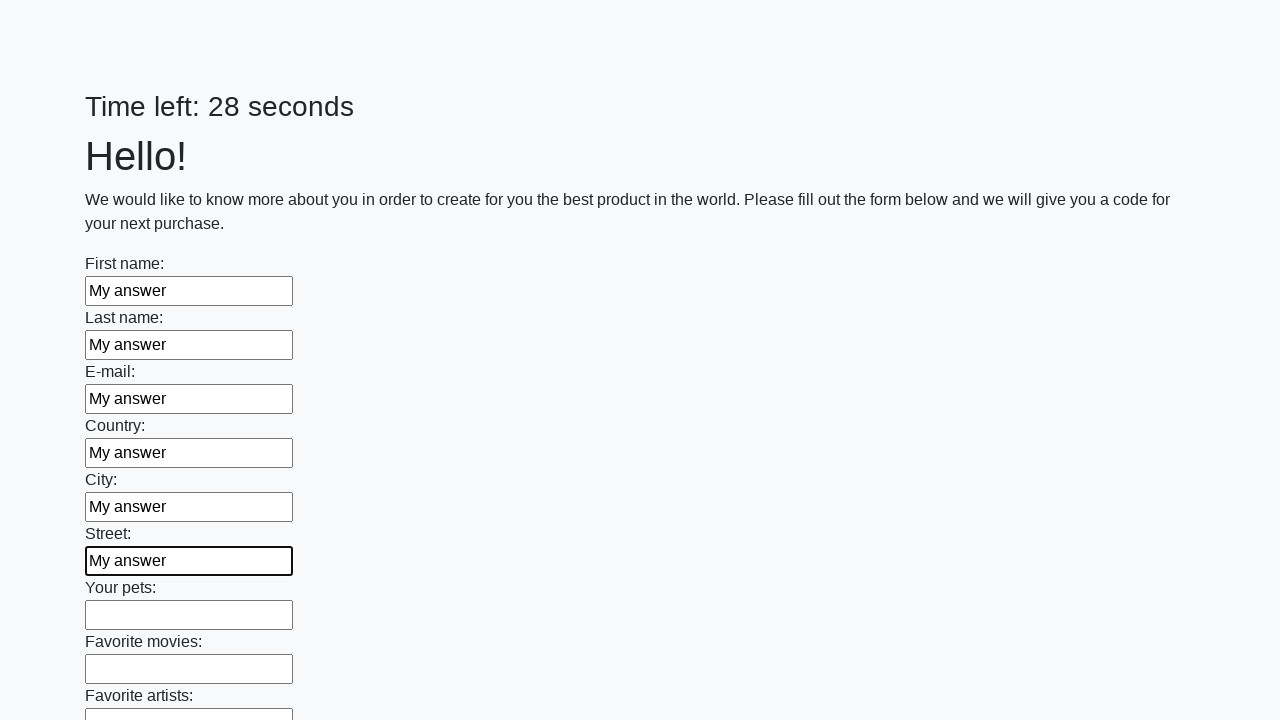

Filled an input field with 'My answer' on input >> nth=6
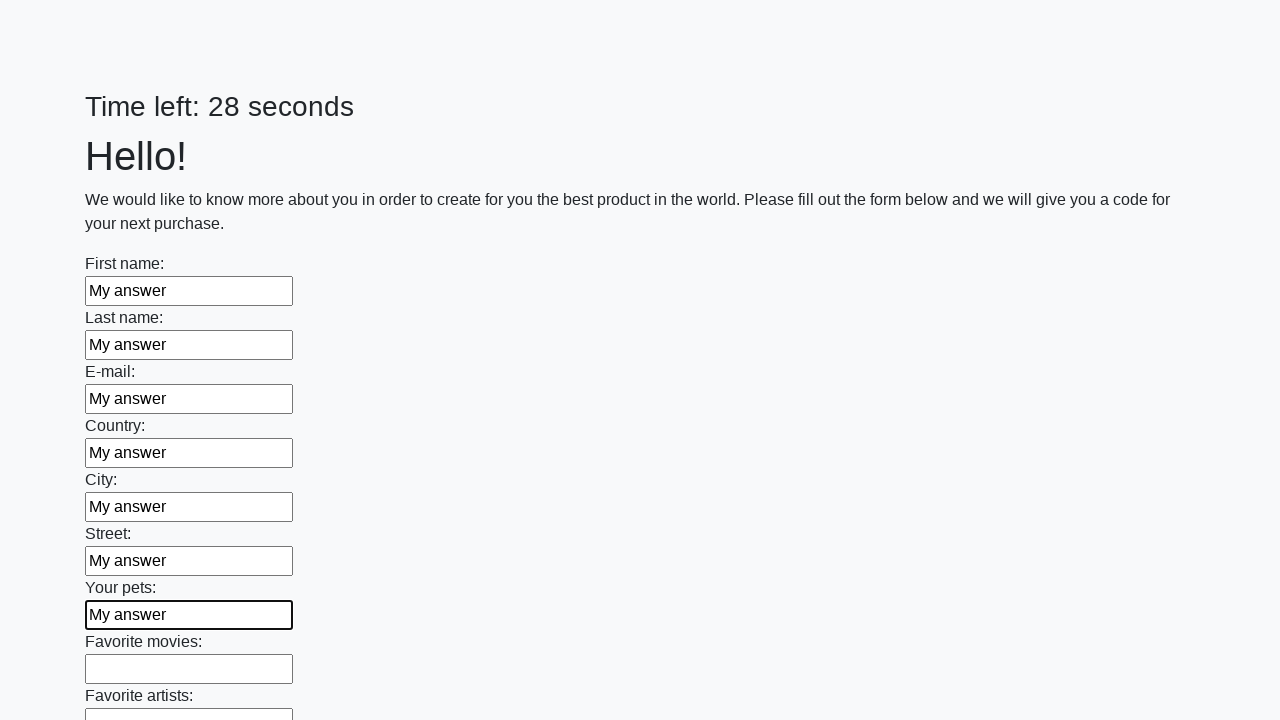

Filled an input field with 'My answer' on input >> nth=7
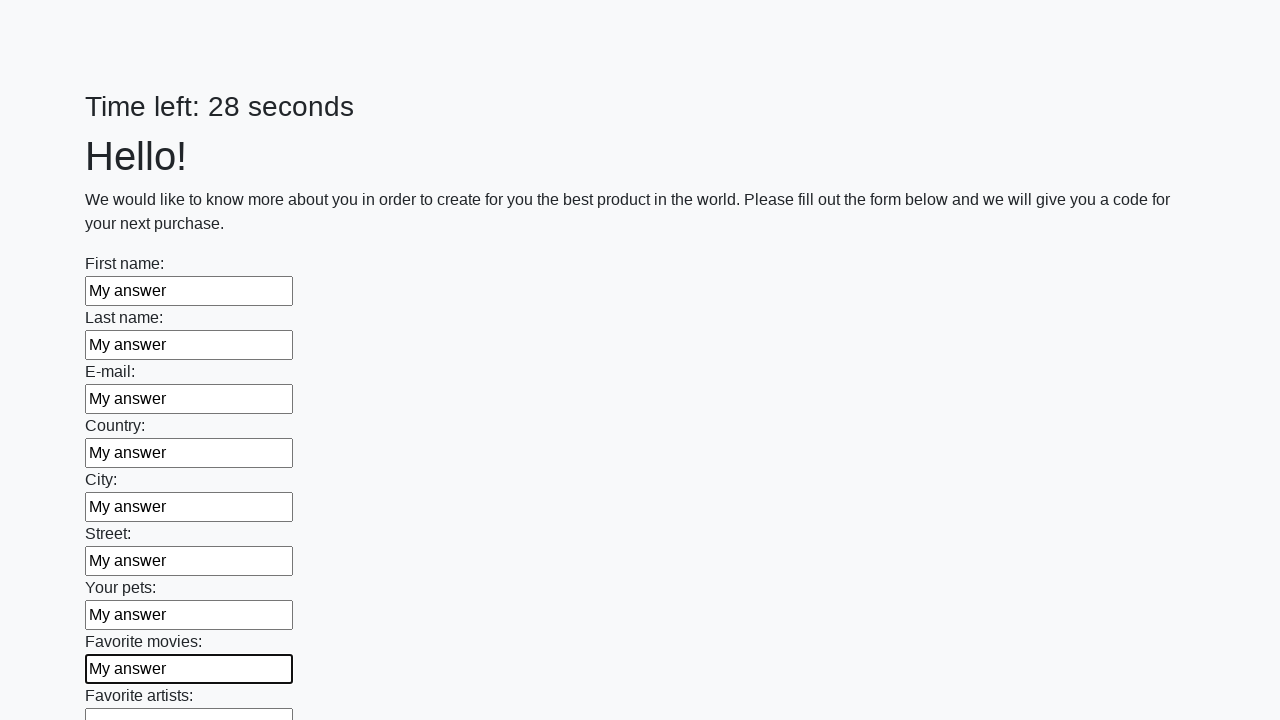

Filled an input field with 'My answer' on input >> nth=8
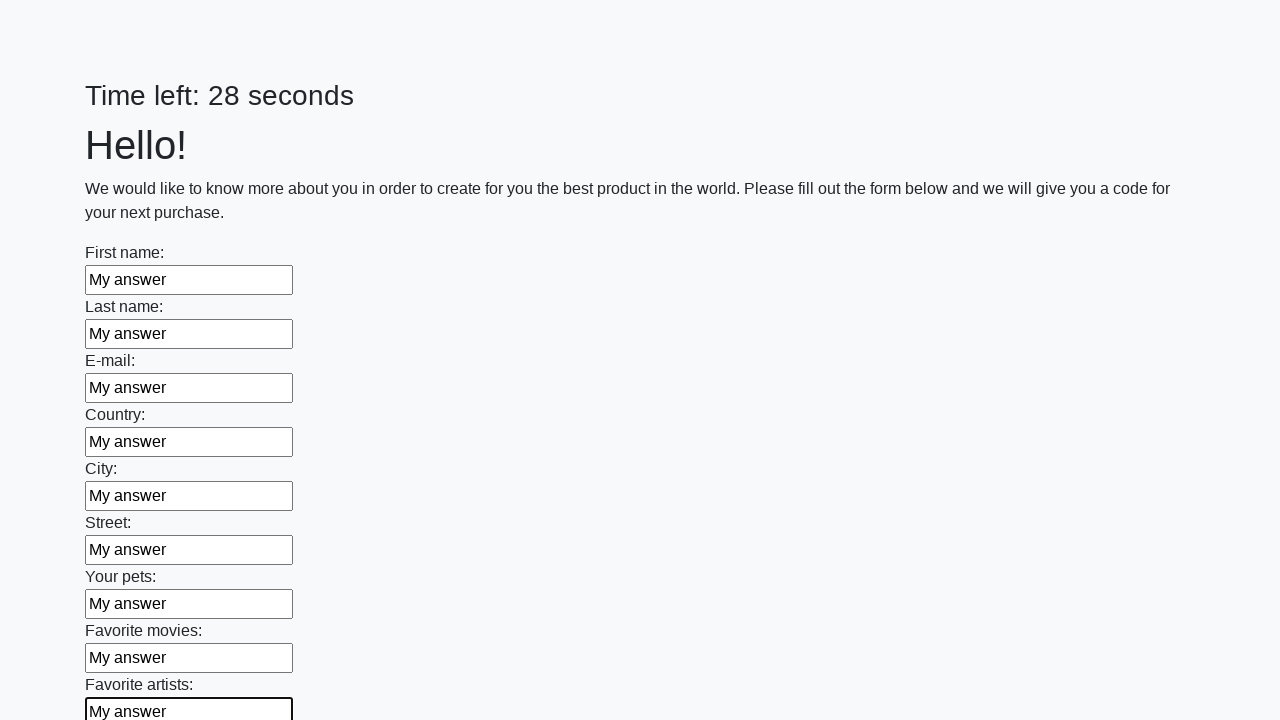

Filled an input field with 'My answer' on input >> nth=9
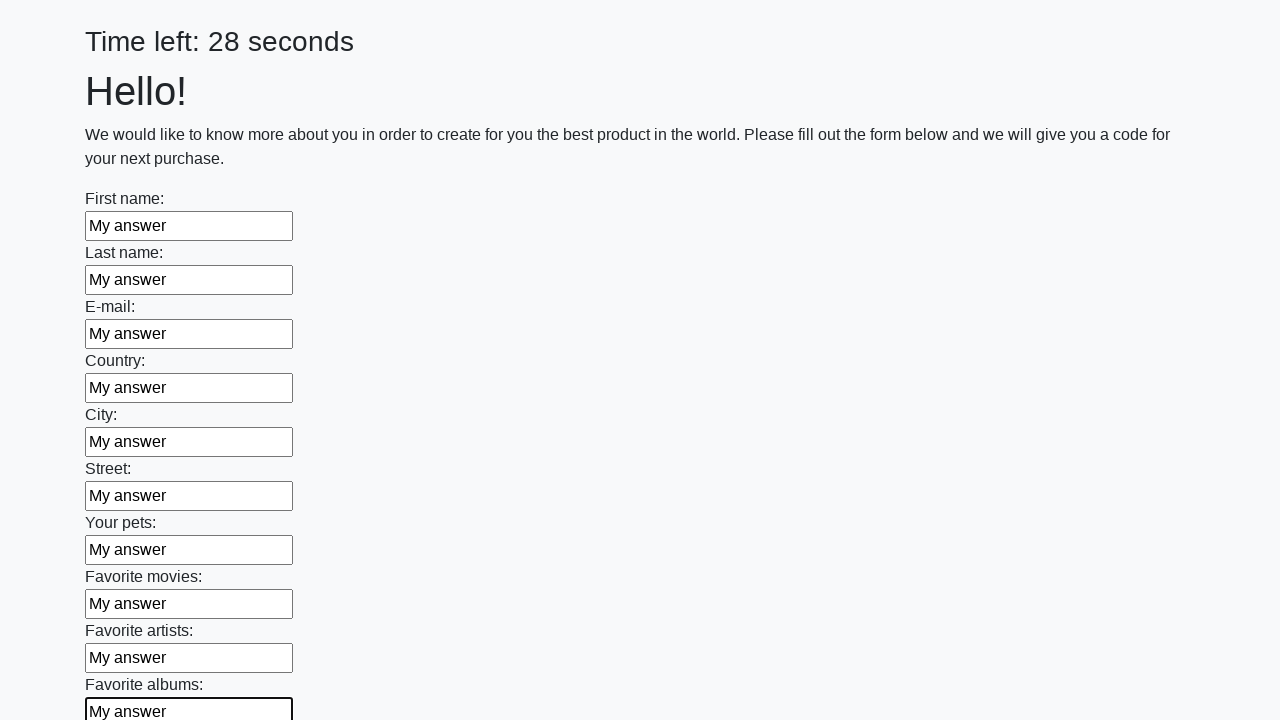

Filled an input field with 'My answer' on input >> nth=10
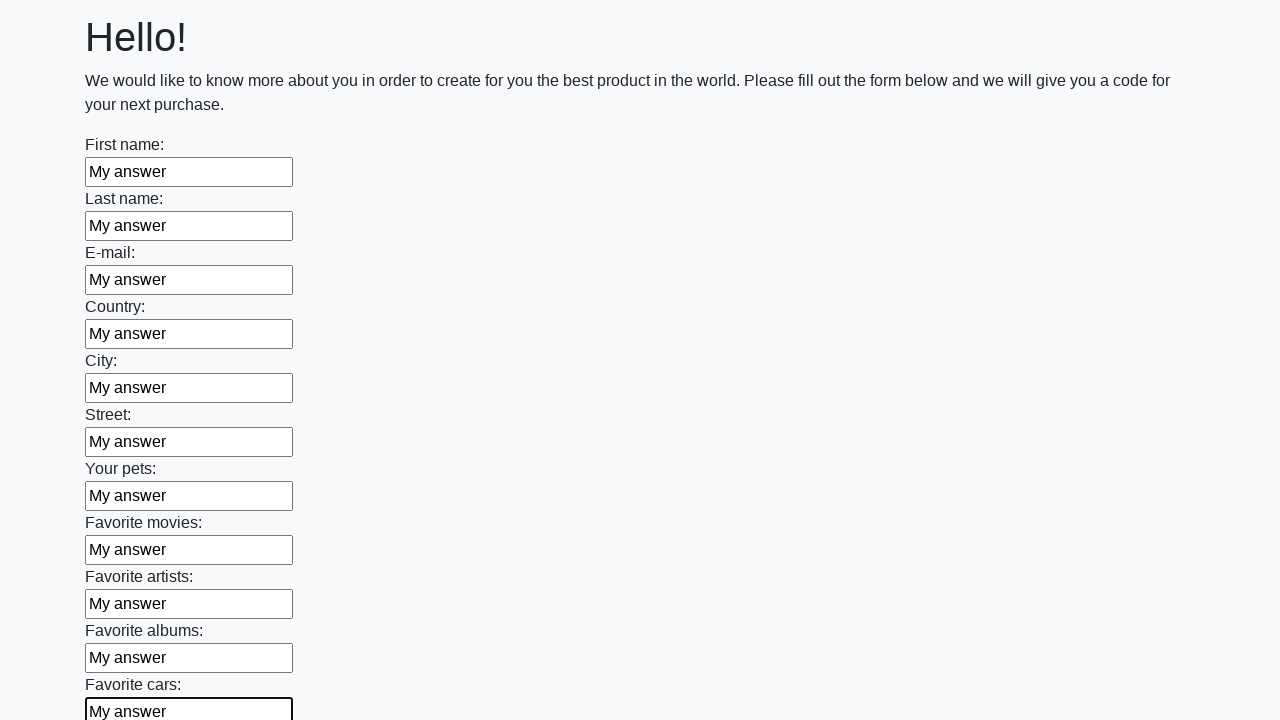

Filled an input field with 'My answer' on input >> nth=11
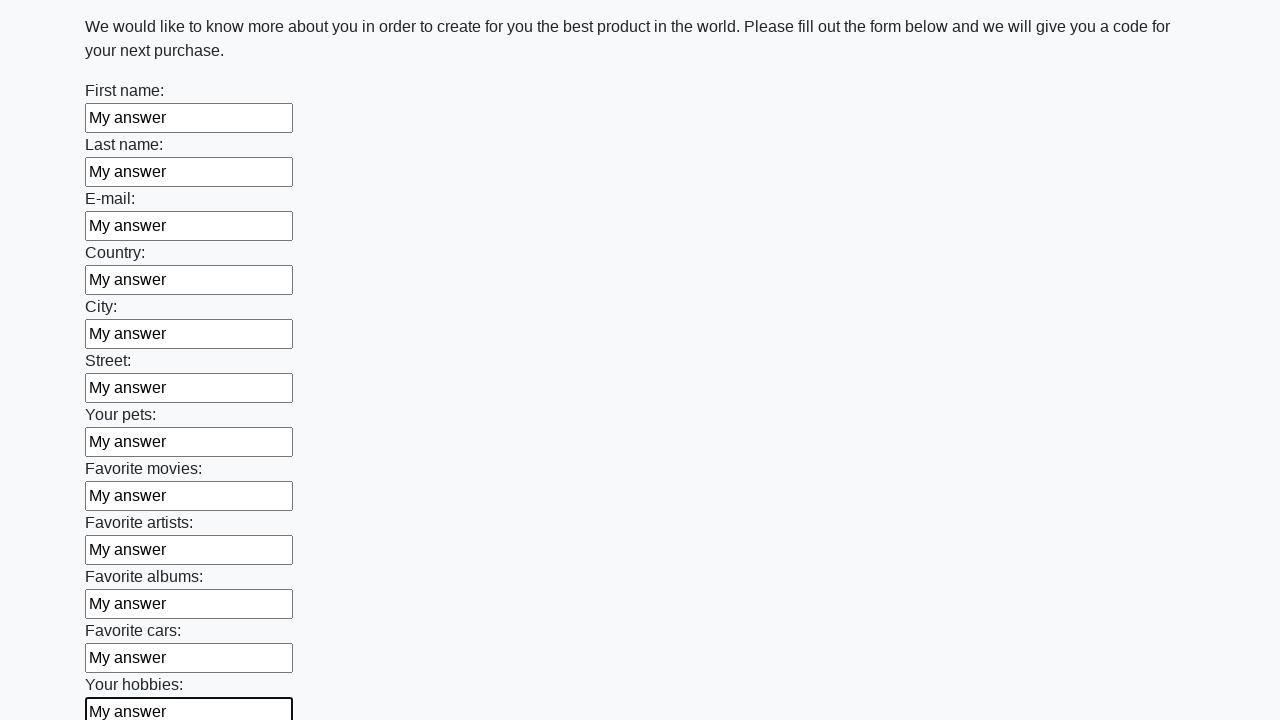

Filled an input field with 'My answer' on input >> nth=12
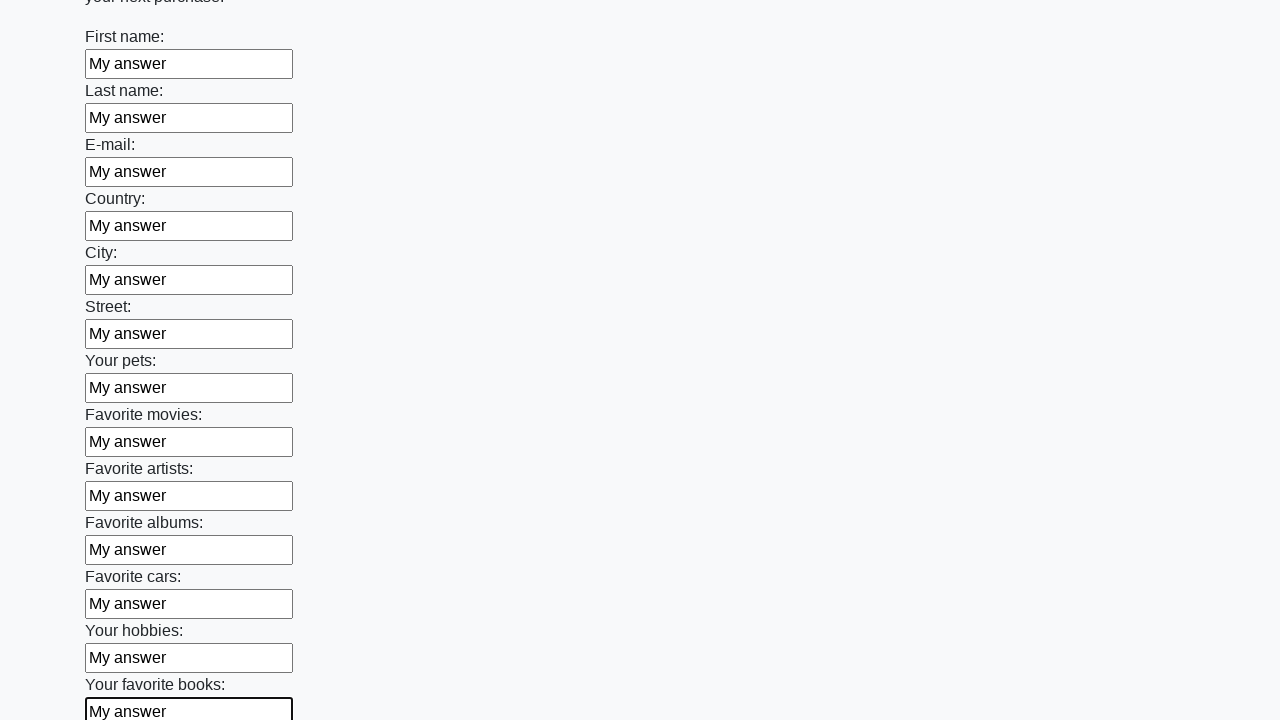

Filled an input field with 'My answer' on input >> nth=13
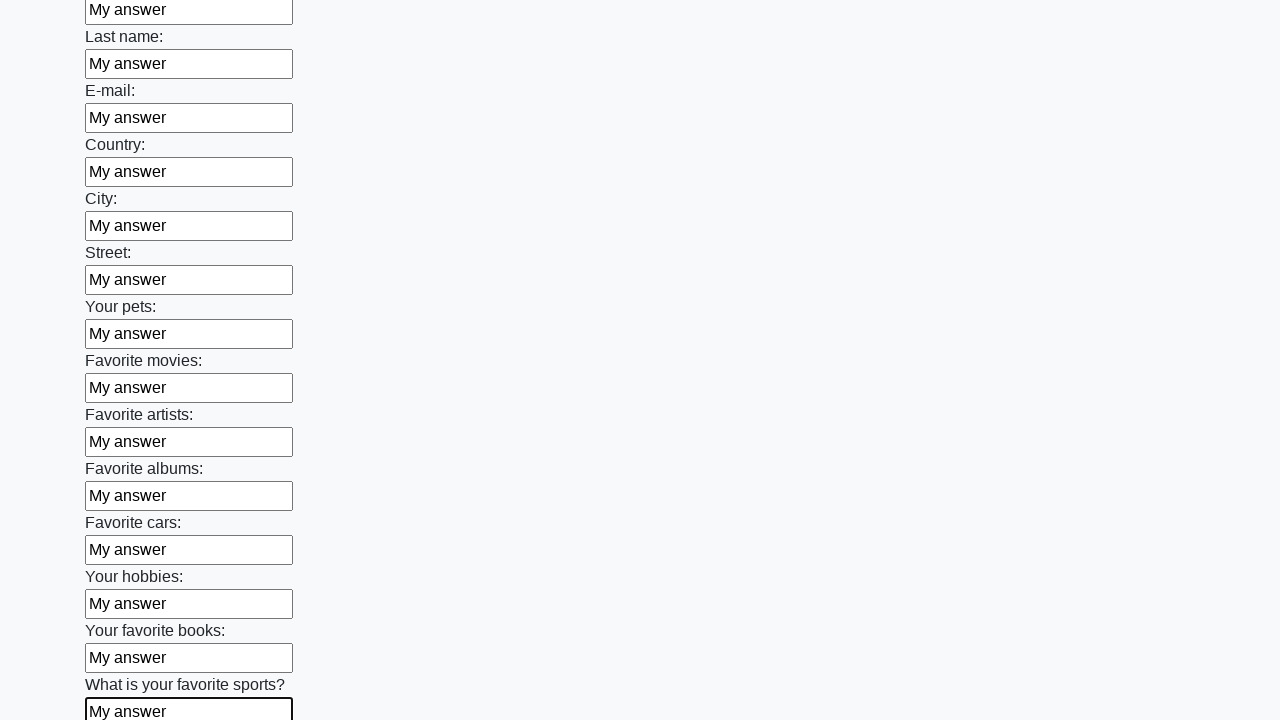

Filled an input field with 'My answer' on input >> nth=14
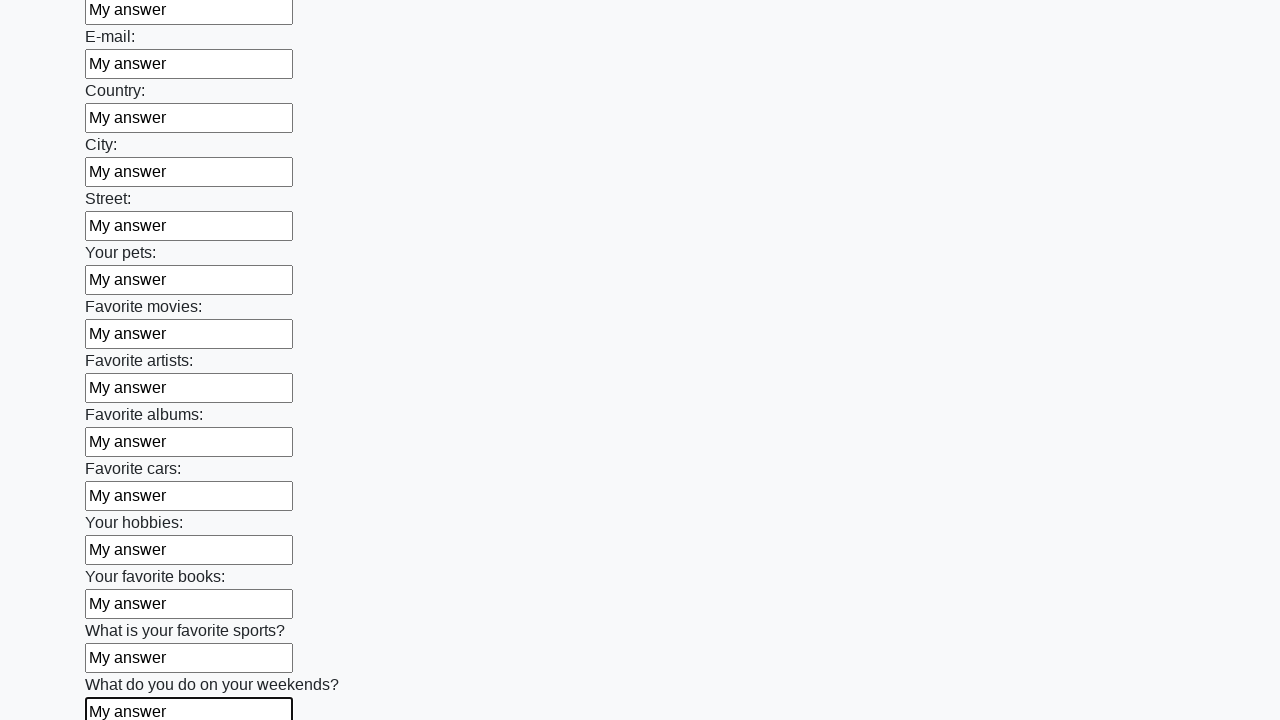

Filled an input field with 'My answer' on input >> nth=15
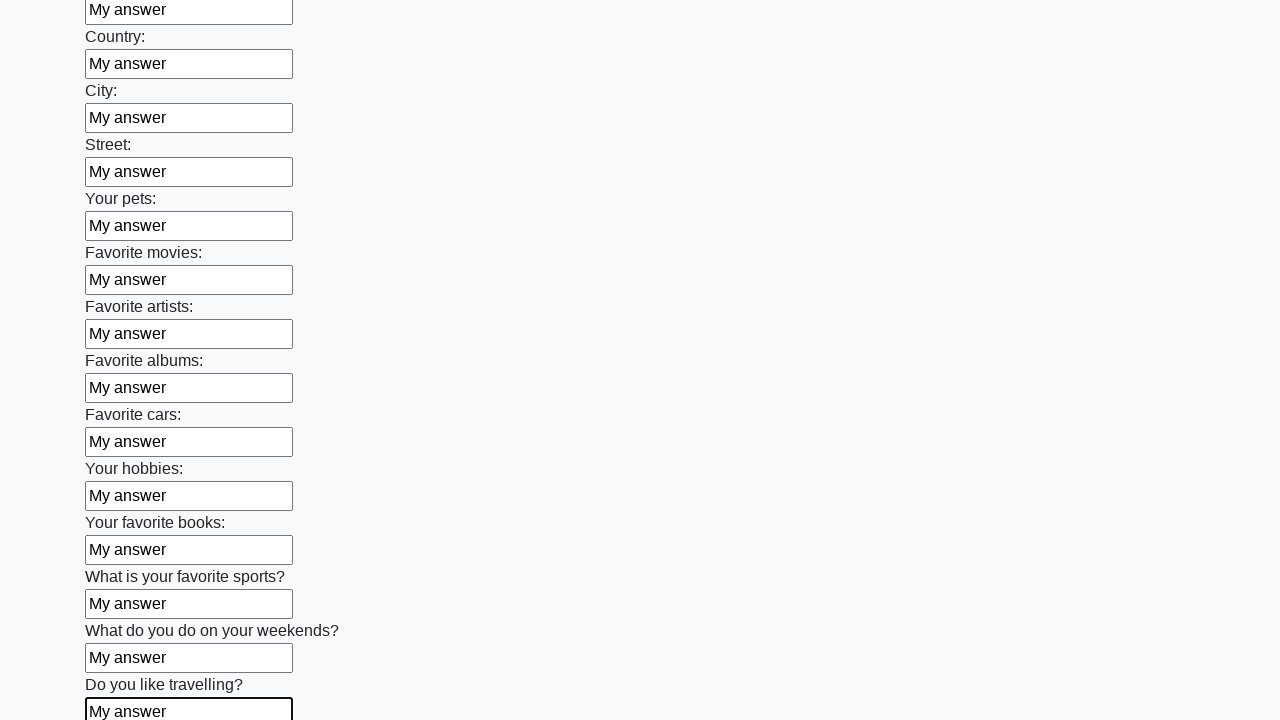

Filled an input field with 'My answer' on input >> nth=16
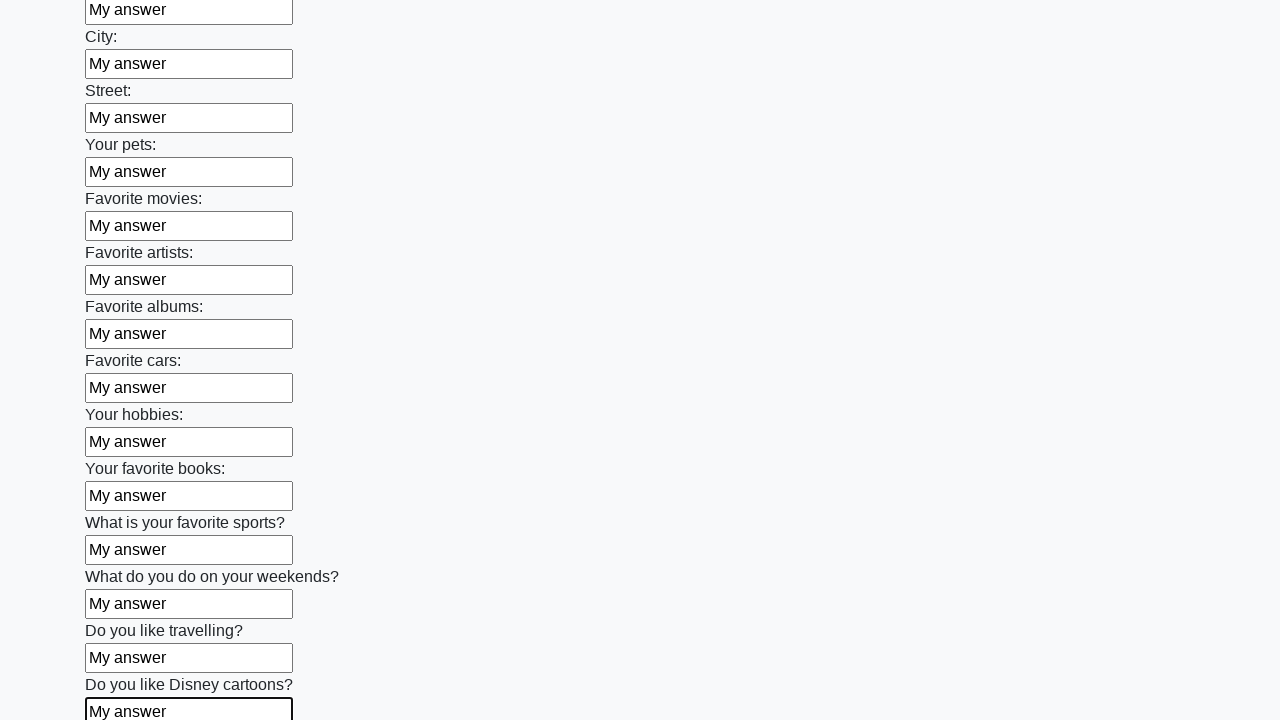

Filled an input field with 'My answer' on input >> nth=17
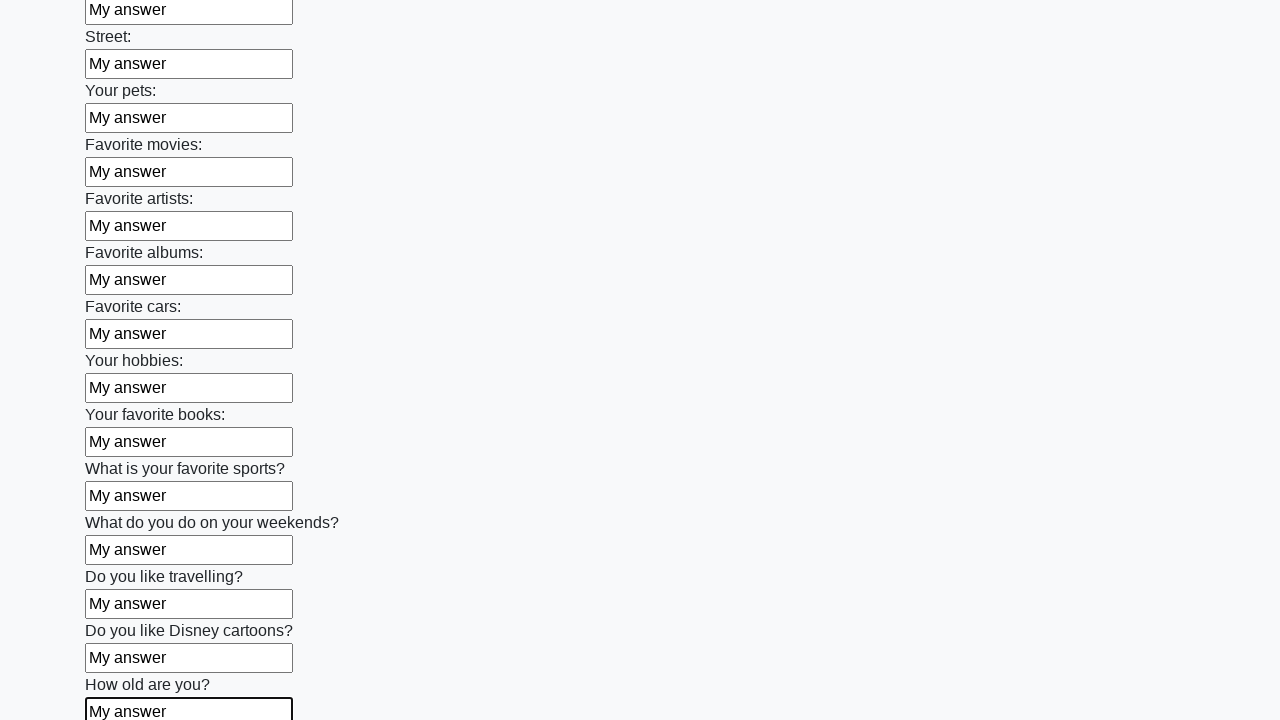

Filled an input field with 'My answer' on input >> nth=18
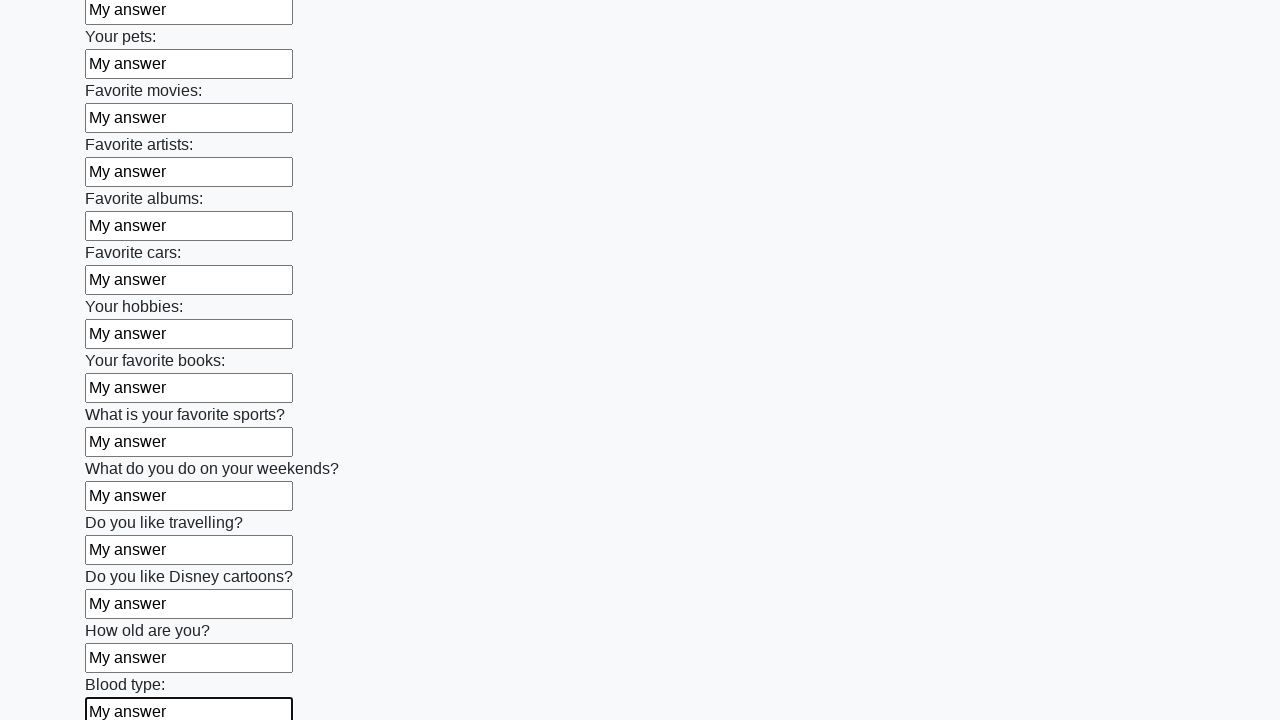

Filled an input field with 'My answer' on input >> nth=19
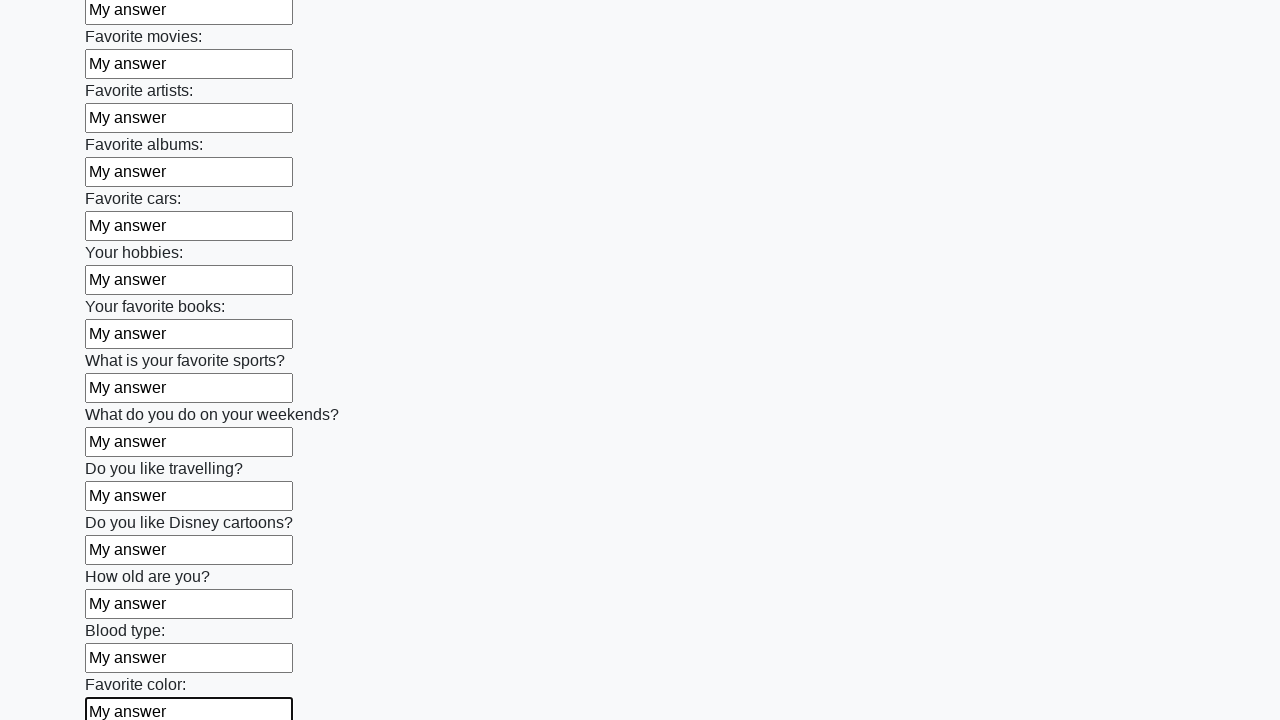

Filled an input field with 'My answer' on input >> nth=20
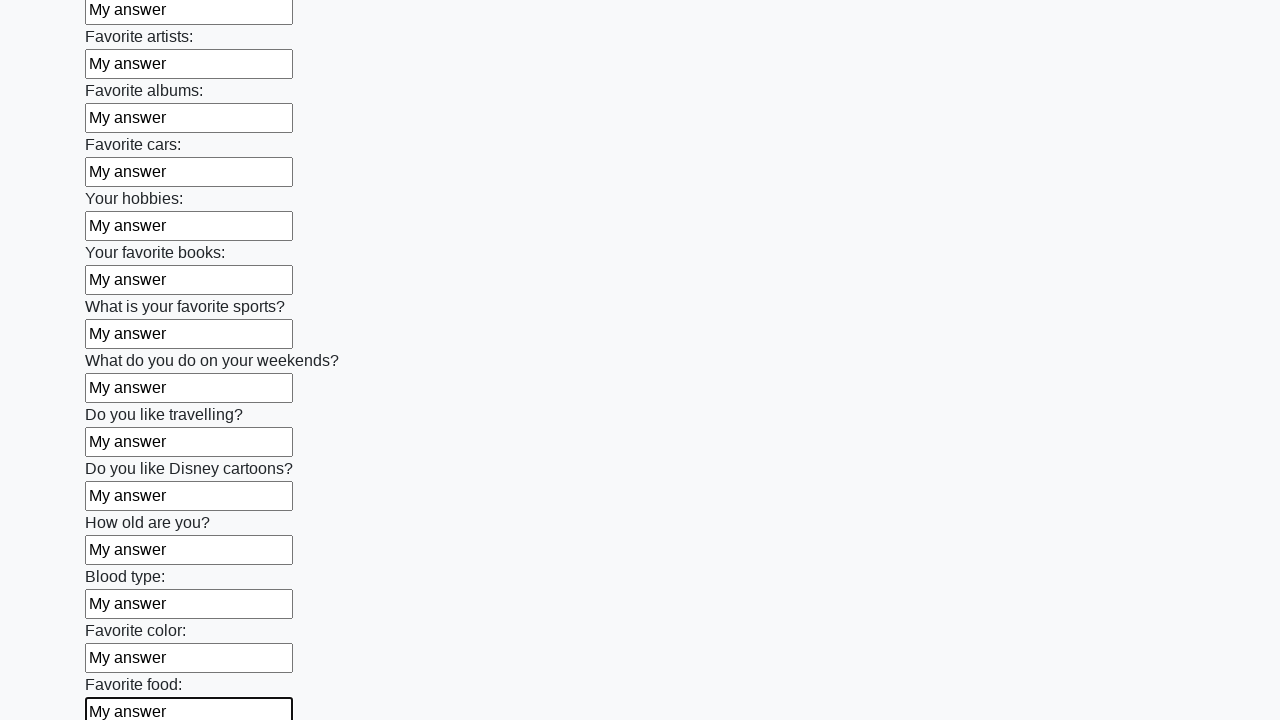

Filled an input field with 'My answer' on input >> nth=21
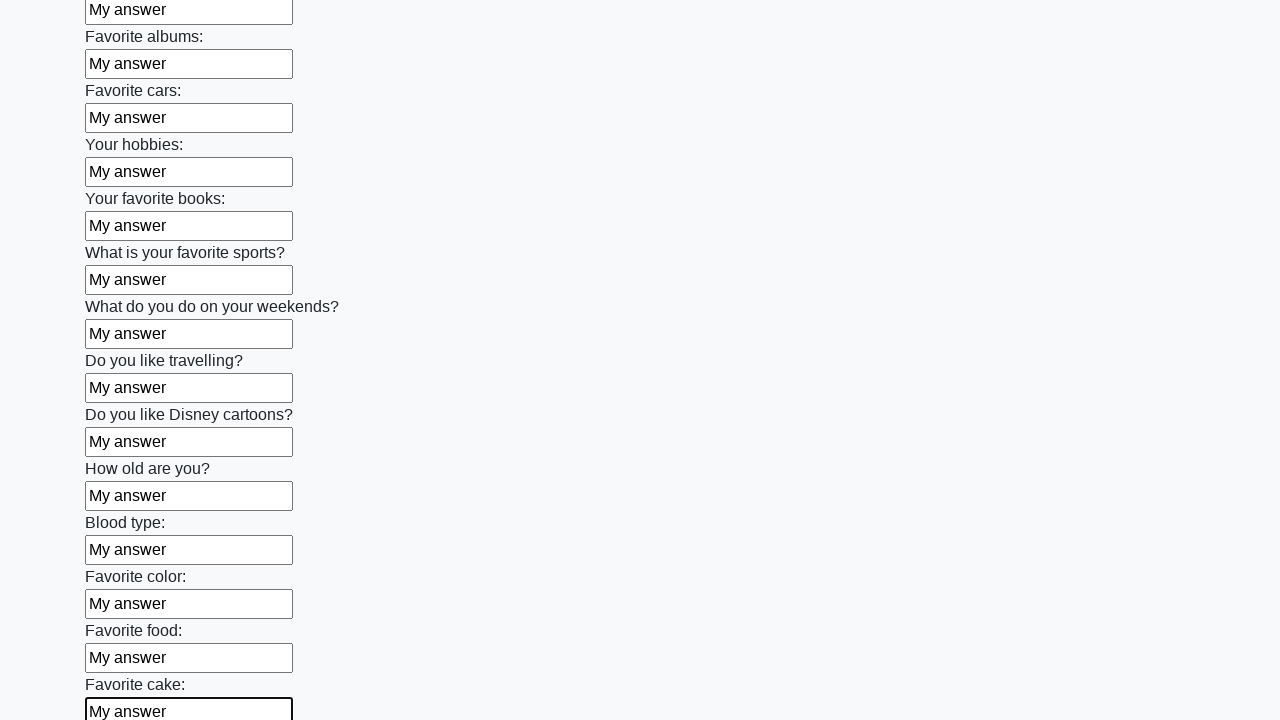

Filled an input field with 'My answer' on input >> nth=22
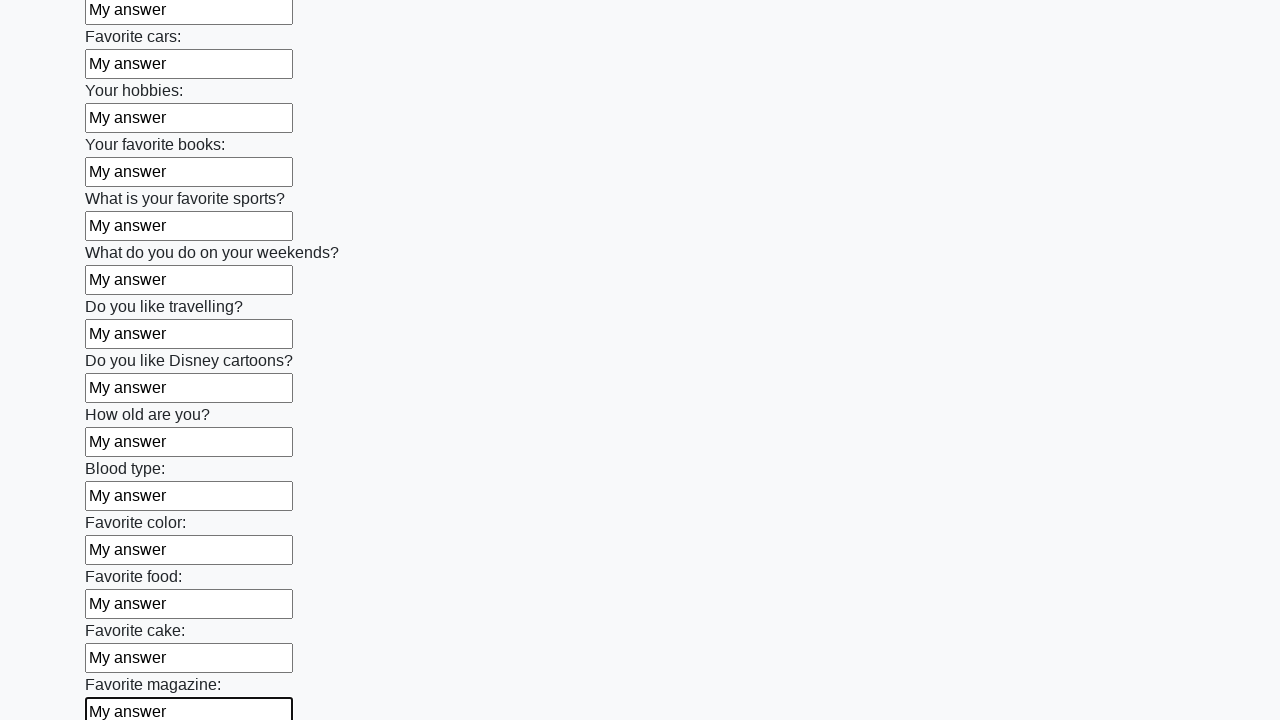

Filled an input field with 'My answer' on input >> nth=23
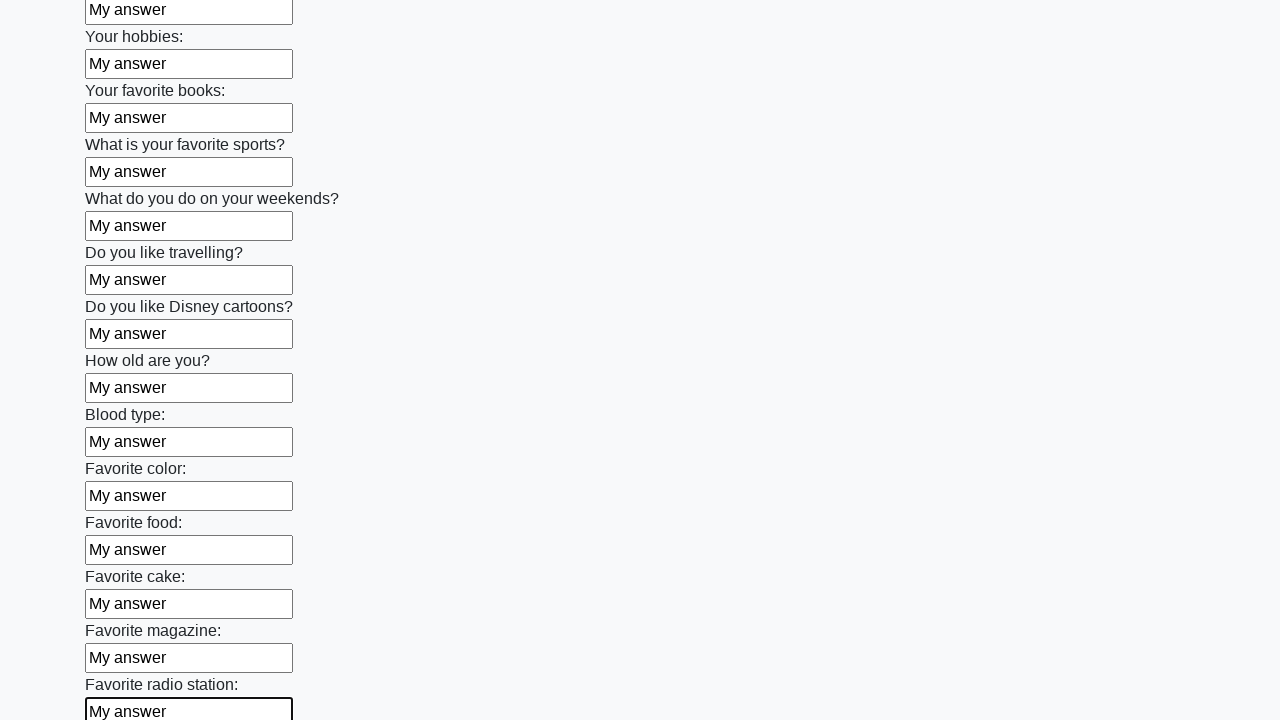

Filled an input field with 'My answer' on input >> nth=24
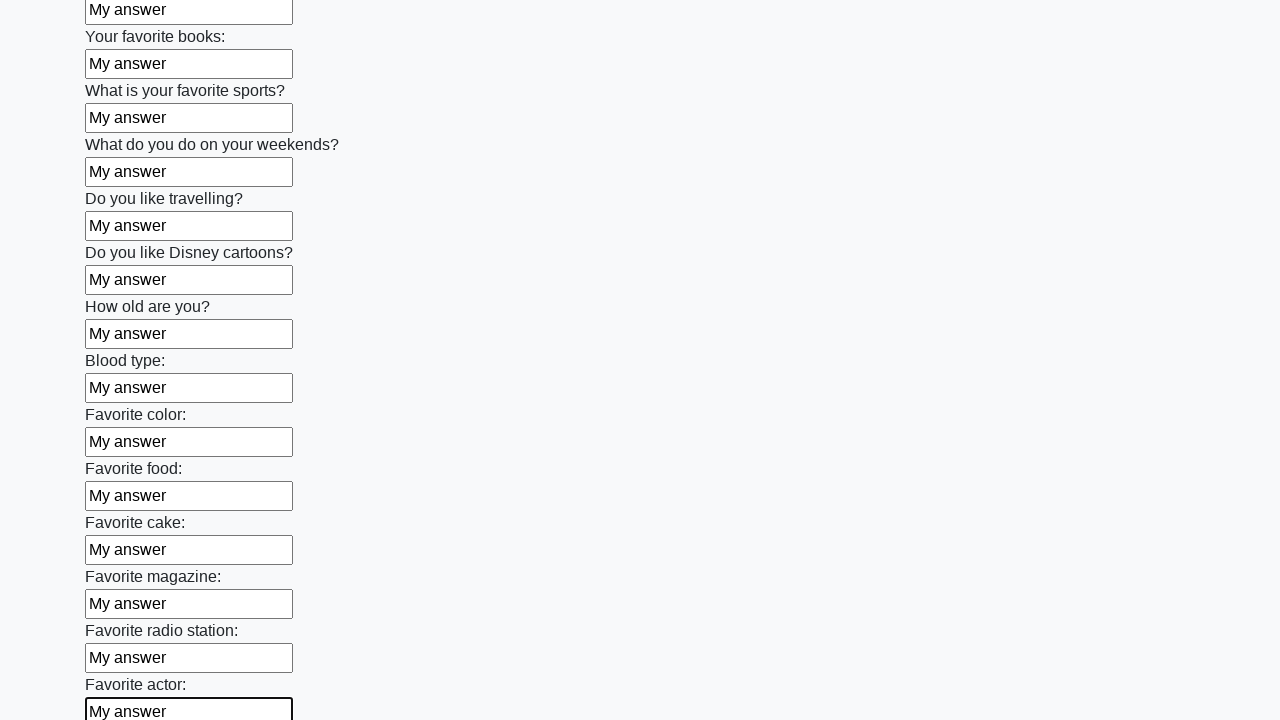

Filled an input field with 'My answer' on input >> nth=25
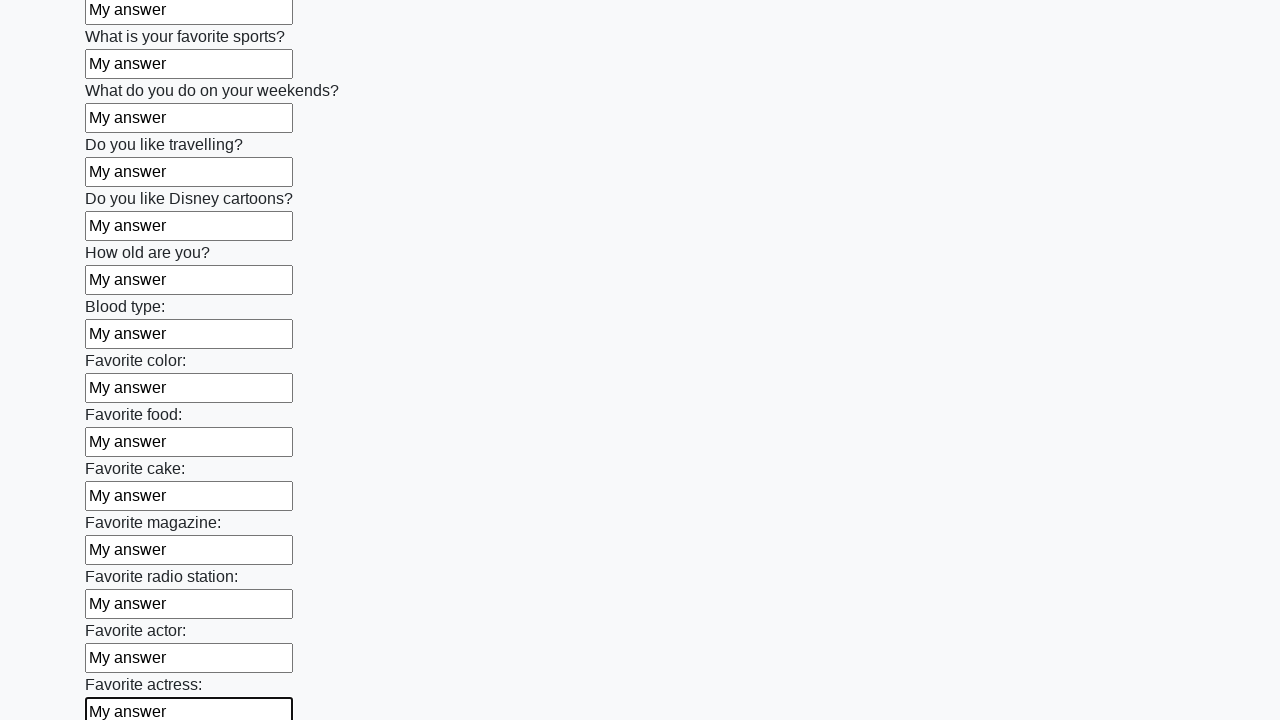

Filled an input field with 'My answer' on input >> nth=26
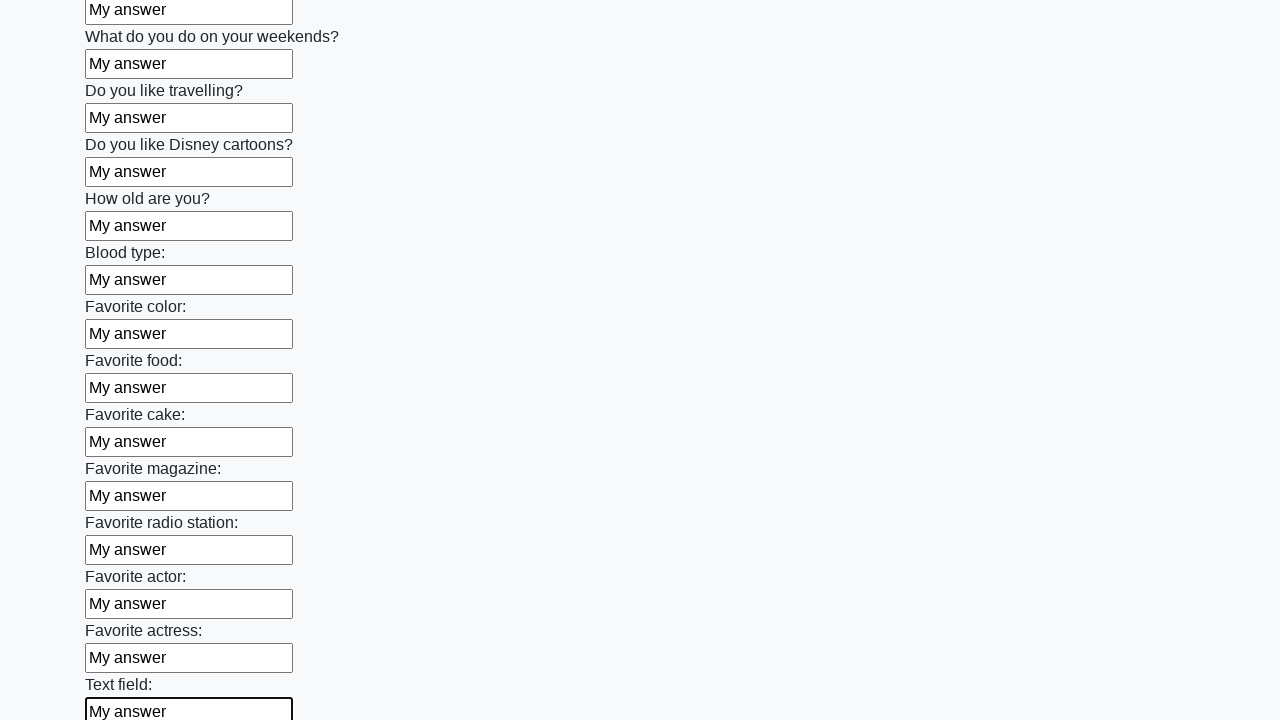

Filled an input field with 'My answer' on input >> nth=27
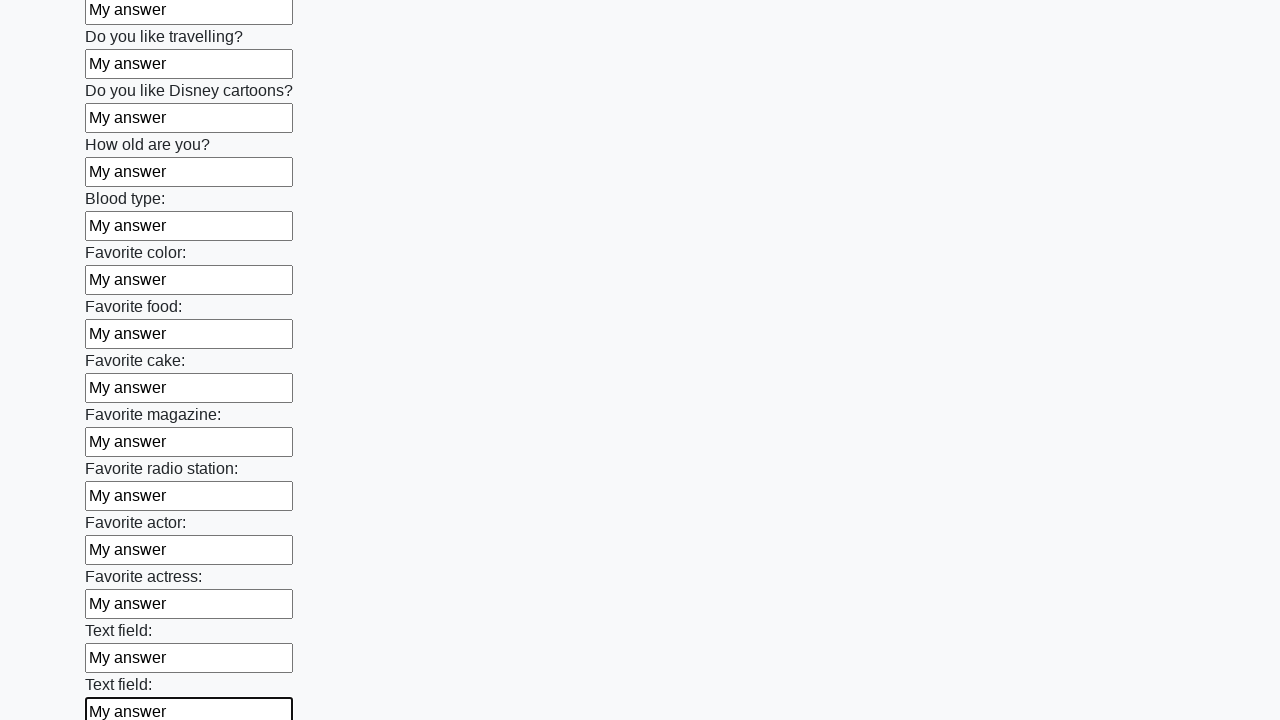

Filled an input field with 'My answer' on input >> nth=28
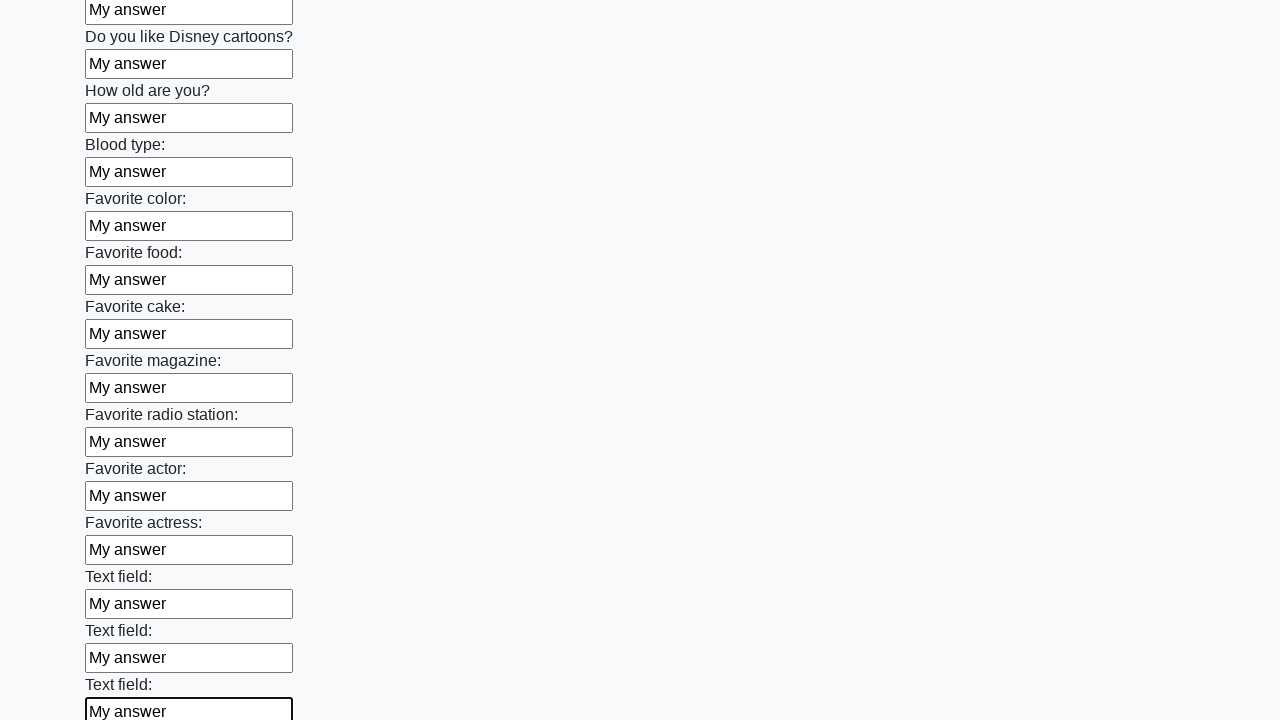

Filled an input field with 'My answer' on input >> nth=29
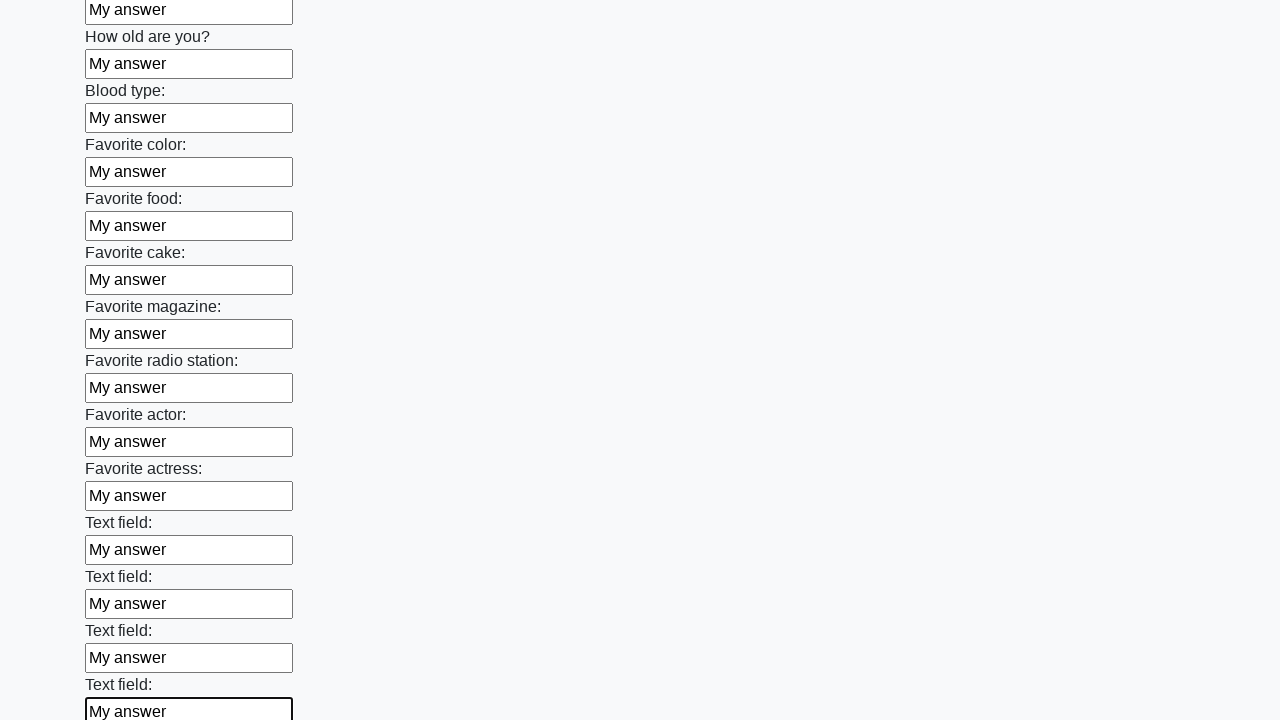

Filled an input field with 'My answer' on input >> nth=30
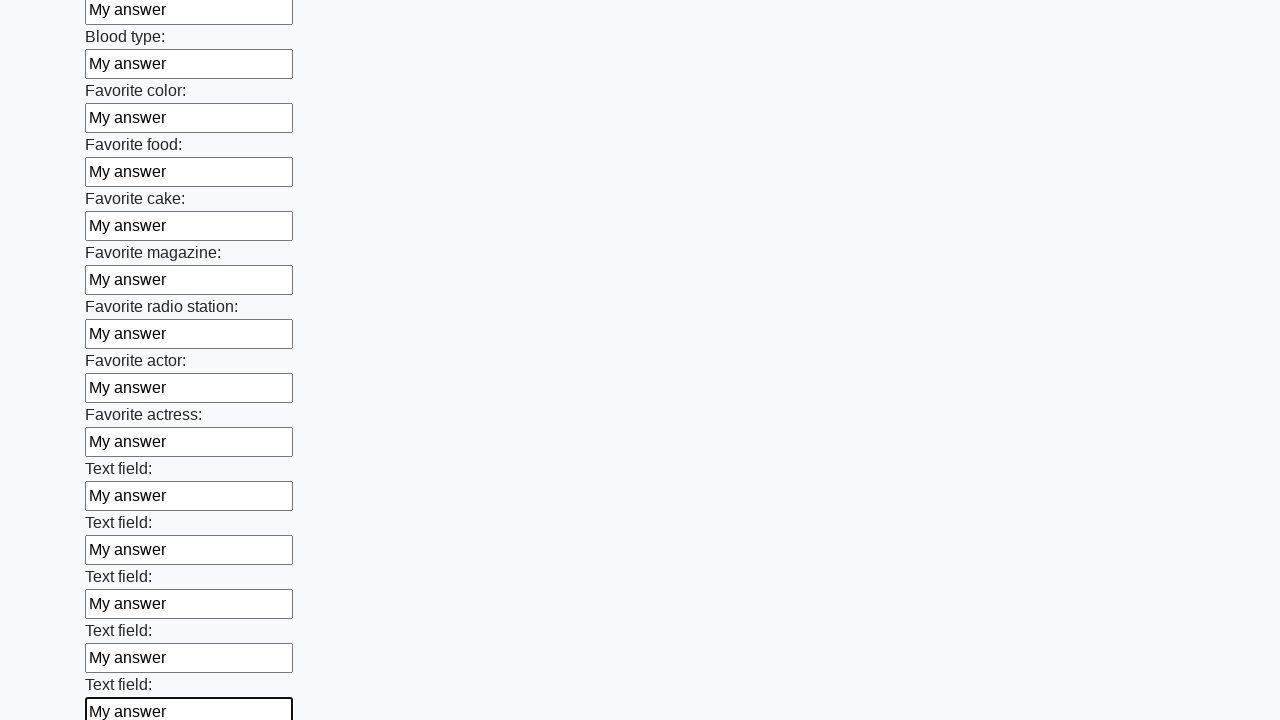

Filled an input field with 'My answer' on input >> nth=31
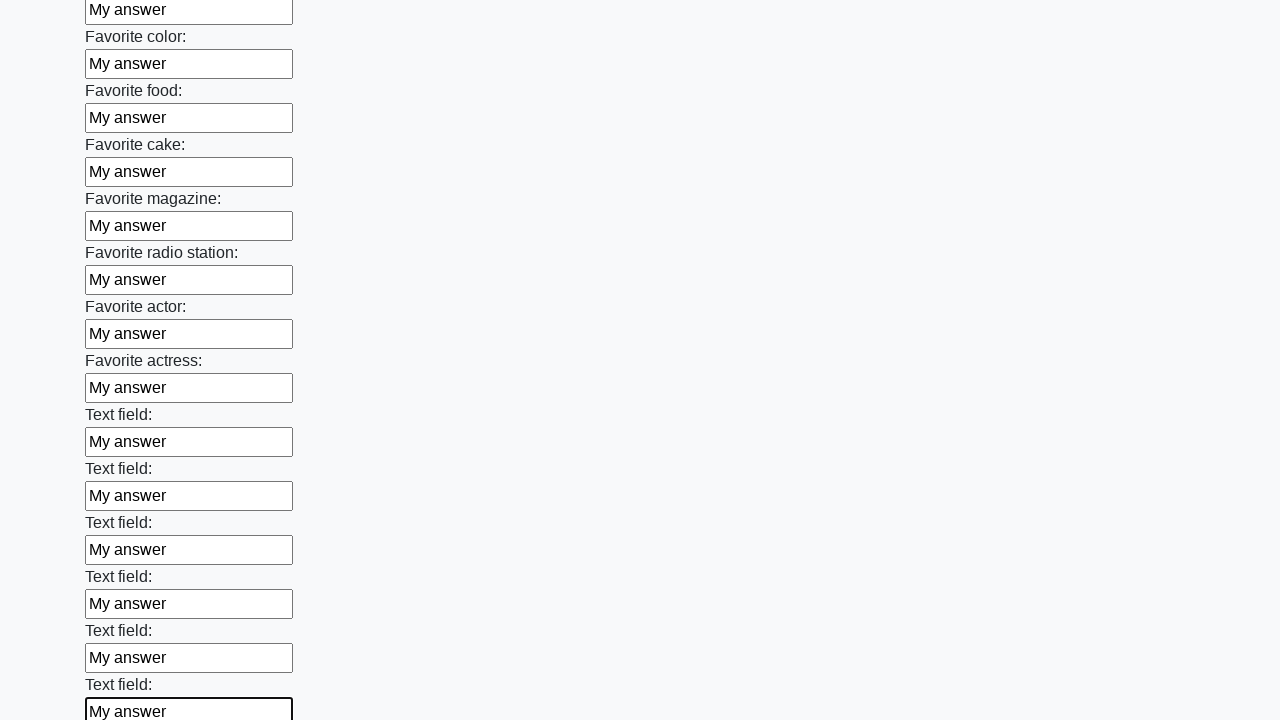

Filled an input field with 'My answer' on input >> nth=32
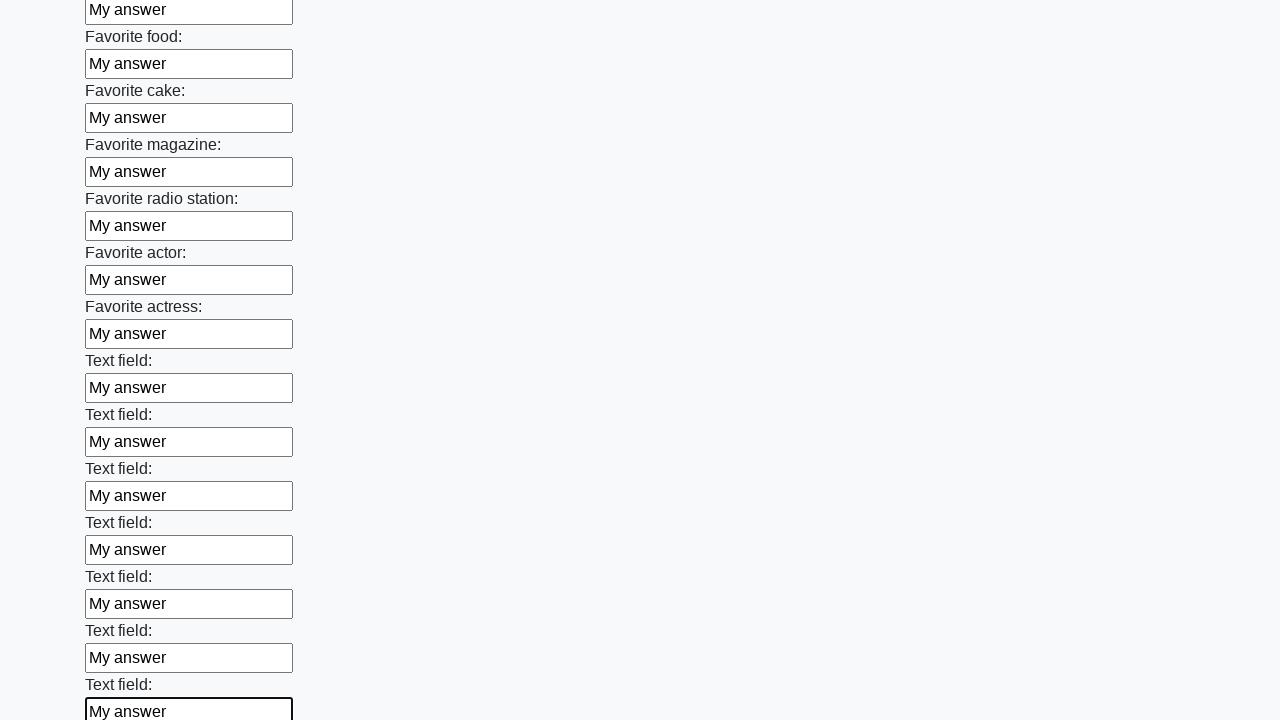

Filled an input field with 'My answer' on input >> nth=33
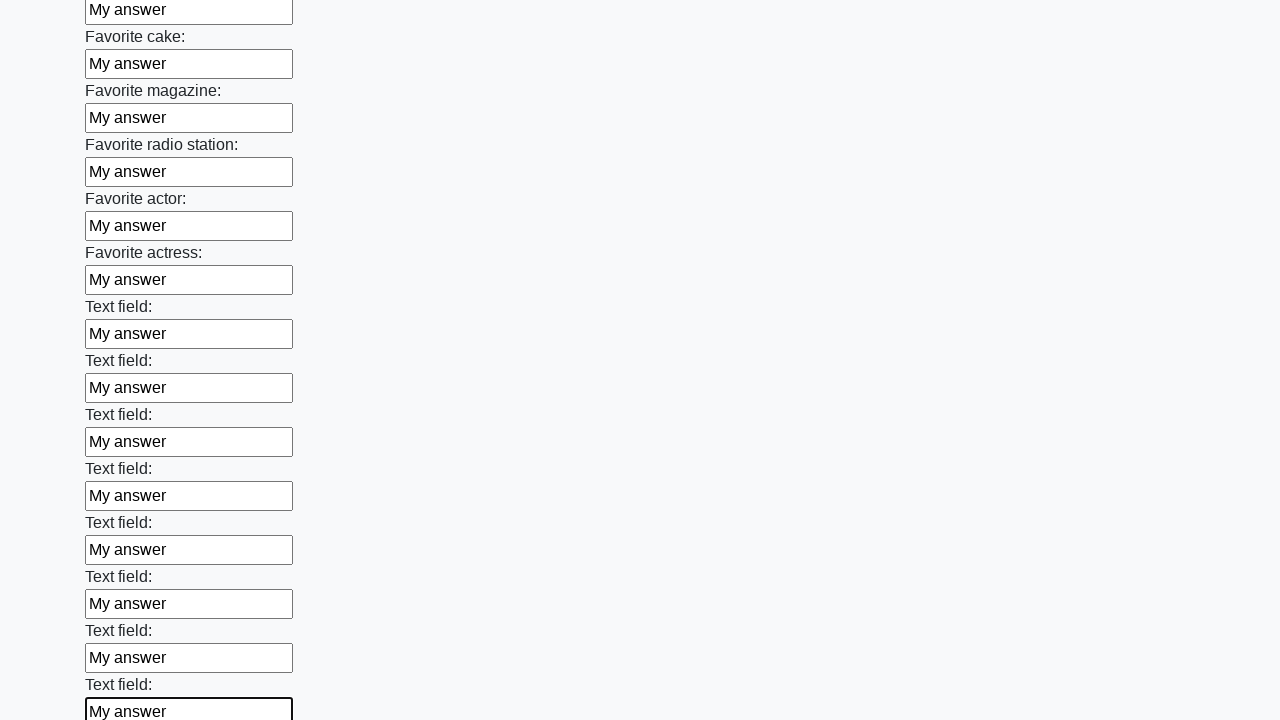

Filled an input field with 'My answer' on input >> nth=34
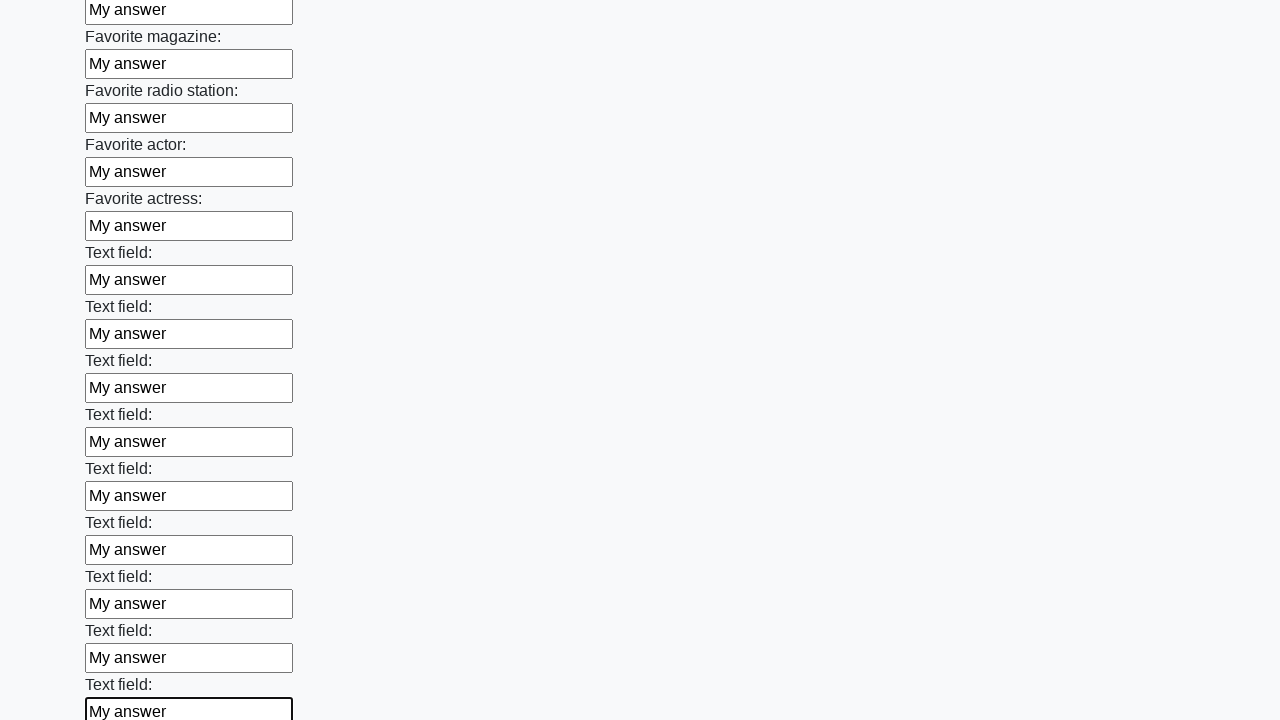

Filled an input field with 'My answer' on input >> nth=35
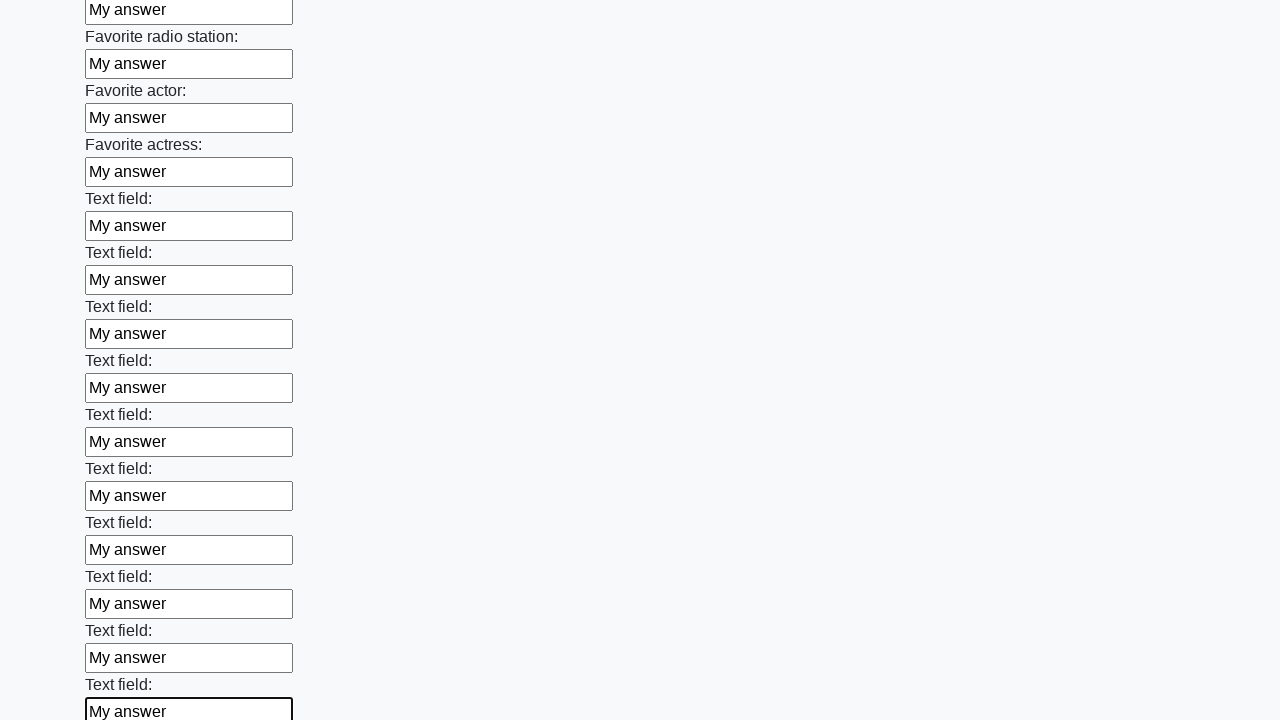

Filled an input field with 'My answer' on input >> nth=36
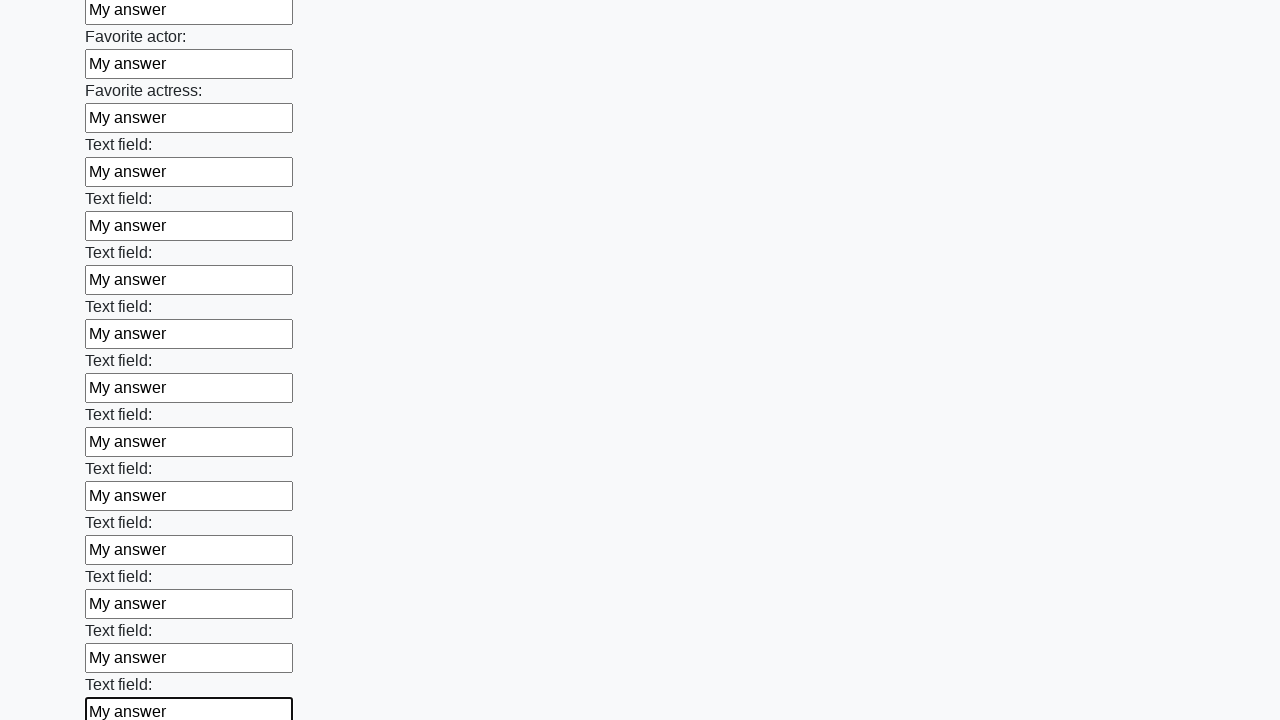

Filled an input field with 'My answer' on input >> nth=37
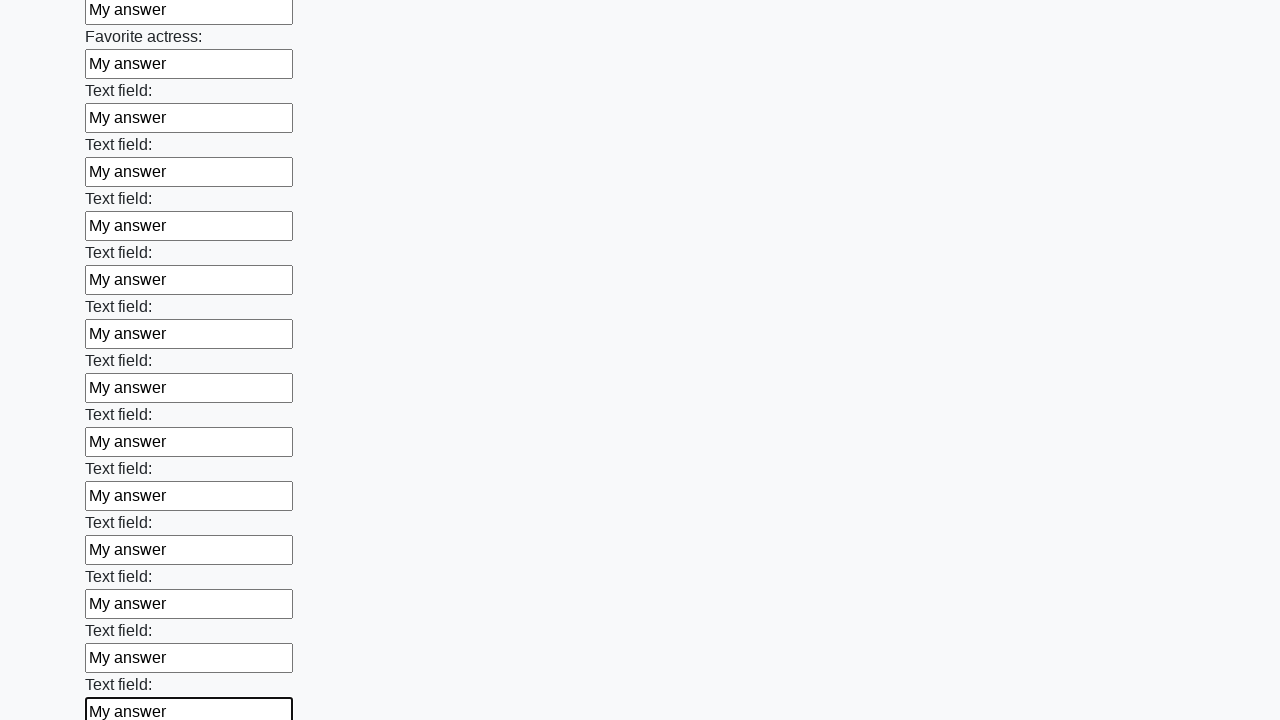

Filled an input field with 'My answer' on input >> nth=38
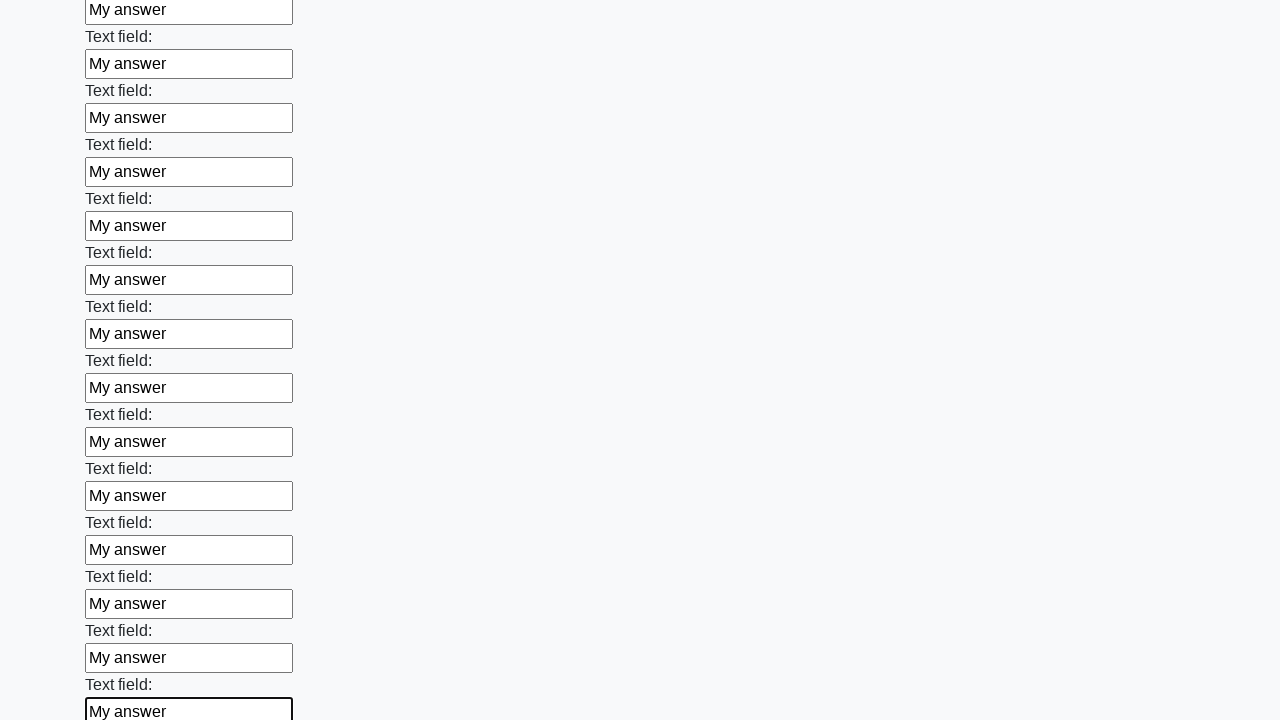

Filled an input field with 'My answer' on input >> nth=39
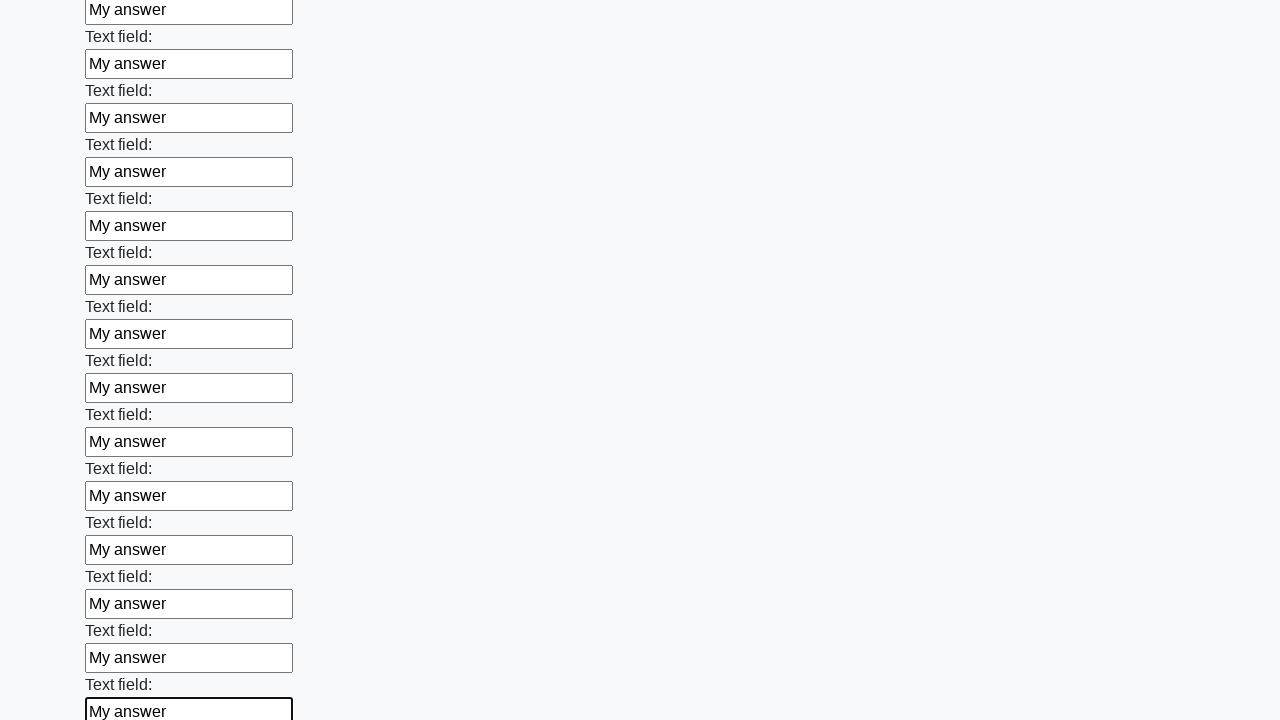

Filled an input field with 'My answer' on input >> nth=40
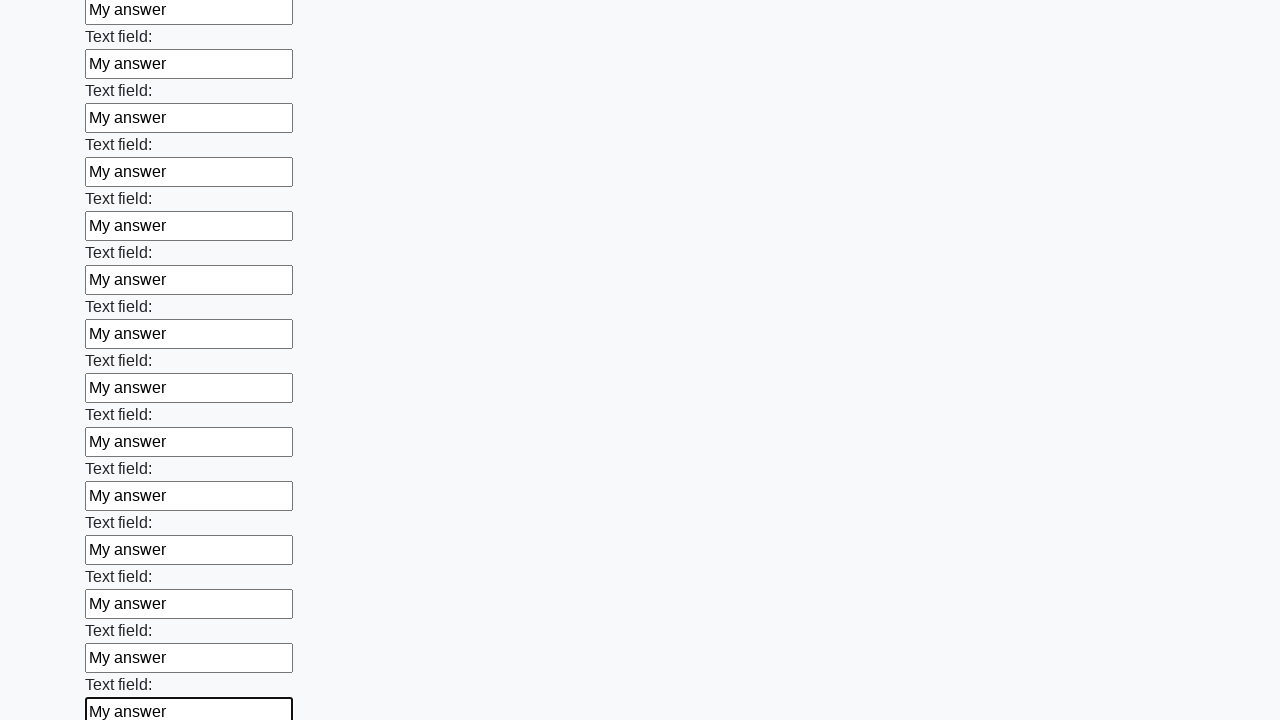

Filled an input field with 'My answer' on input >> nth=41
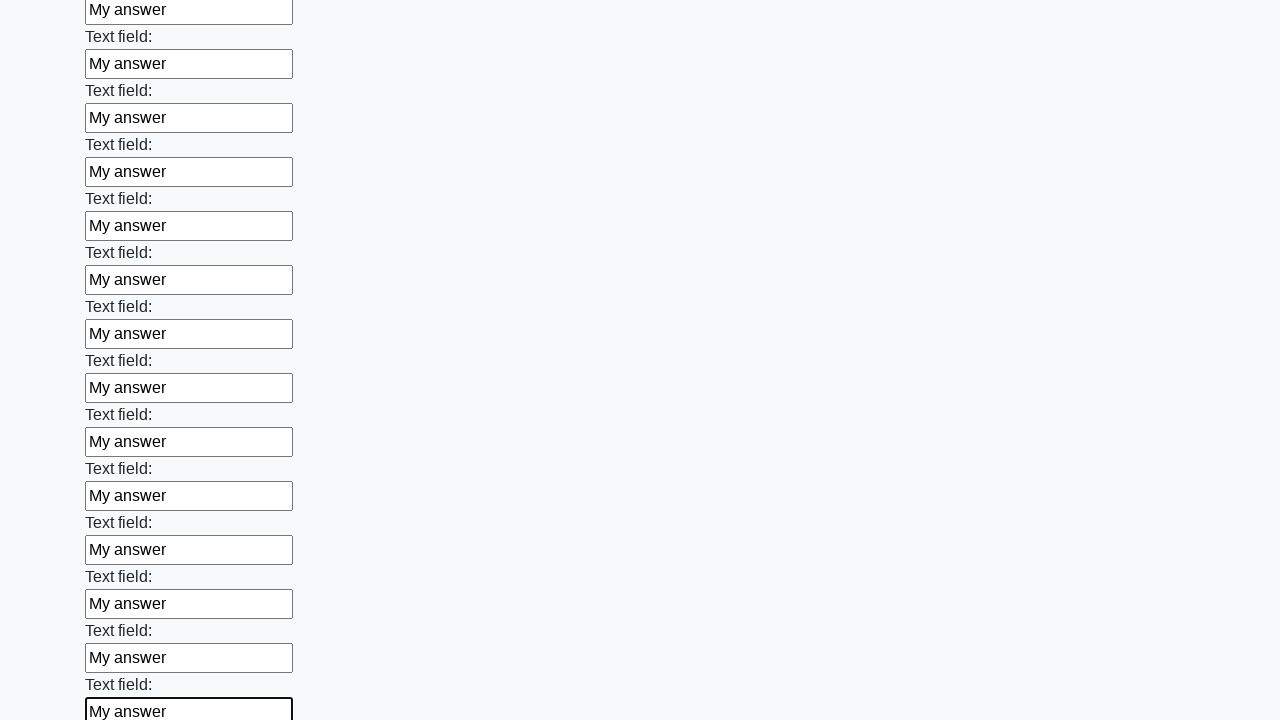

Filled an input field with 'My answer' on input >> nth=42
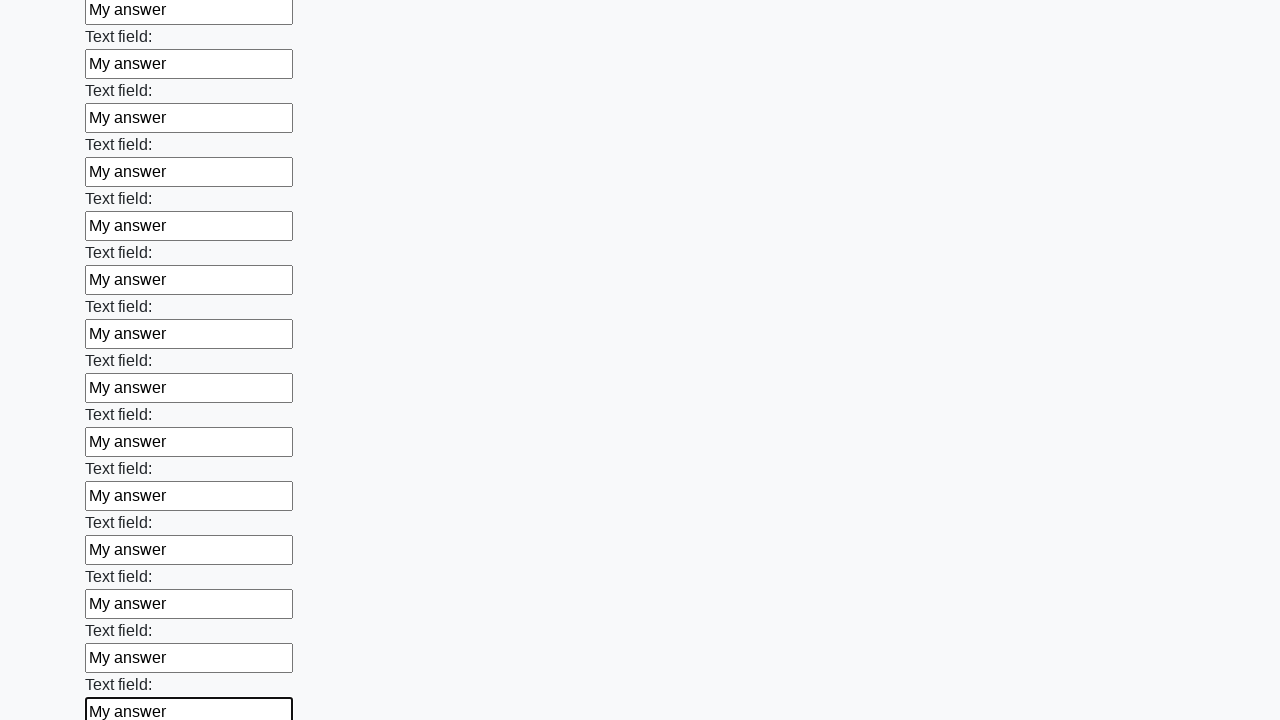

Filled an input field with 'My answer' on input >> nth=43
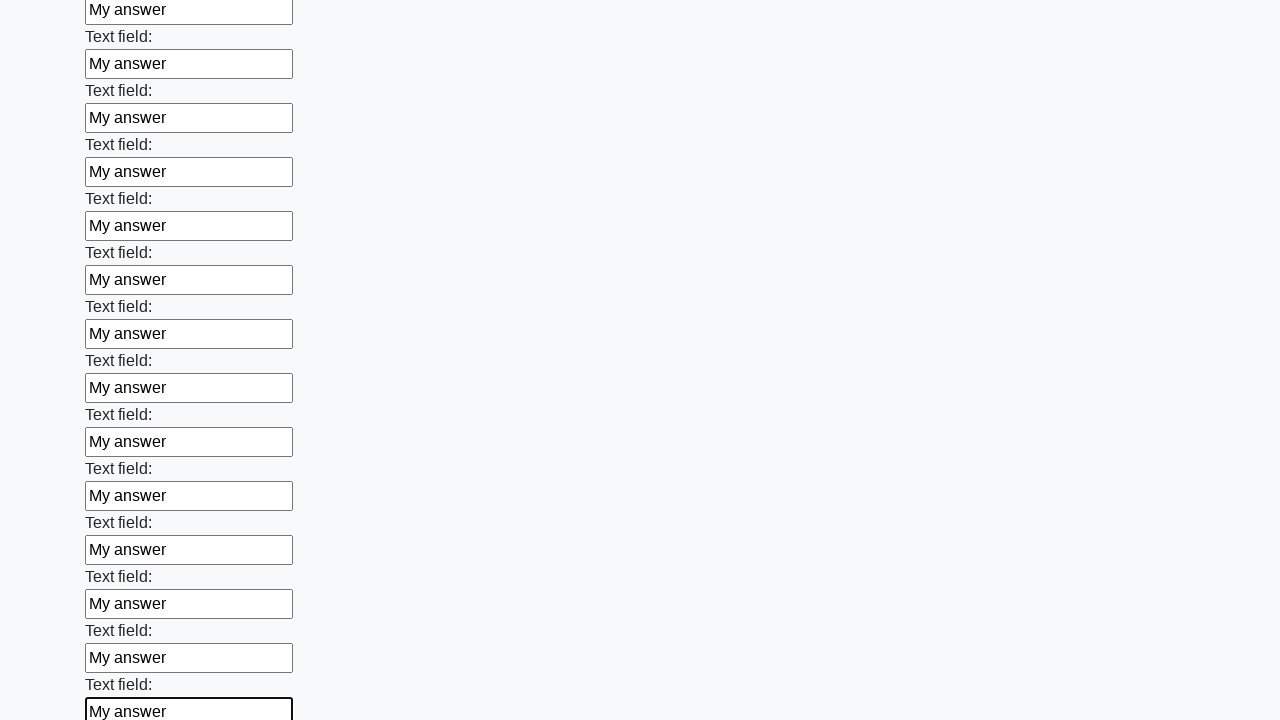

Filled an input field with 'My answer' on input >> nth=44
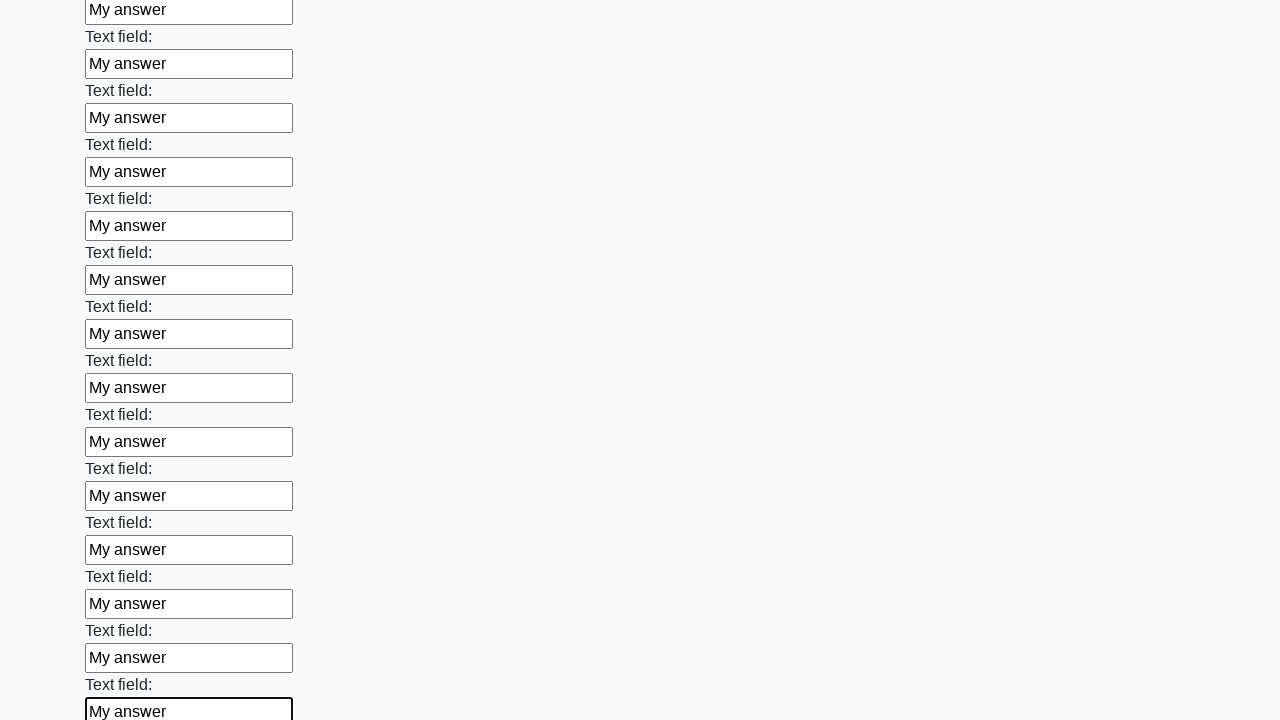

Filled an input field with 'My answer' on input >> nth=45
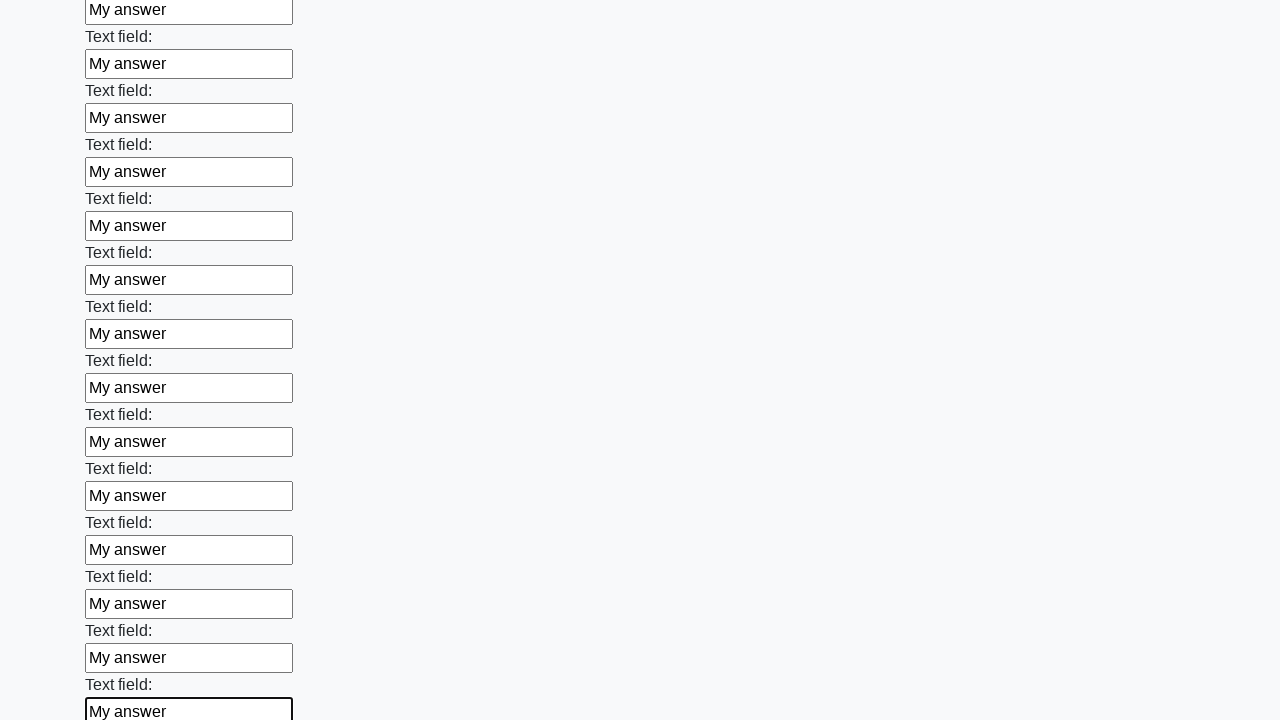

Filled an input field with 'My answer' on input >> nth=46
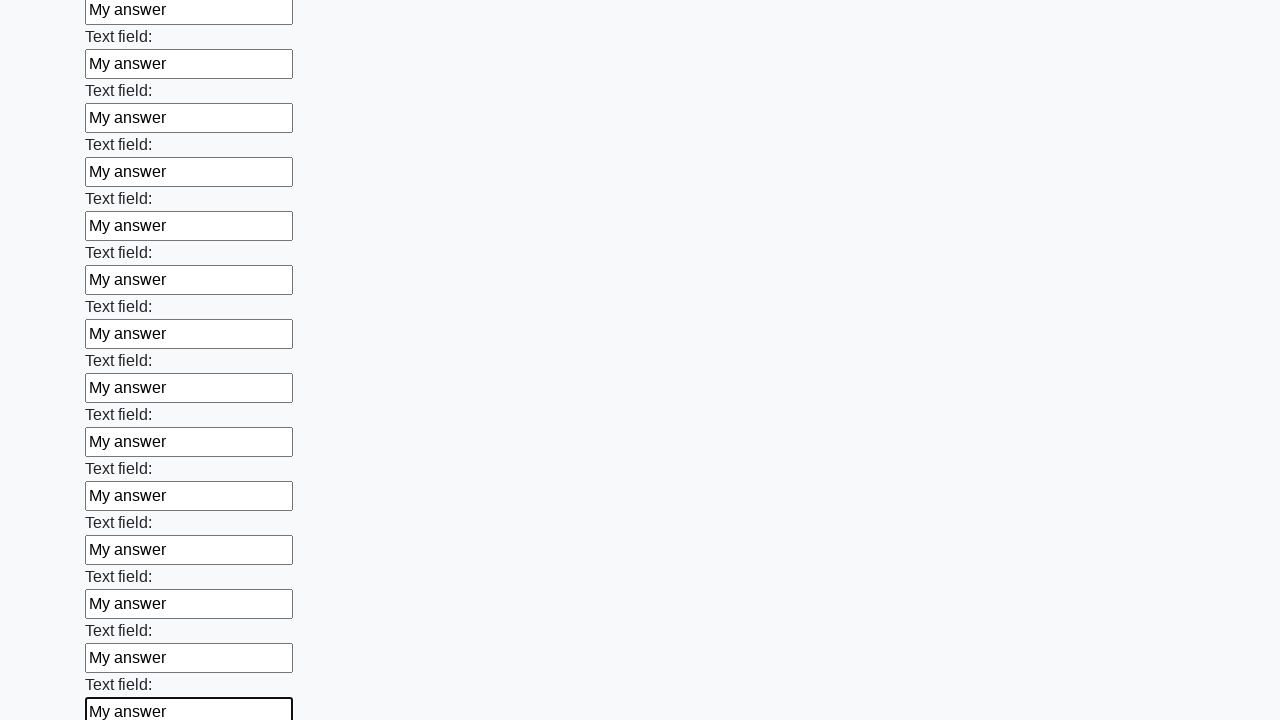

Filled an input field with 'My answer' on input >> nth=47
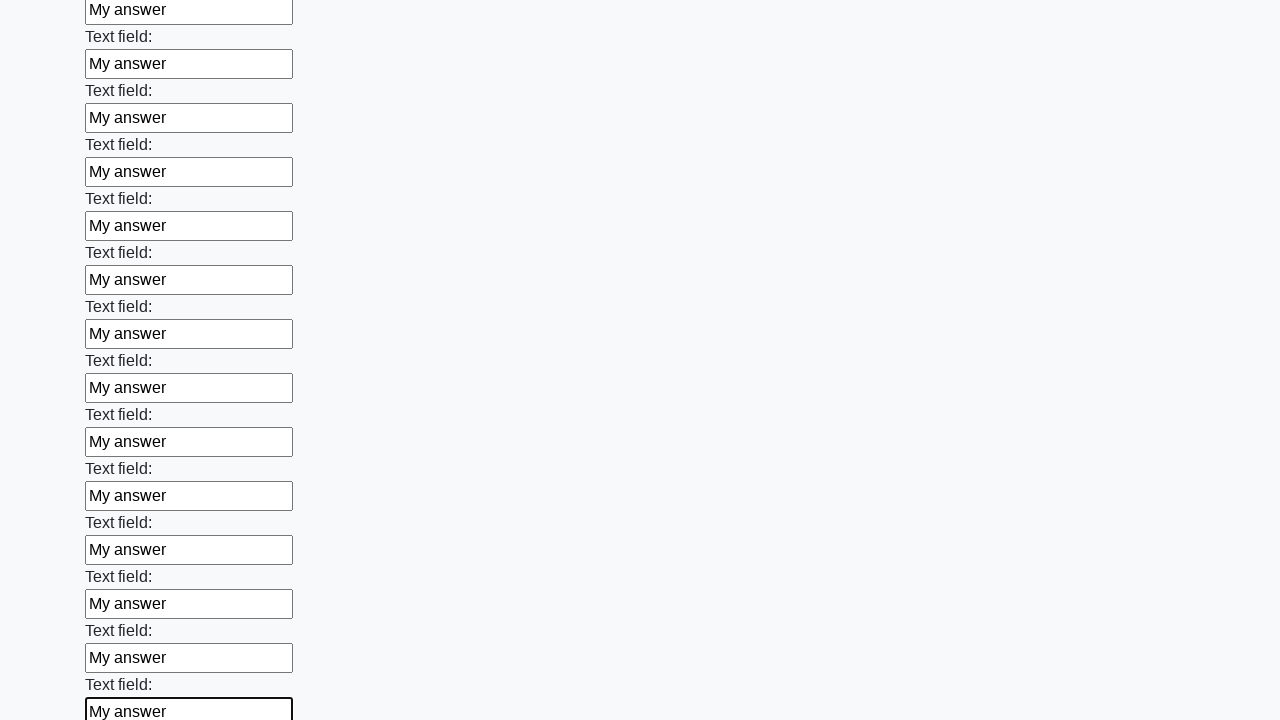

Filled an input field with 'My answer' on input >> nth=48
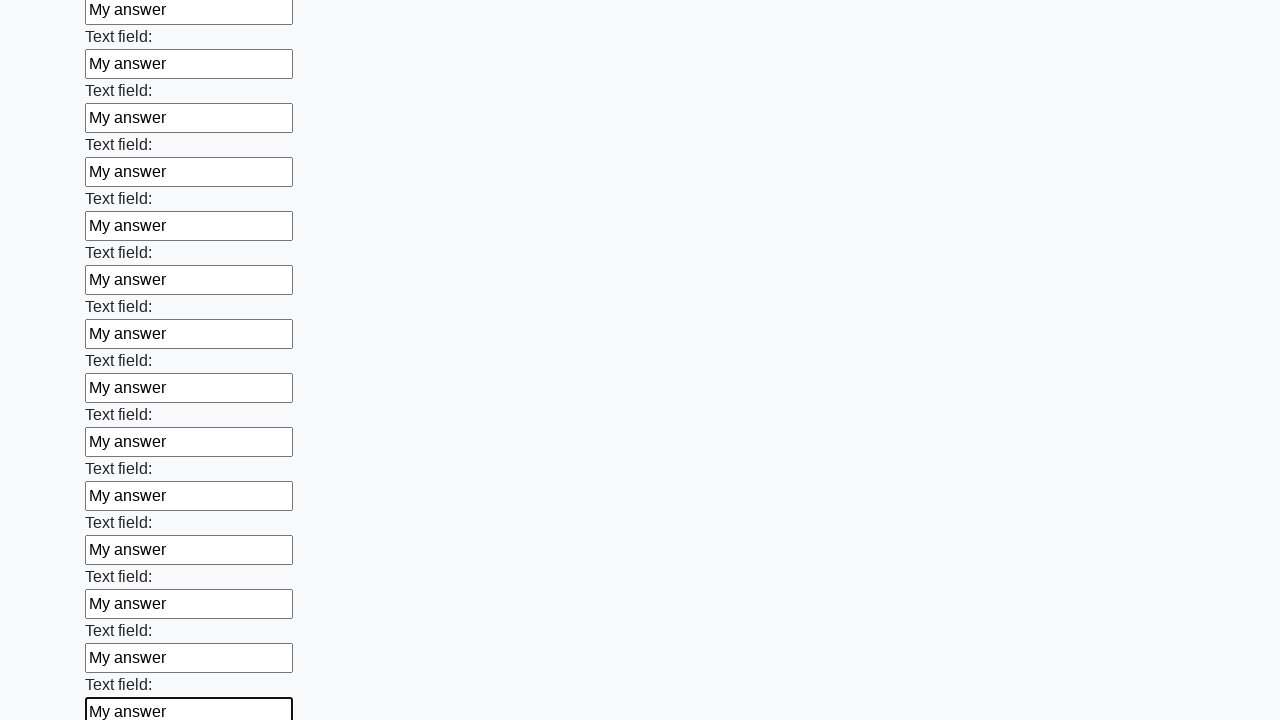

Filled an input field with 'My answer' on input >> nth=49
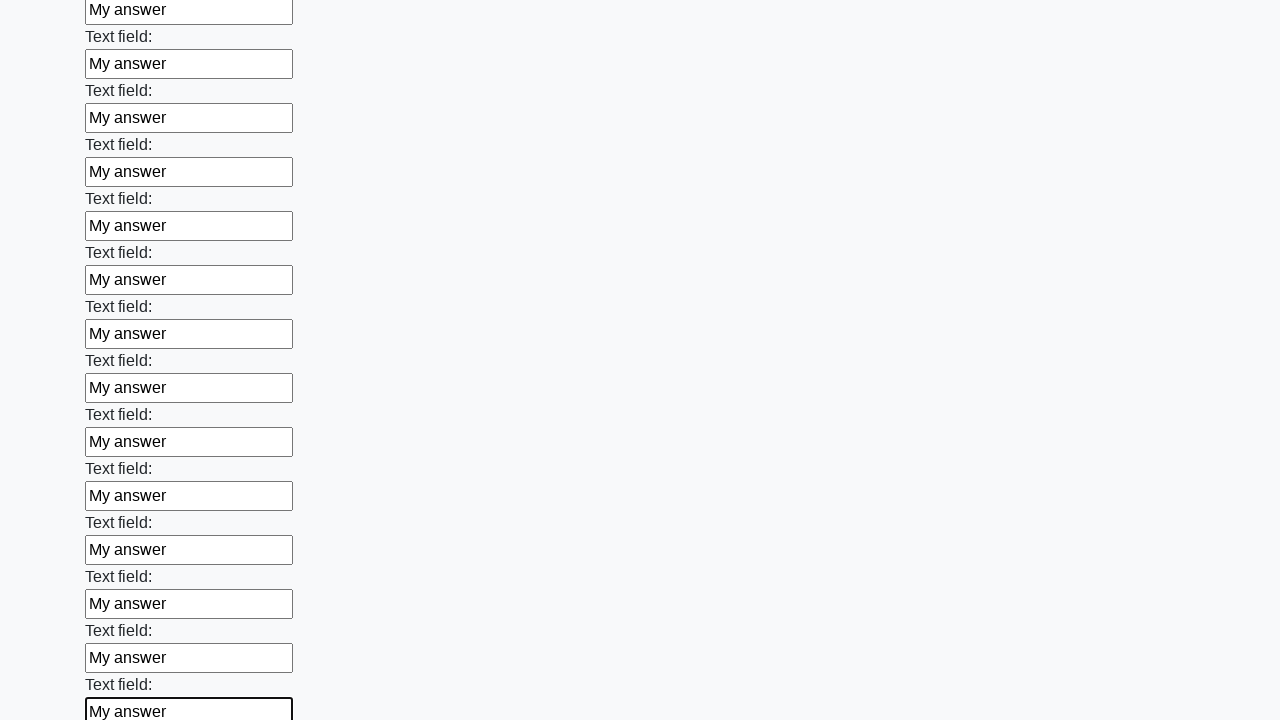

Filled an input field with 'My answer' on input >> nth=50
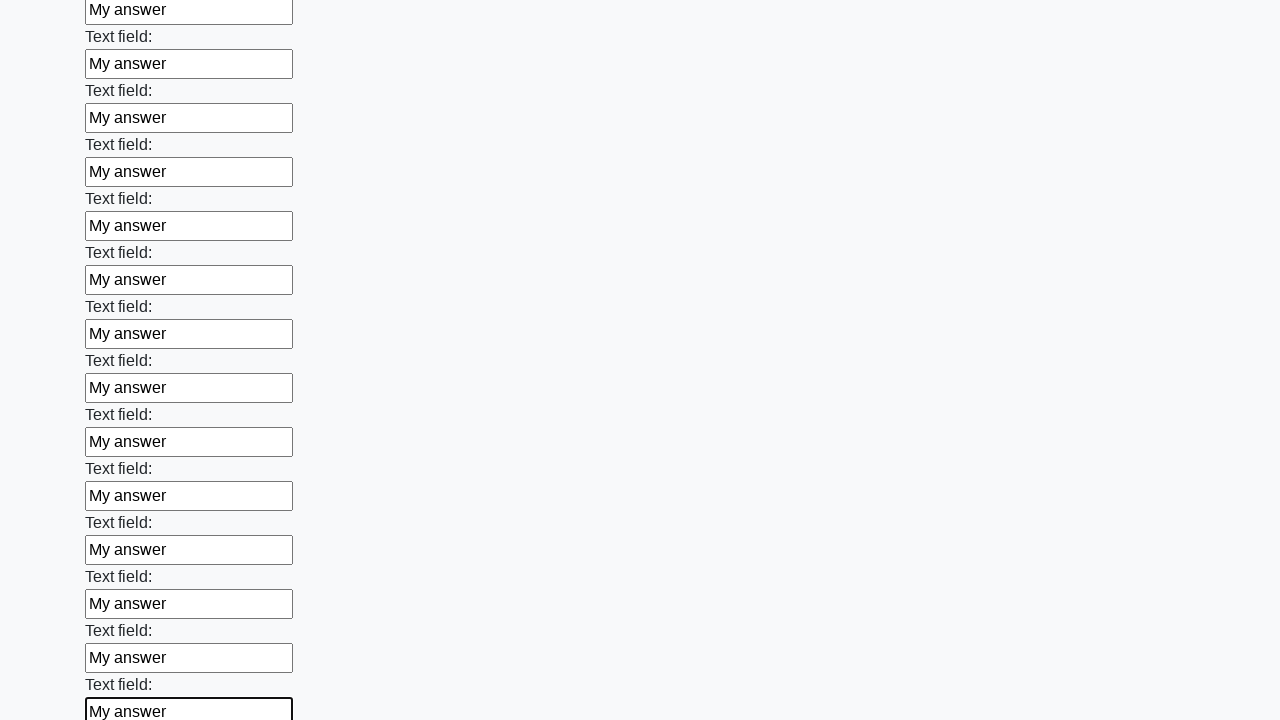

Filled an input field with 'My answer' on input >> nth=51
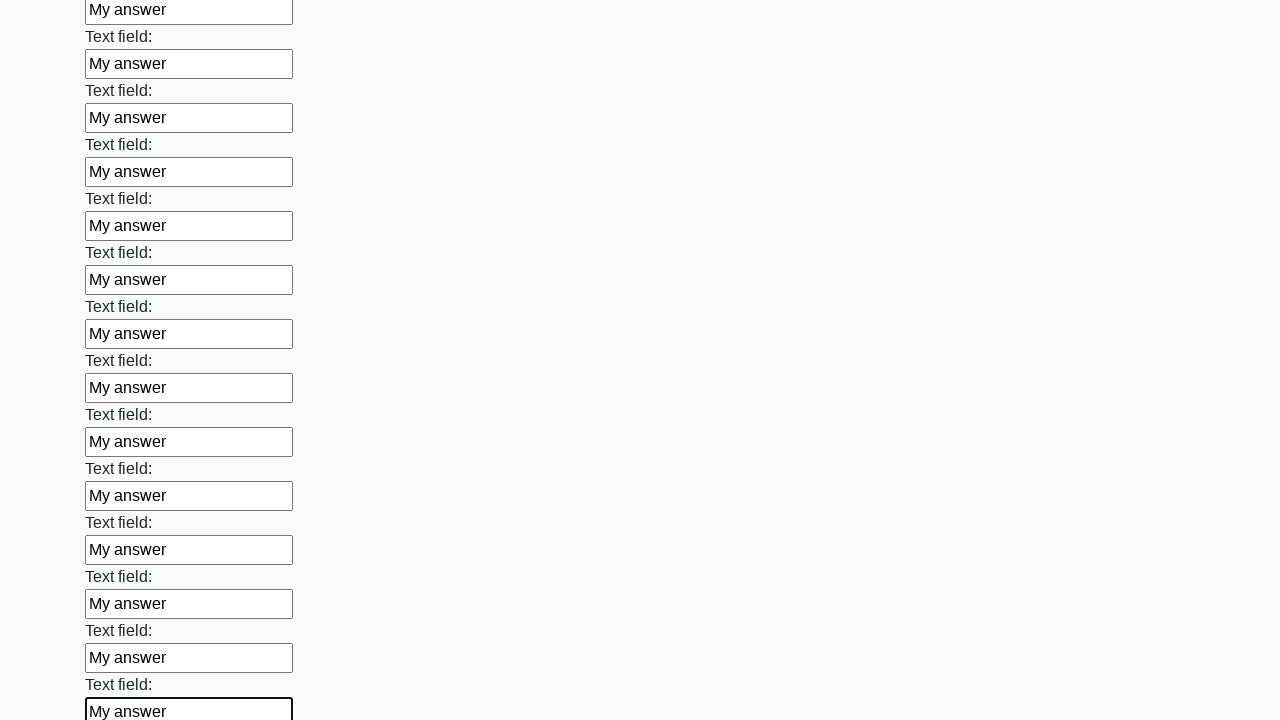

Filled an input field with 'My answer' on input >> nth=52
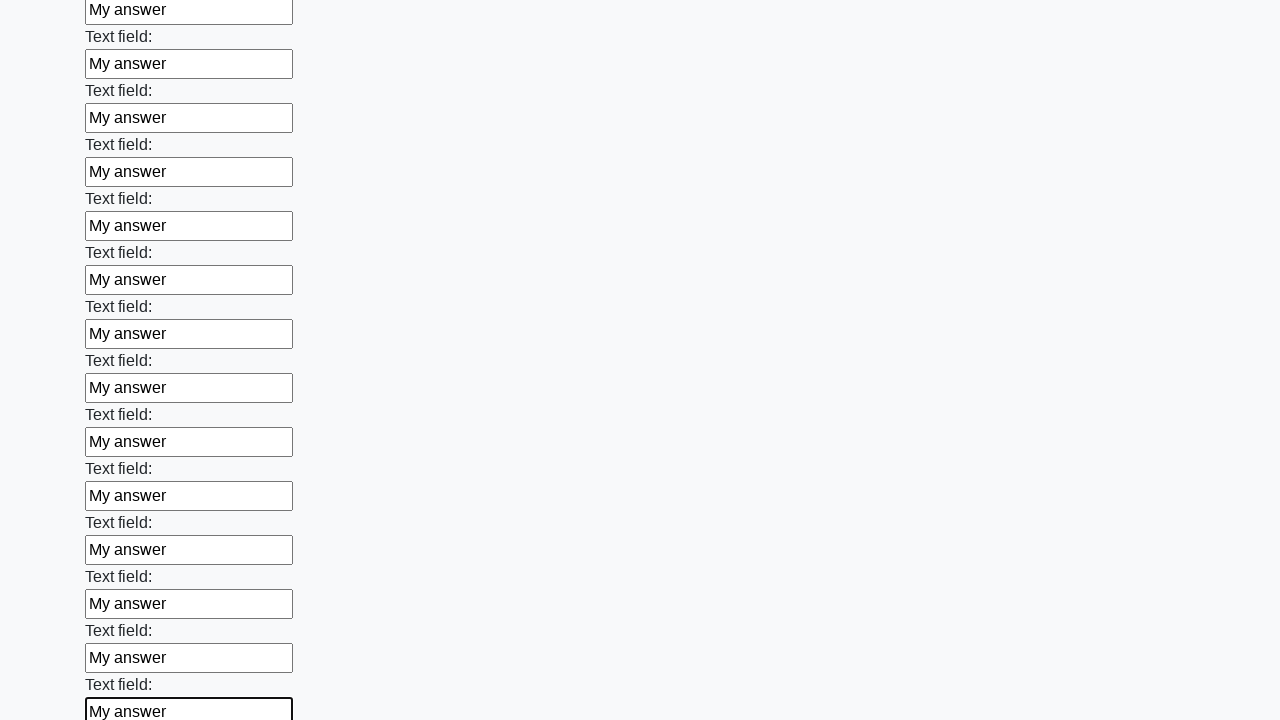

Filled an input field with 'My answer' on input >> nth=53
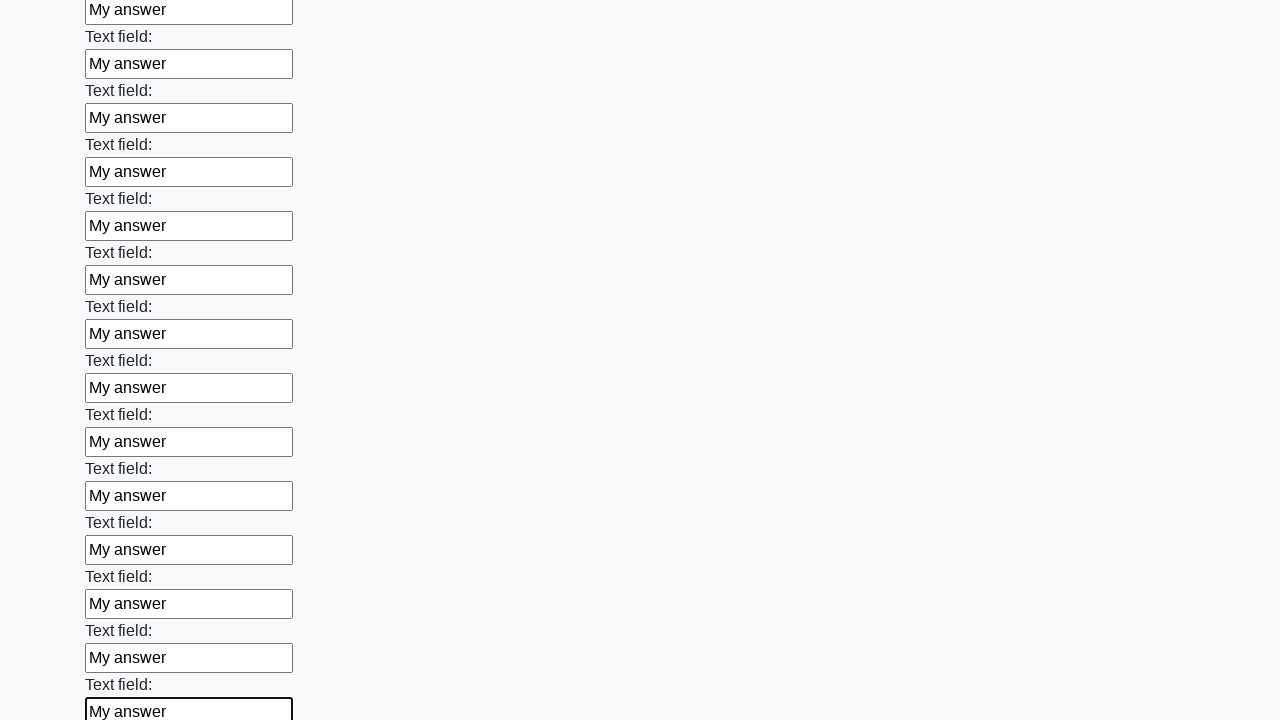

Filled an input field with 'My answer' on input >> nth=54
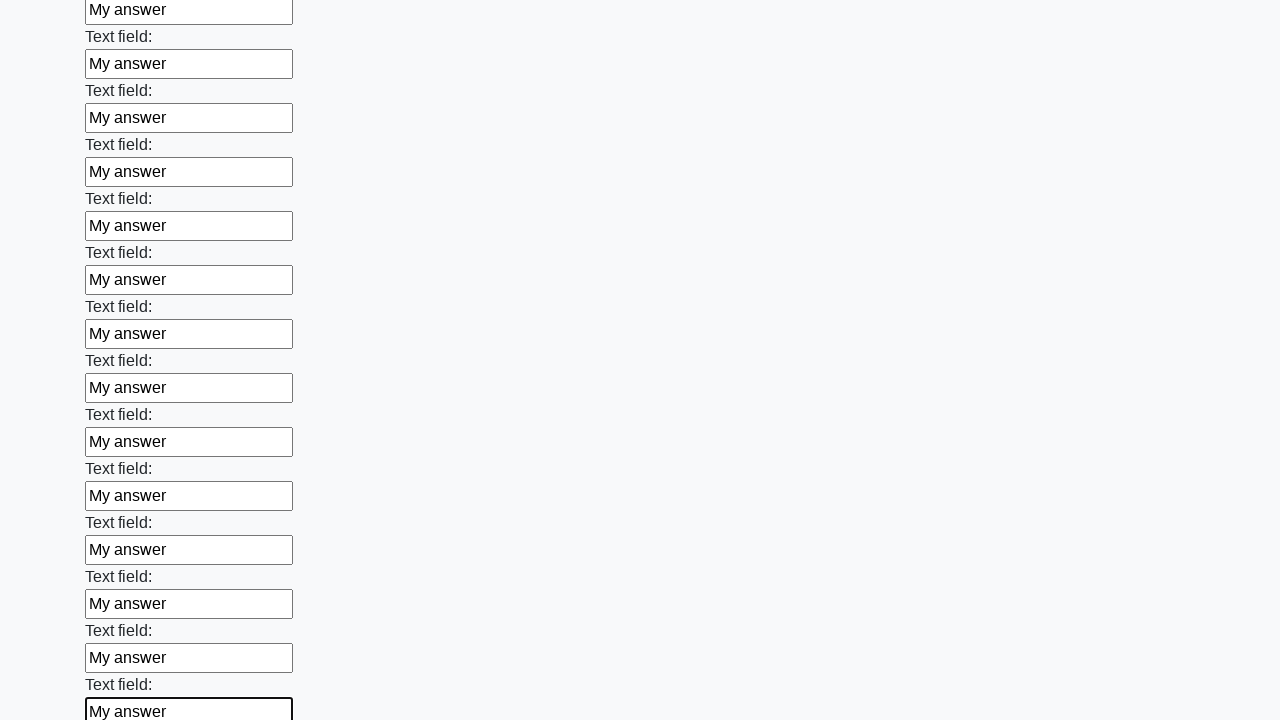

Filled an input field with 'My answer' on input >> nth=55
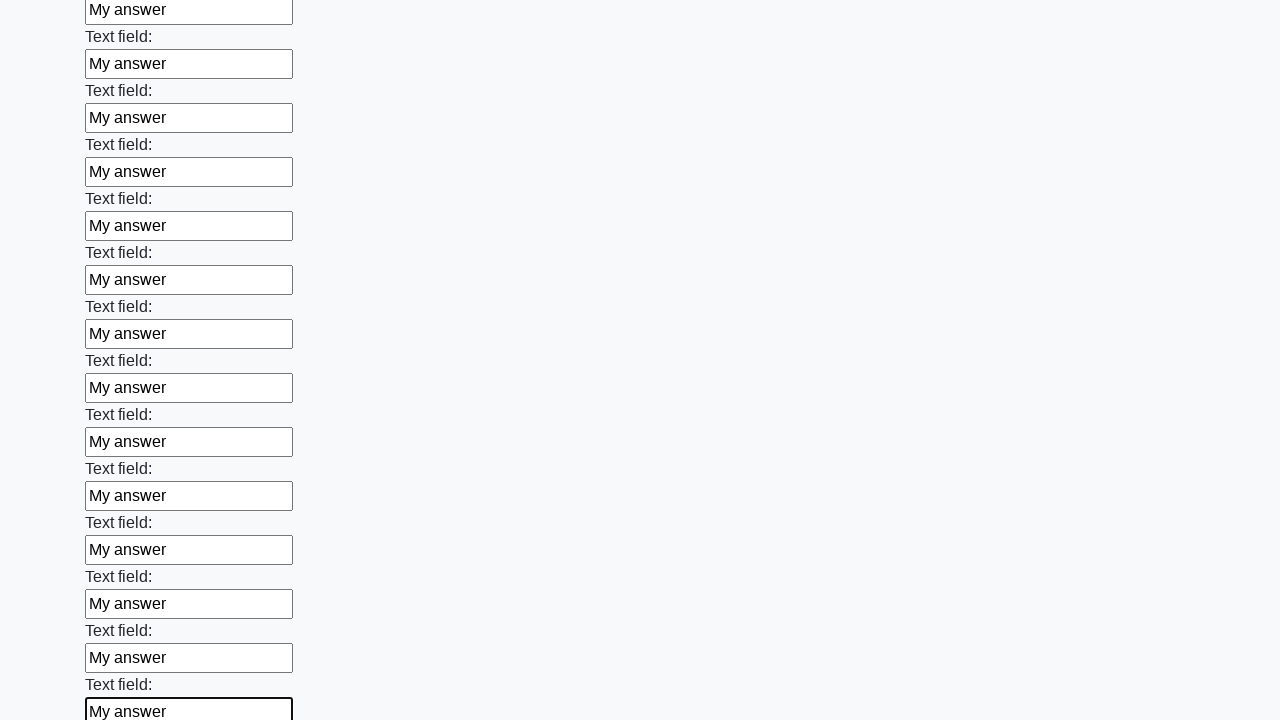

Filled an input field with 'My answer' on input >> nth=56
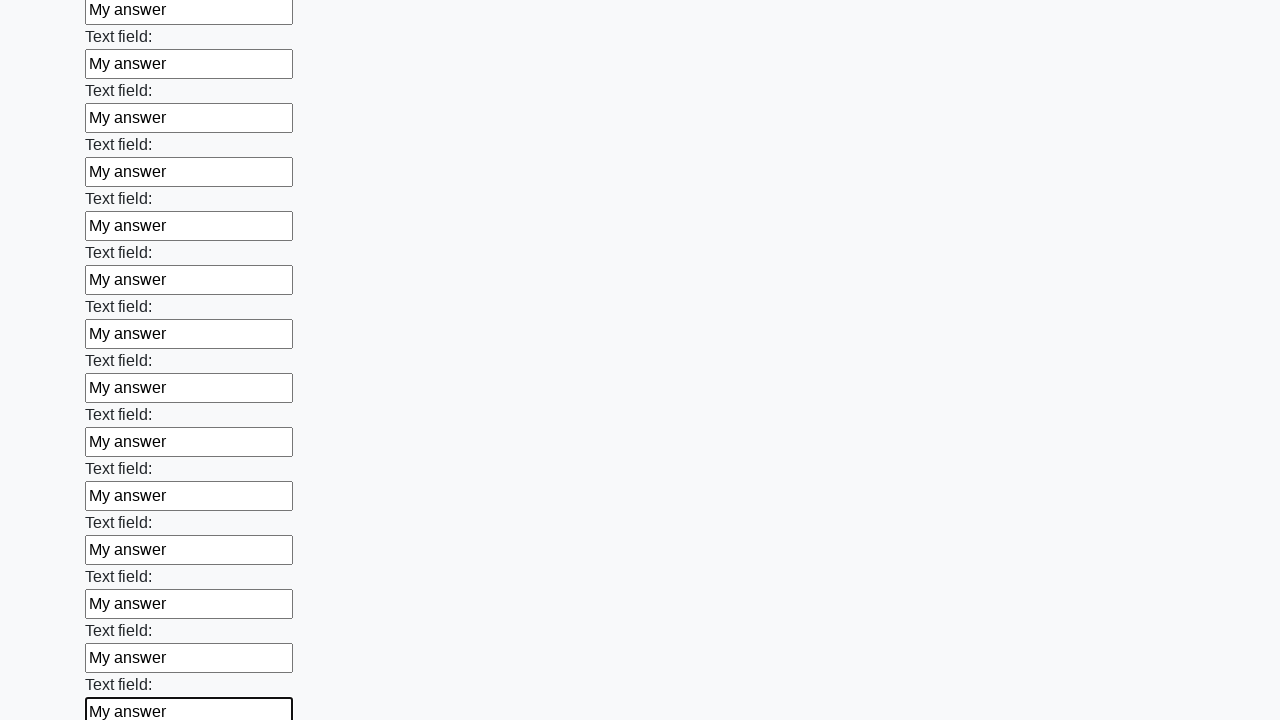

Filled an input field with 'My answer' on input >> nth=57
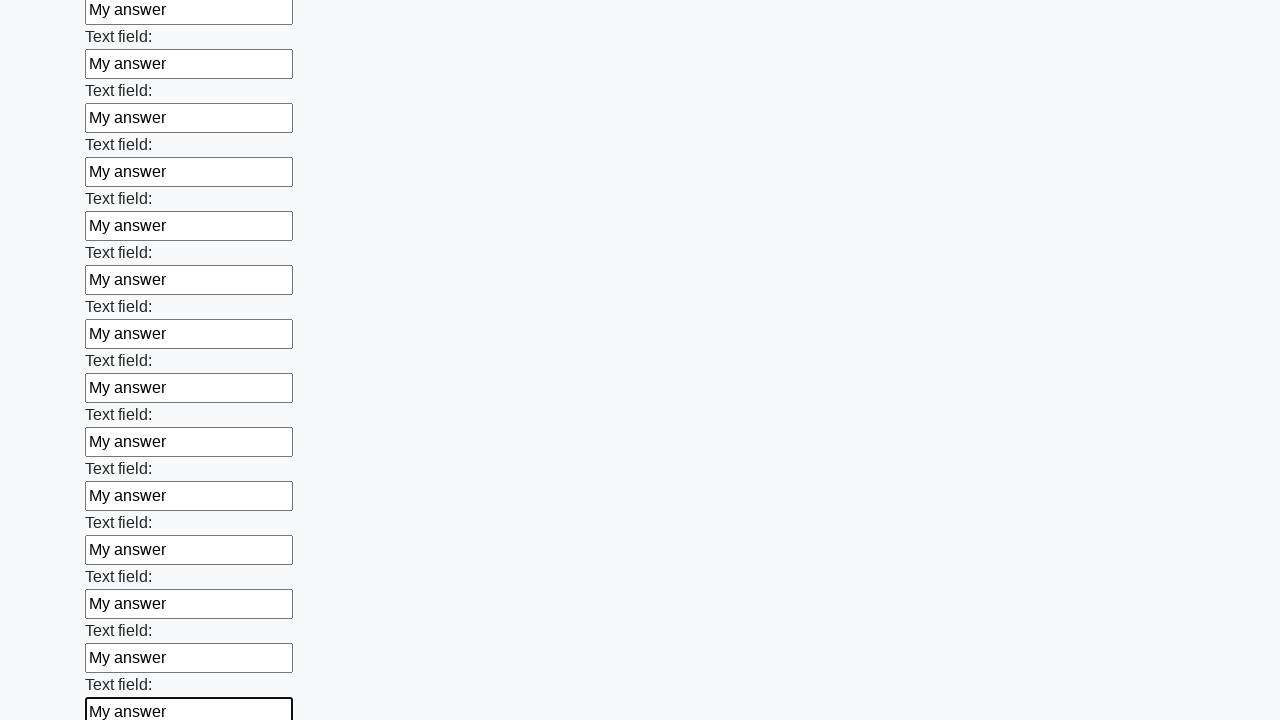

Filled an input field with 'My answer' on input >> nth=58
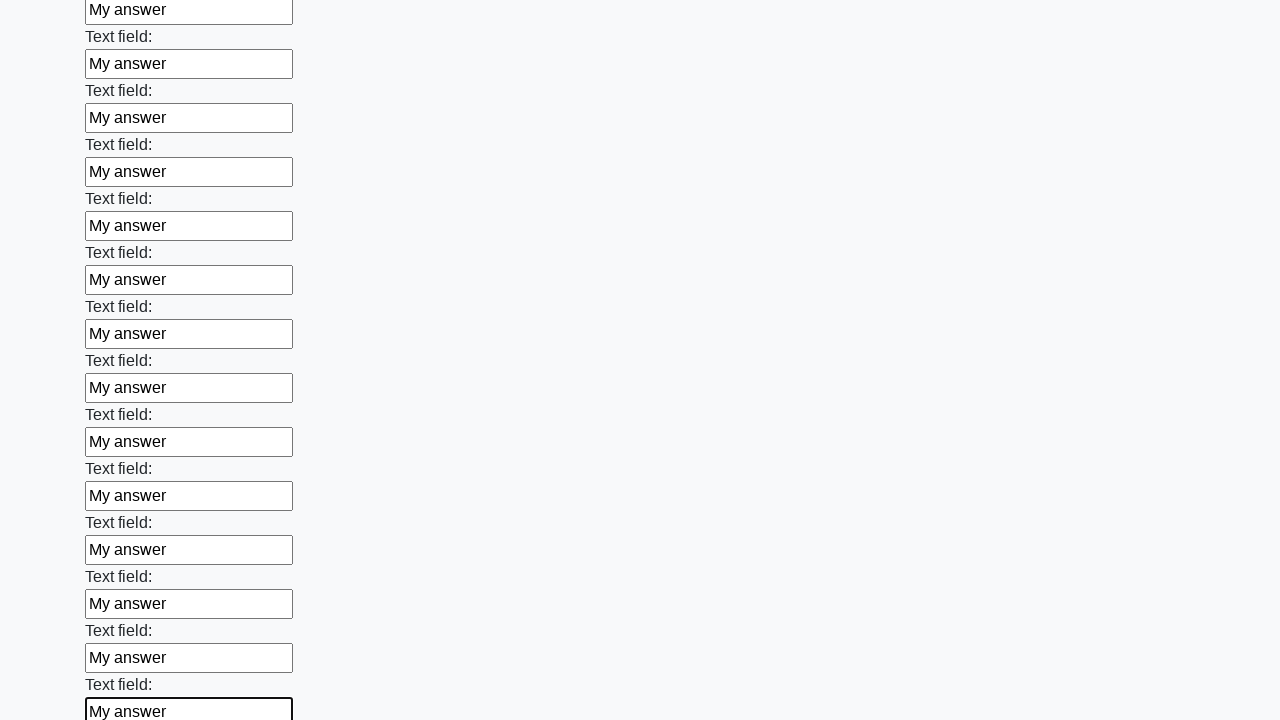

Filled an input field with 'My answer' on input >> nth=59
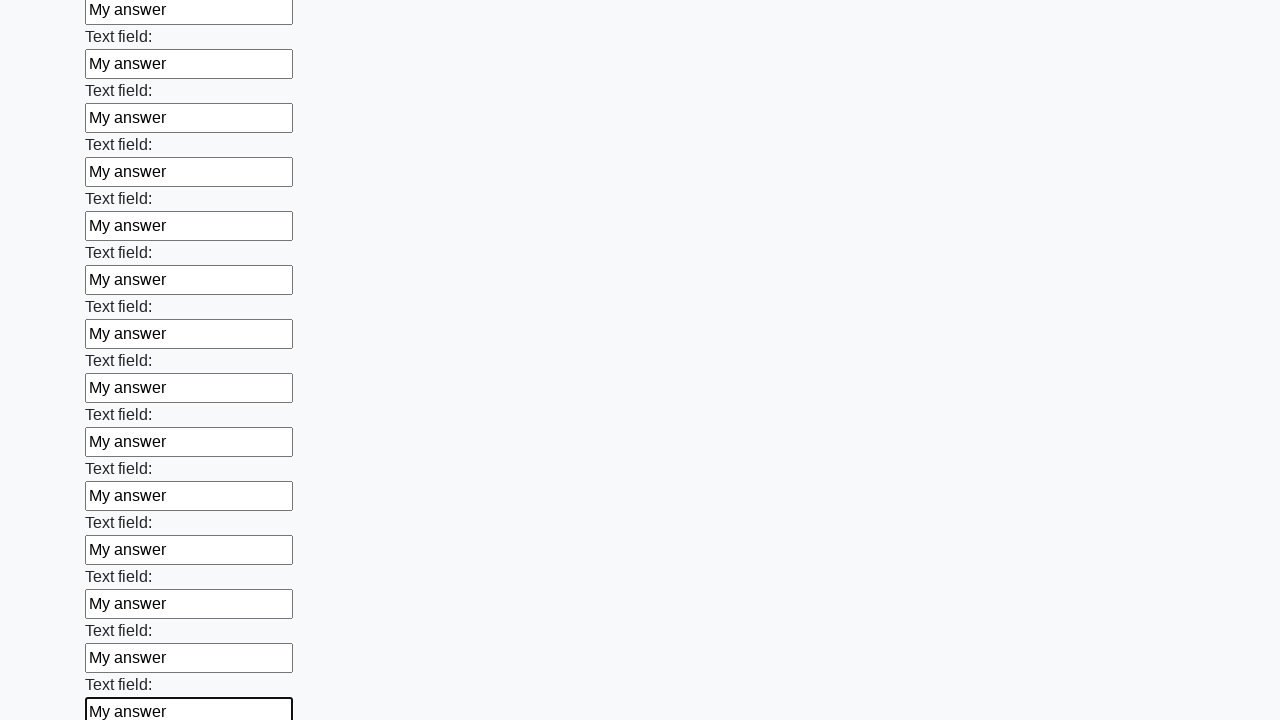

Filled an input field with 'My answer' on input >> nth=60
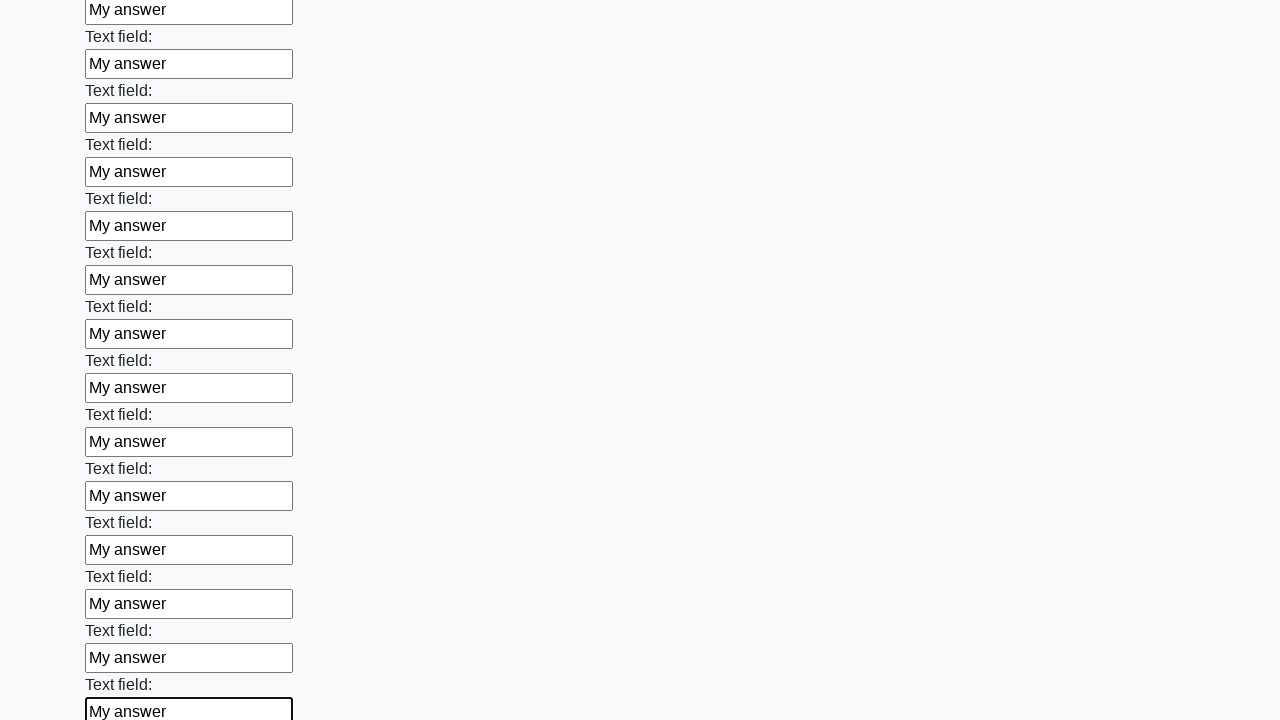

Filled an input field with 'My answer' on input >> nth=61
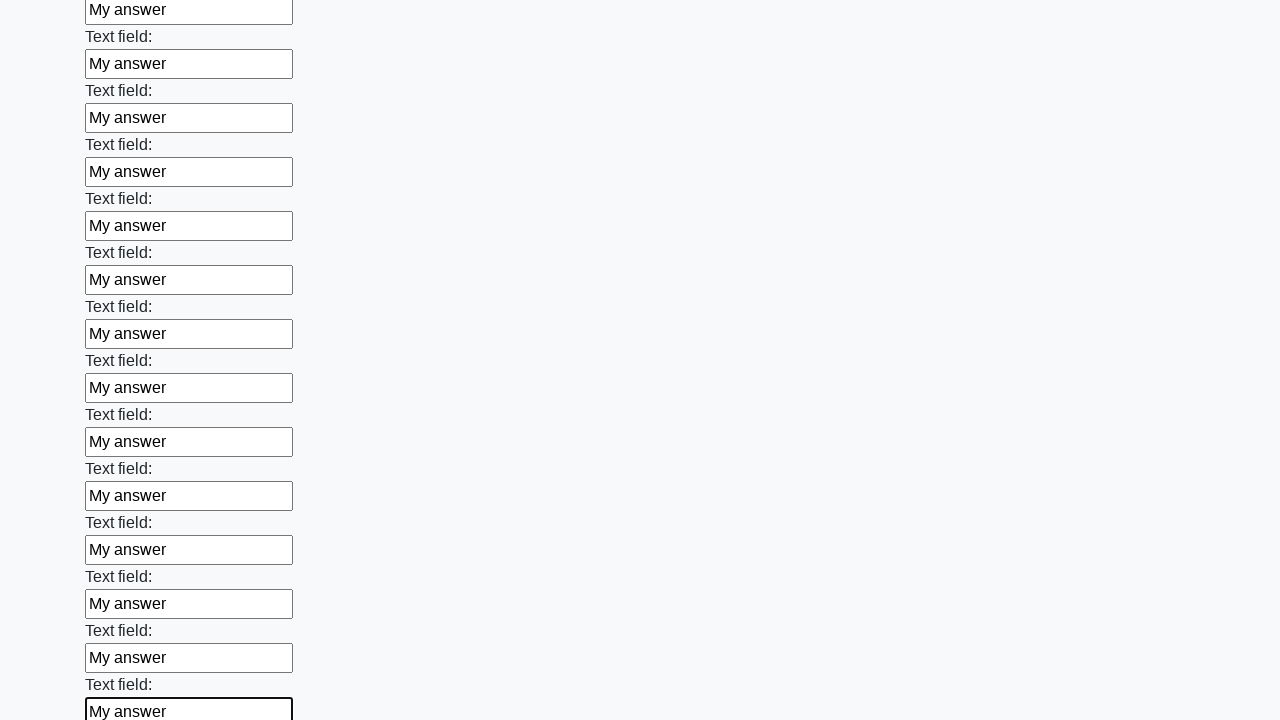

Filled an input field with 'My answer' on input >> nth=62
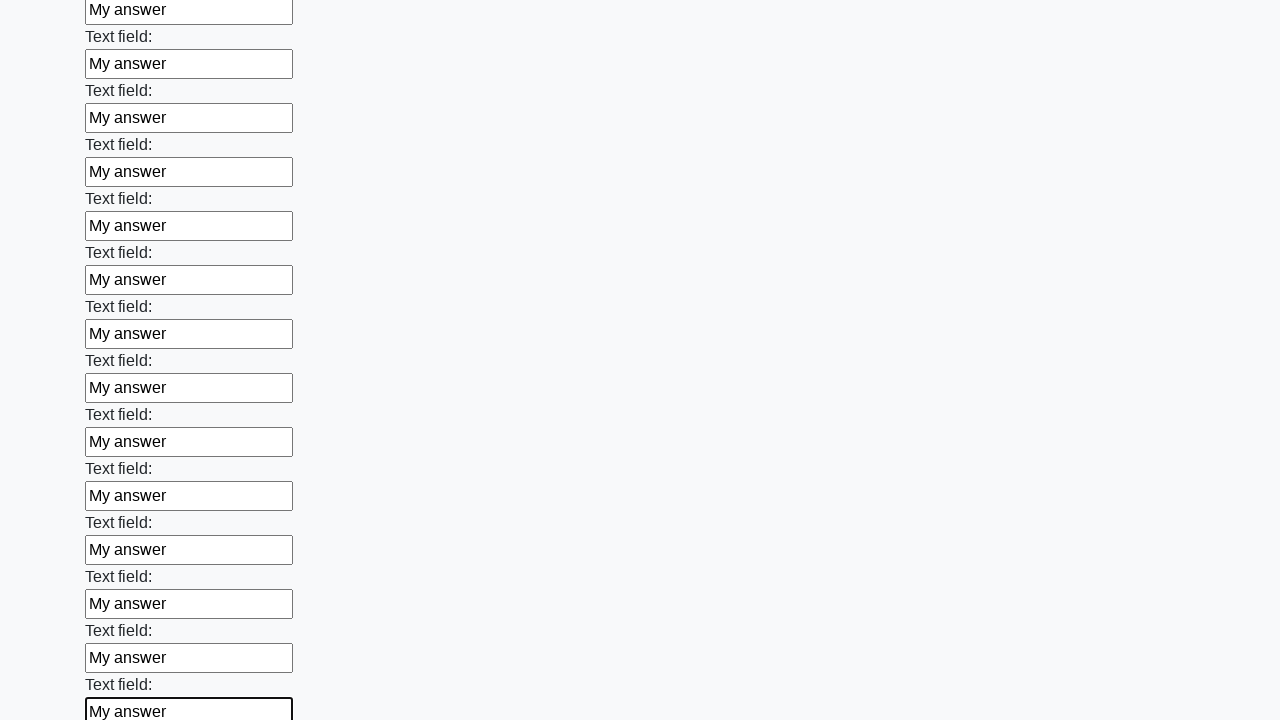

Filled an input field with 'My answer' on input >> nth=63
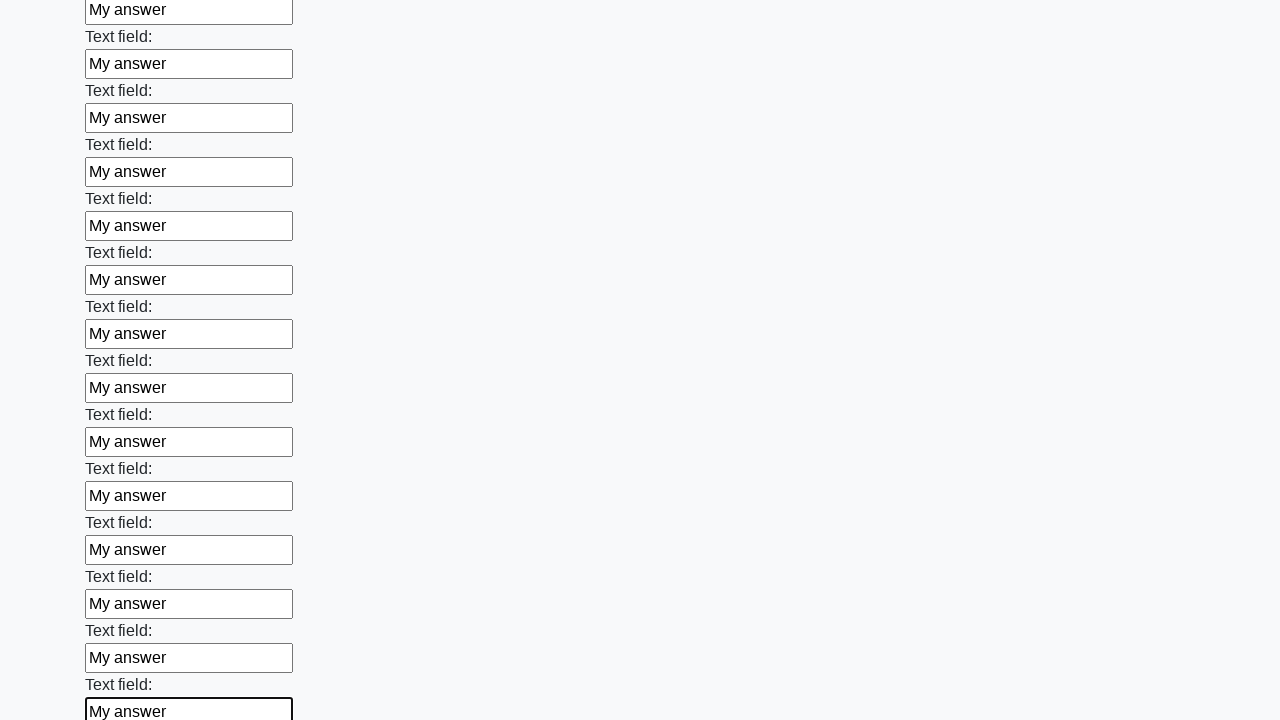

Filled an input field with 'My answer' on input >> nth=64
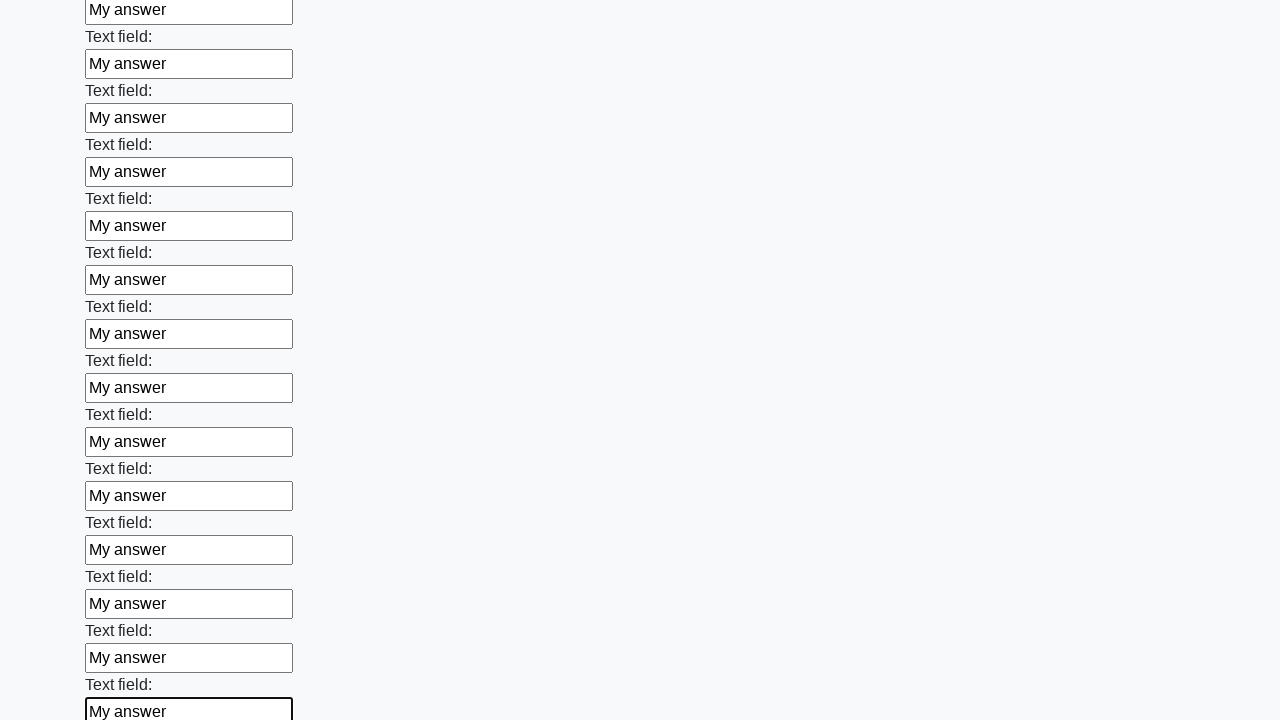

Filled an input field with 'My answer' on input >> nth=65
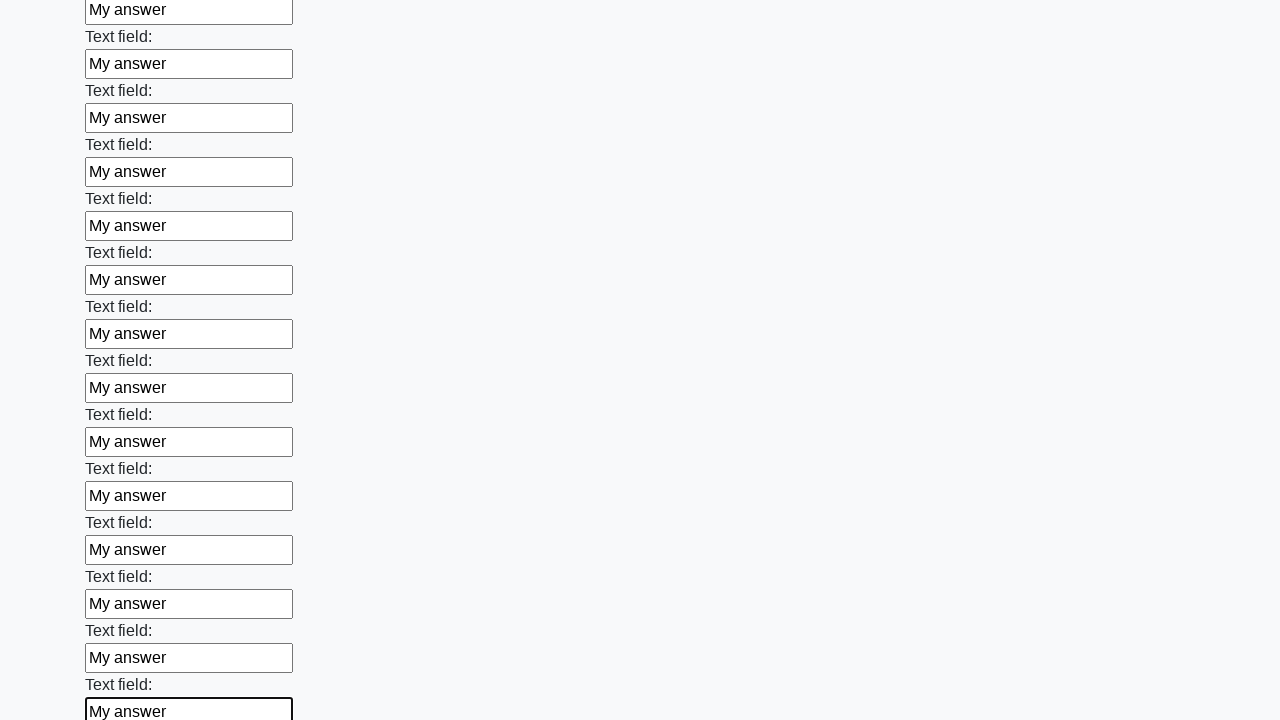

Filled an input field with 'My answer' on input >> nth=66
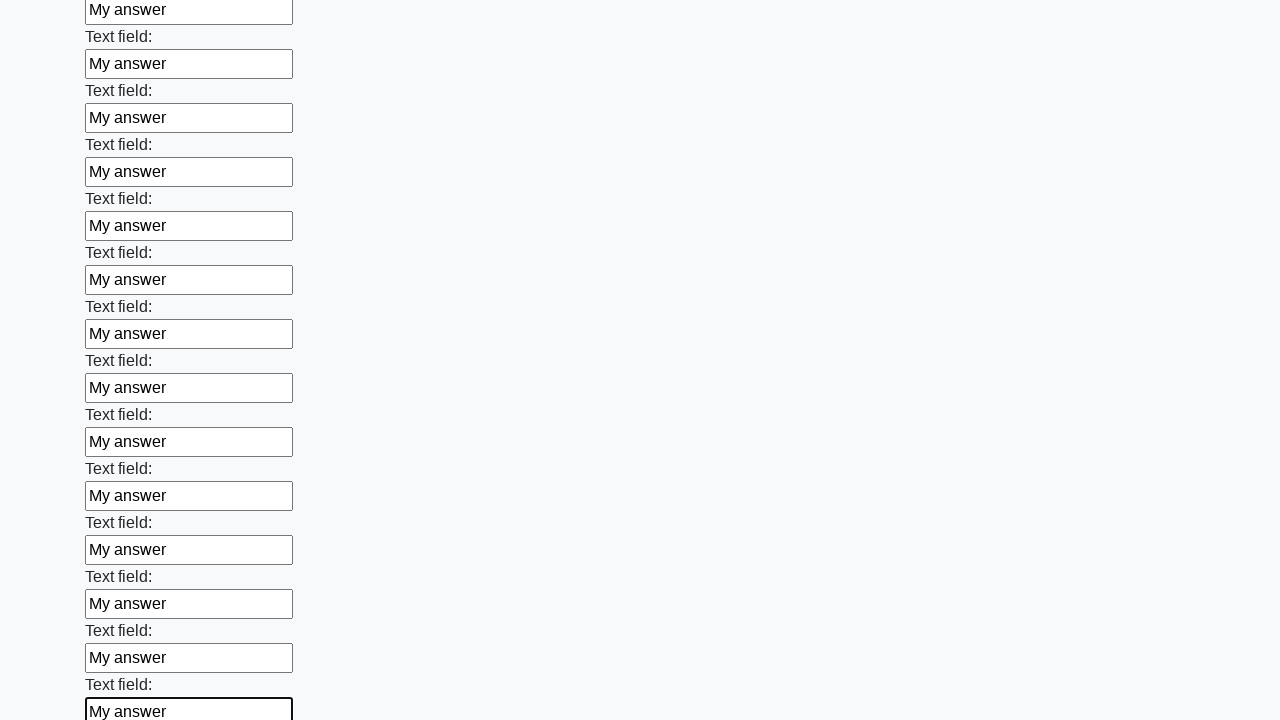

Filled an input field with 'My answer' on input >> nth=67
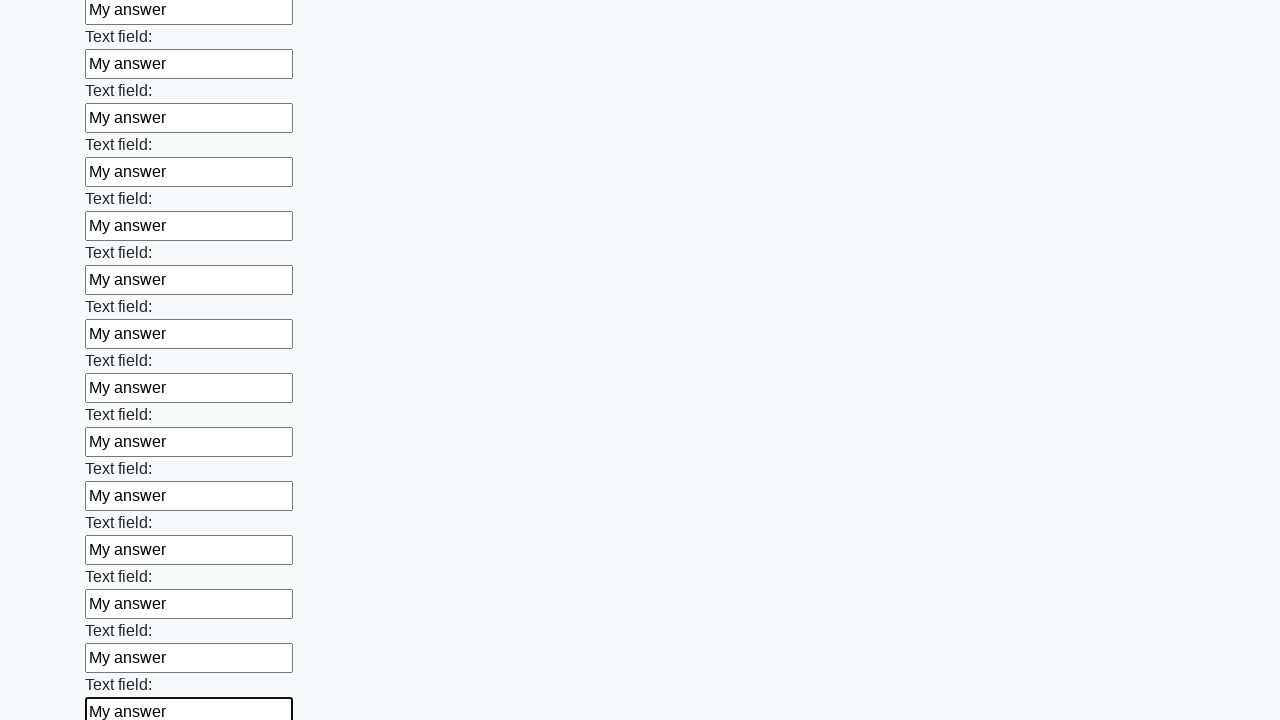

Filled an input field with 'My answer' on input >> nth=68
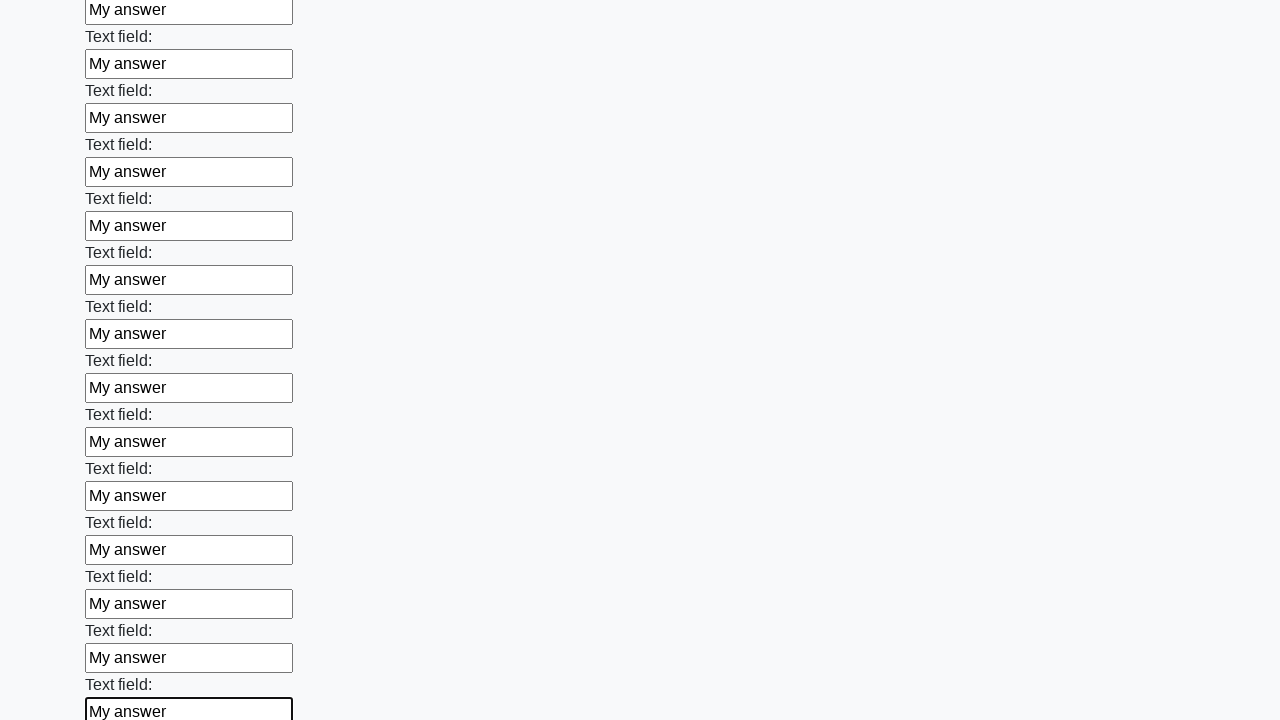

Filled an input field with 'My answer' on input >> nth=69
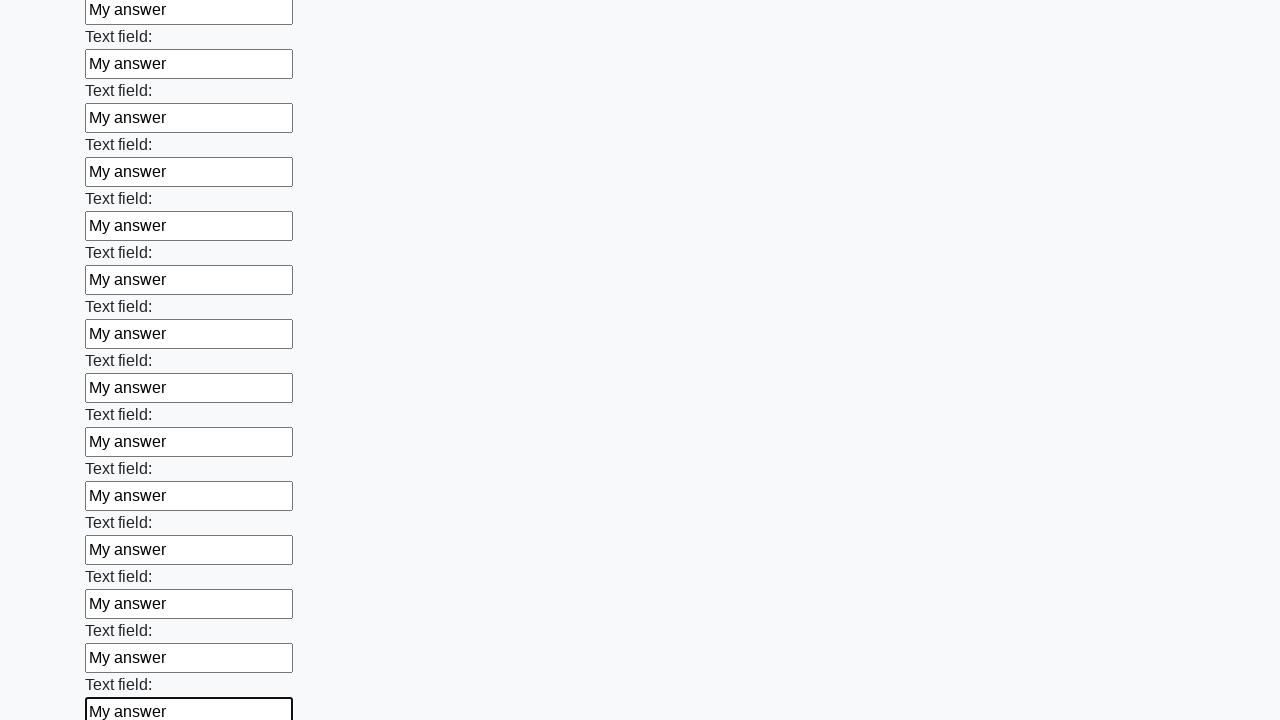

Filled an input field with 'My answer' on input >> nth=70
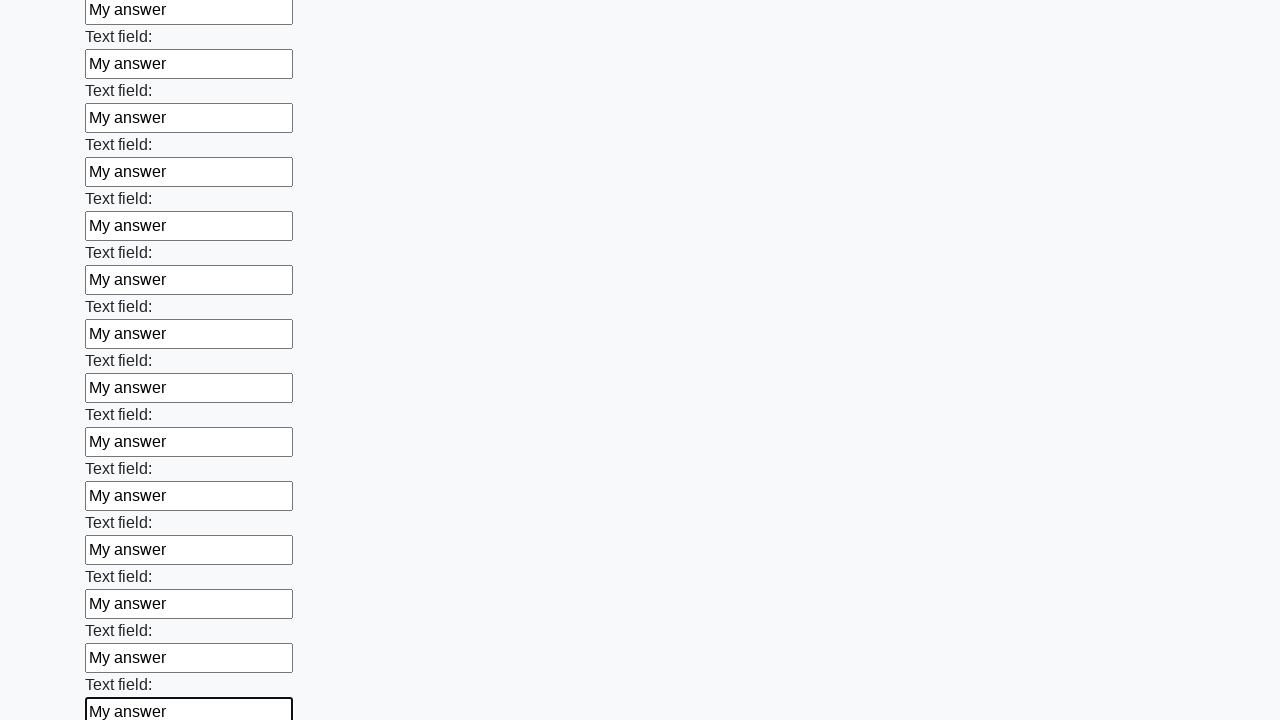

Filled an input field with 'My answer' on input >> nth=71
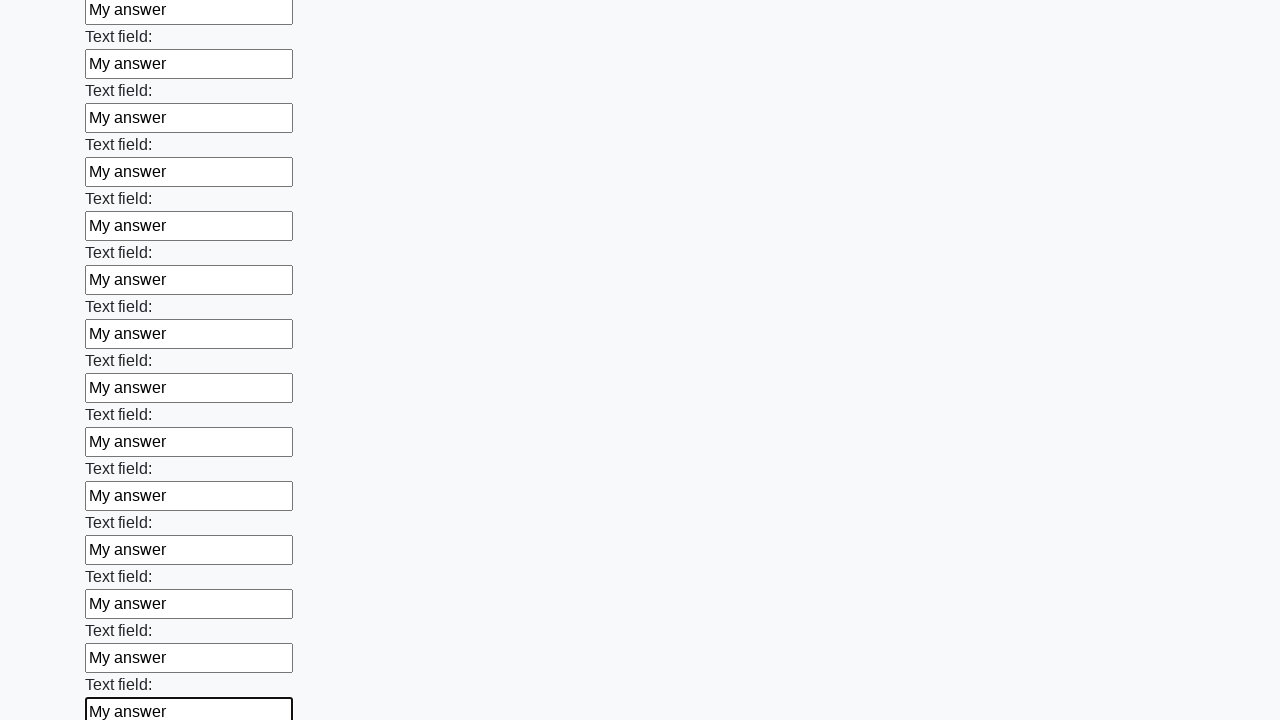

Filled an input field with 'My answer' on input >> nth=72
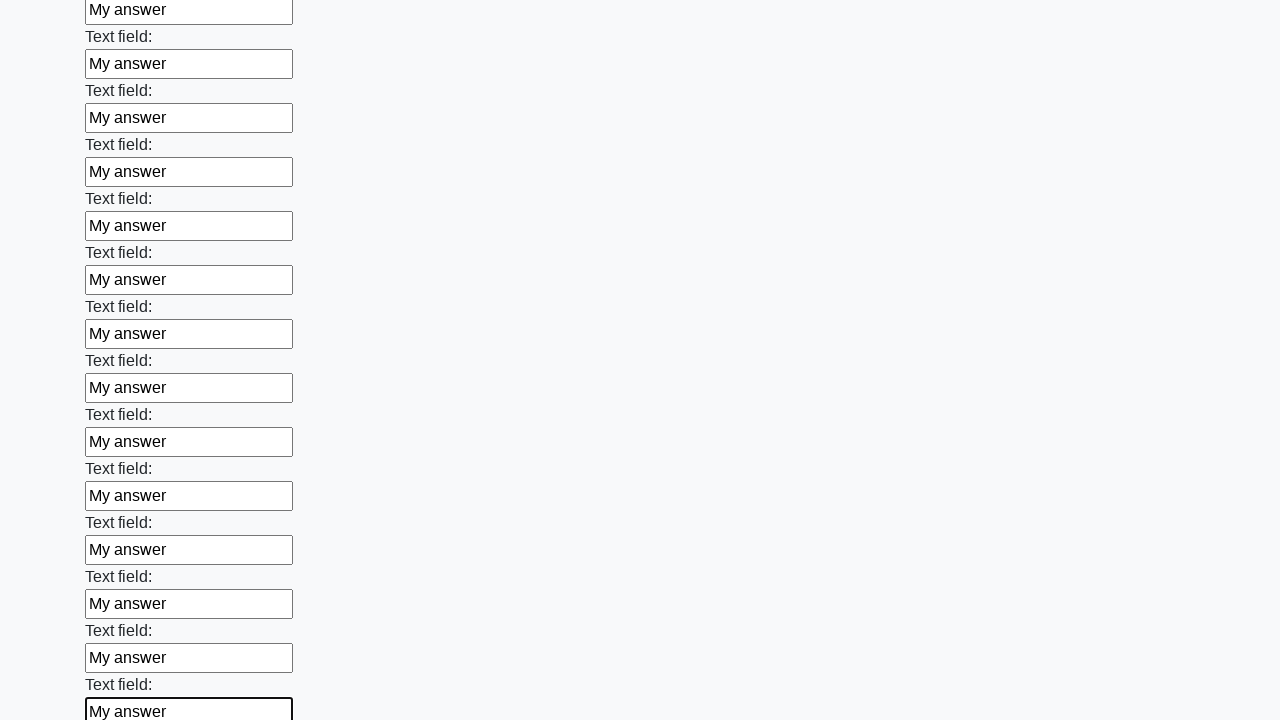

Filled an input field with 'My answer' on input >> nth=73
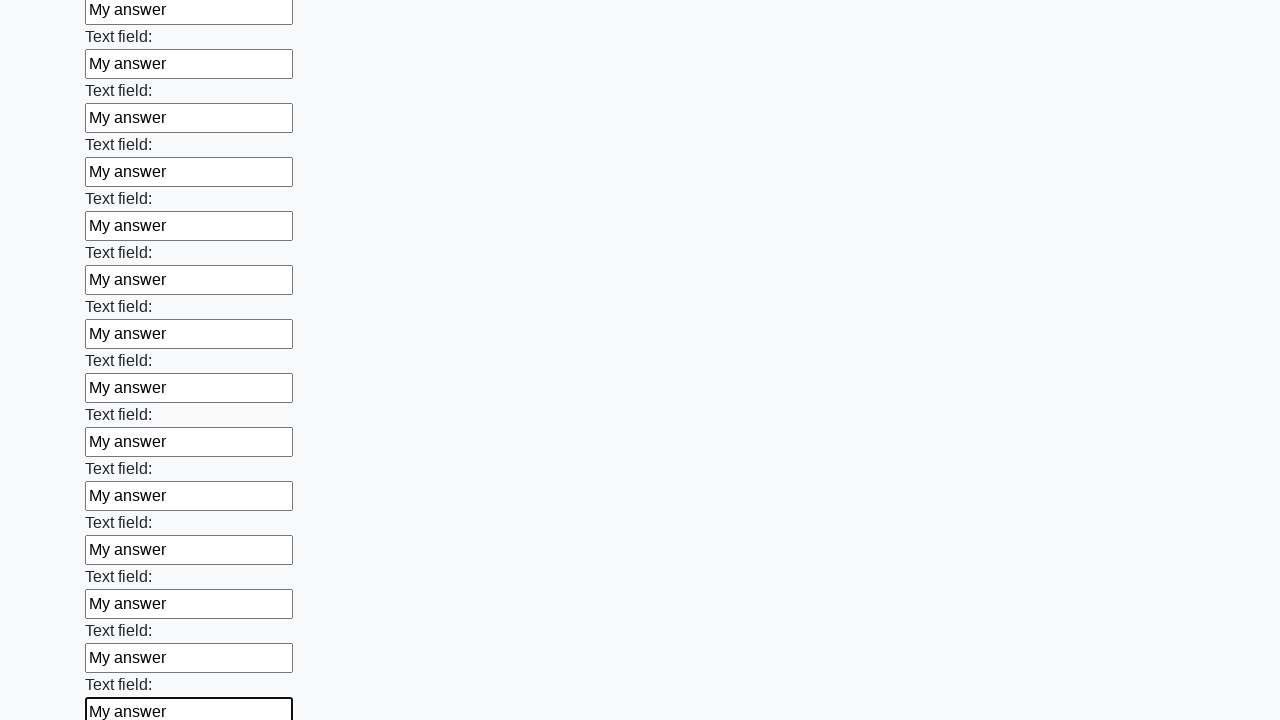

Filled an input field with 'My answer' on input >> nth=74
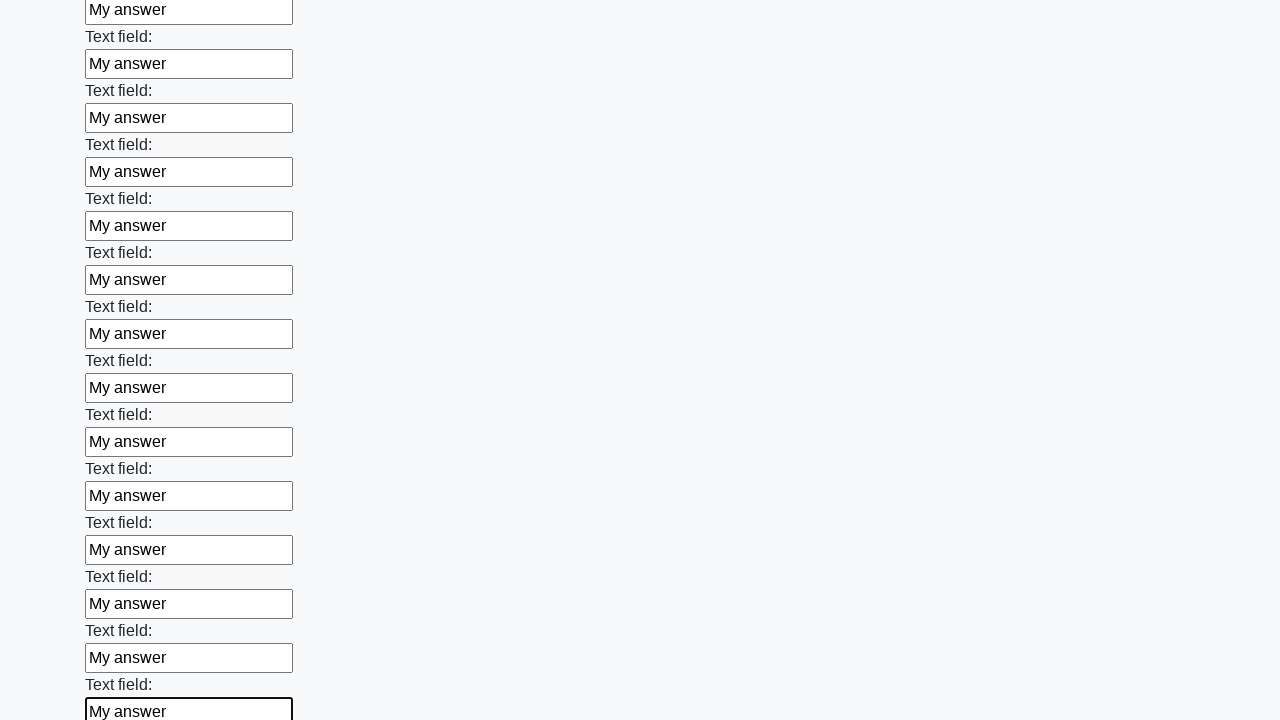

Filled an input field with 'My answer' on input >> nth=75
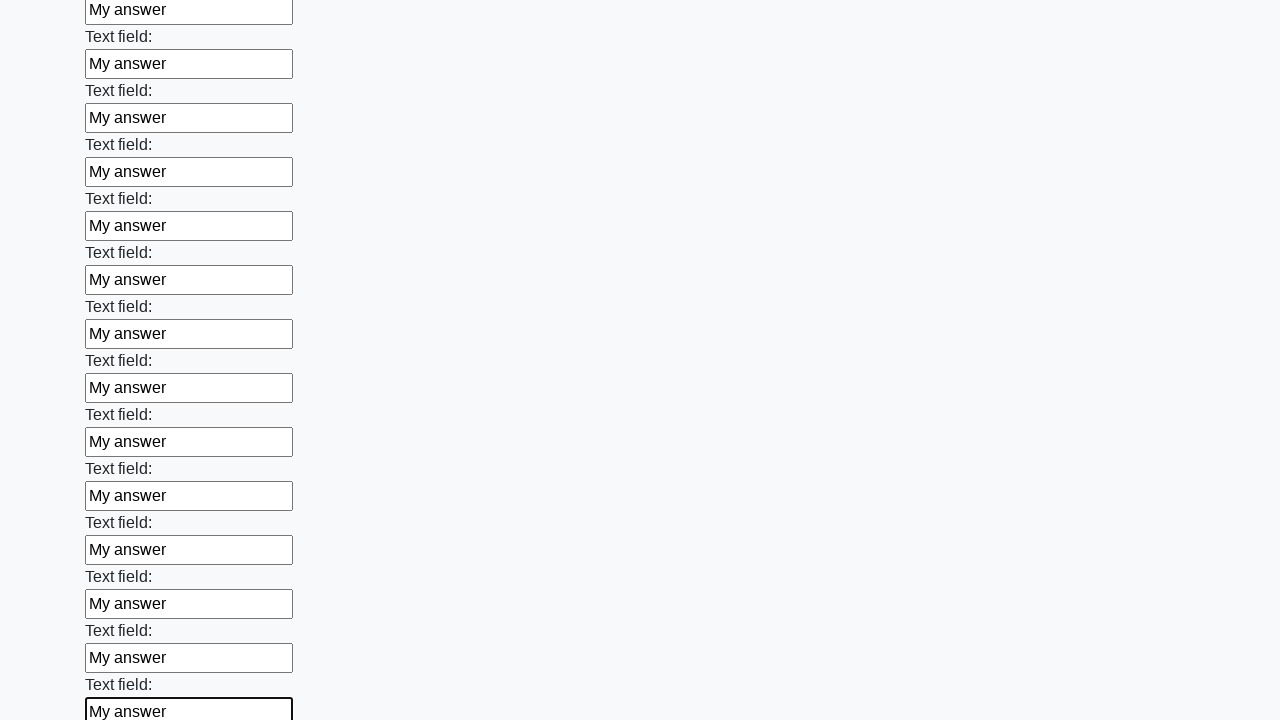

Filled an input field with 'My answer' on input >> nth=76
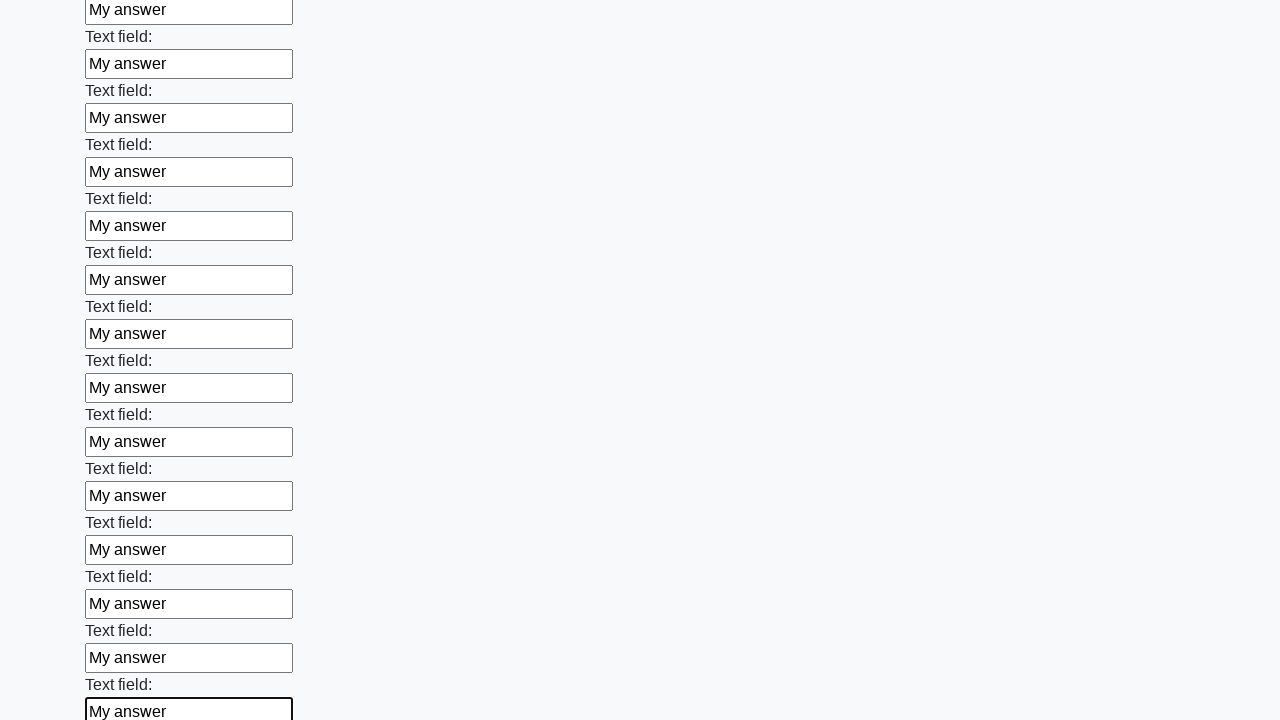

Filled an input field with 'My answer' on input >> nth=77
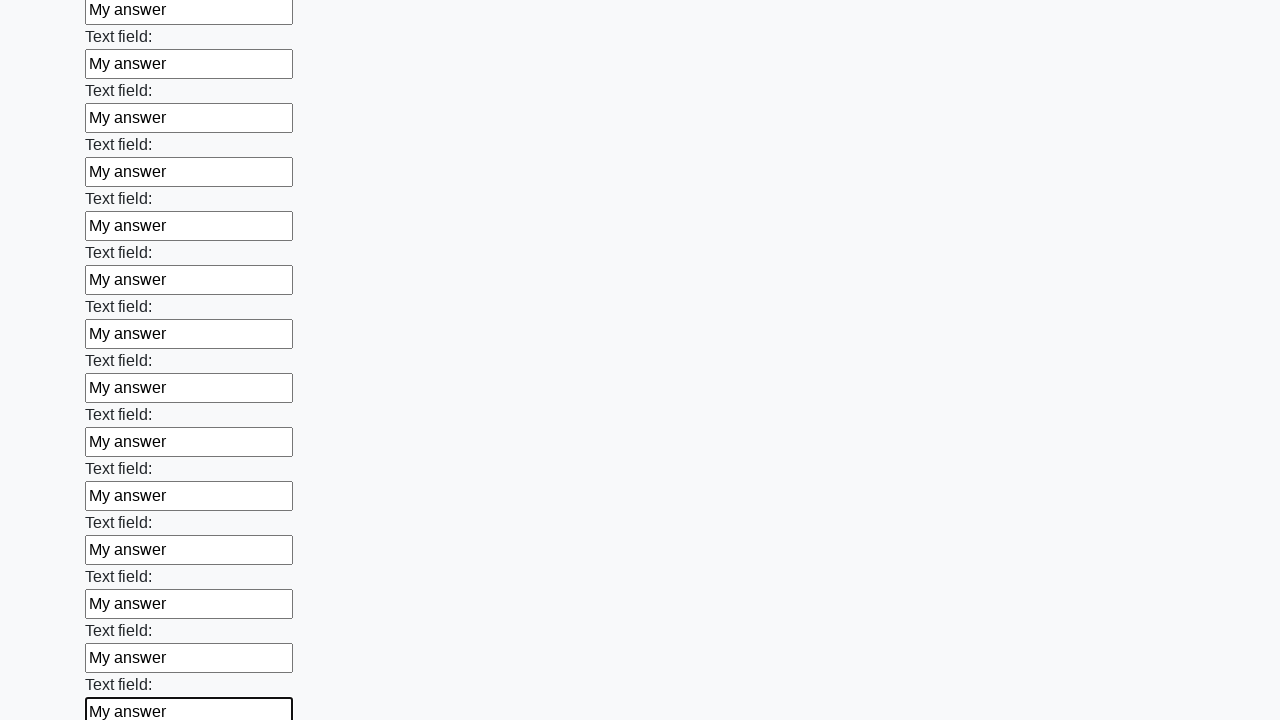

Filled an input field with 'My answer' on input >> nth=78
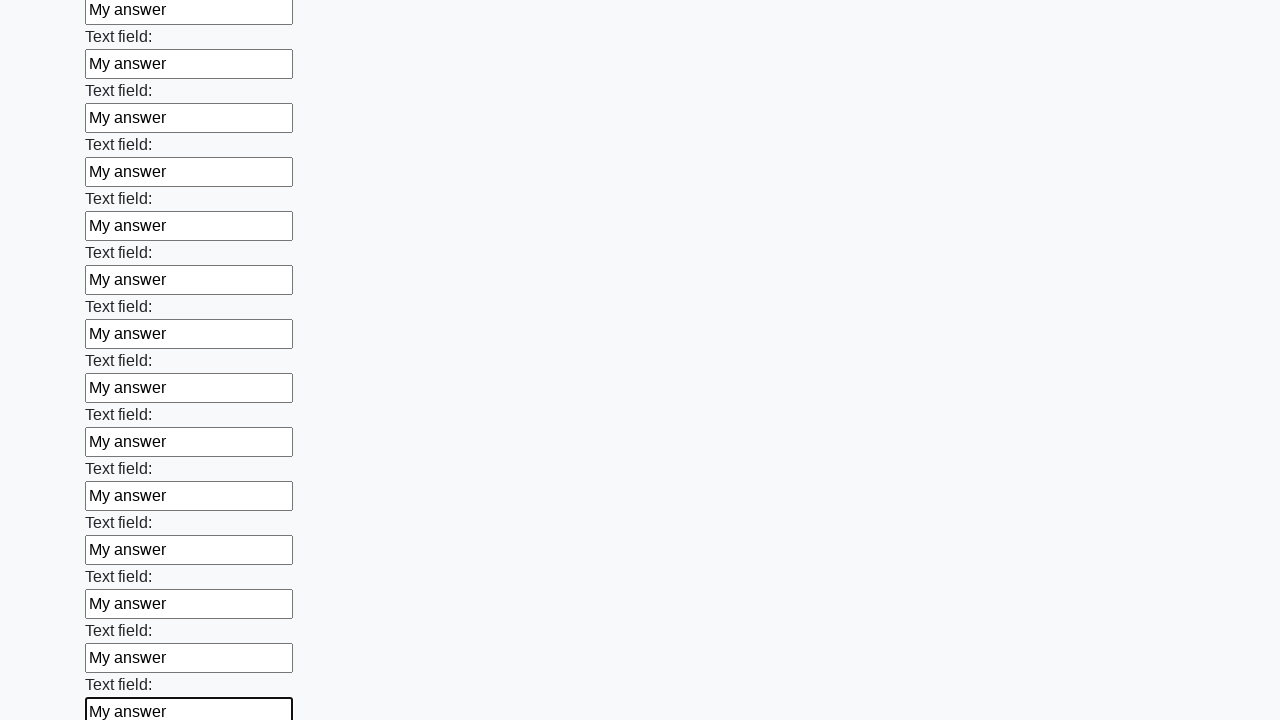

Filled an input field with 'My answer' on input >> nth=79
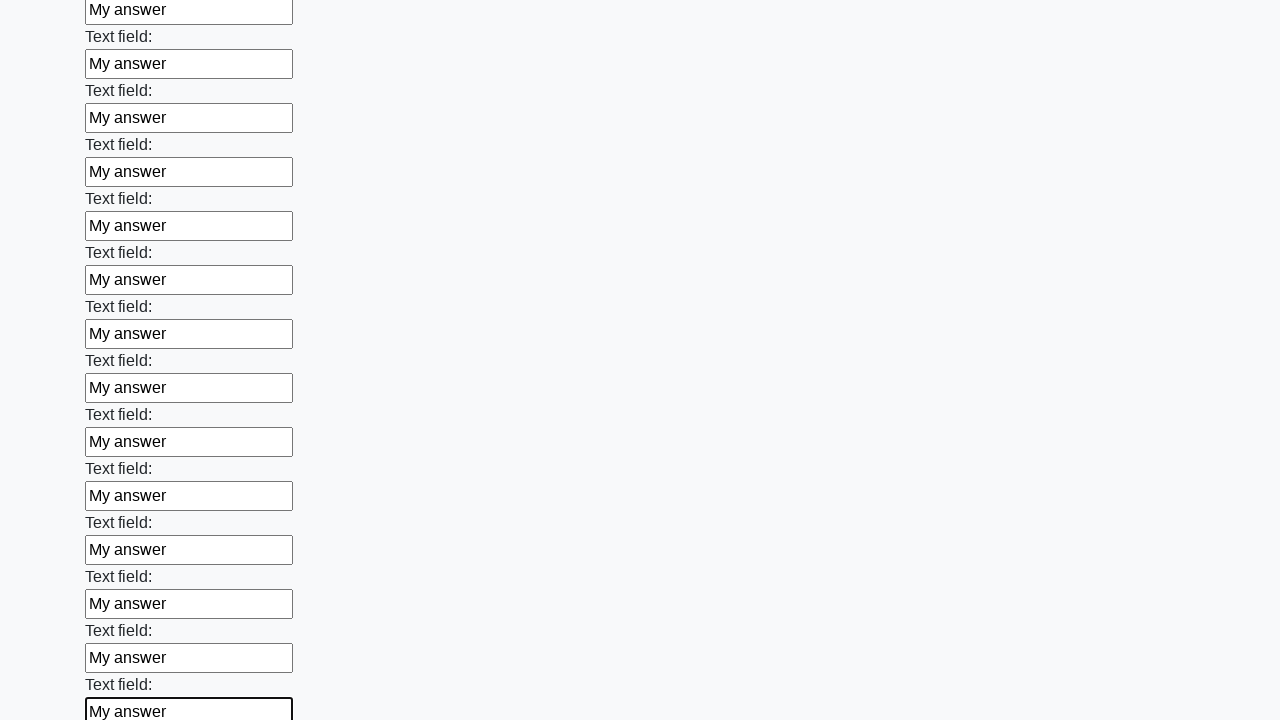

Filled an input field with 'My answer' on input >> nth=80
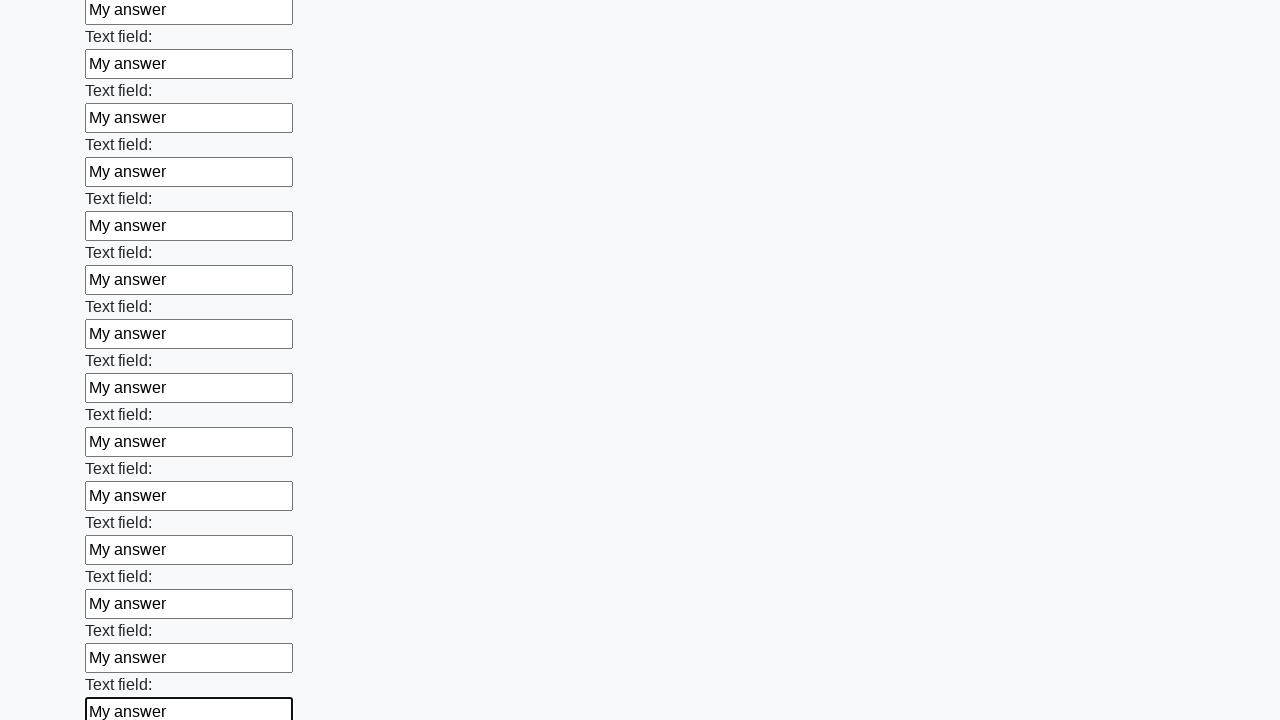

Filled an input field with 'My answer' on input >> nth=81
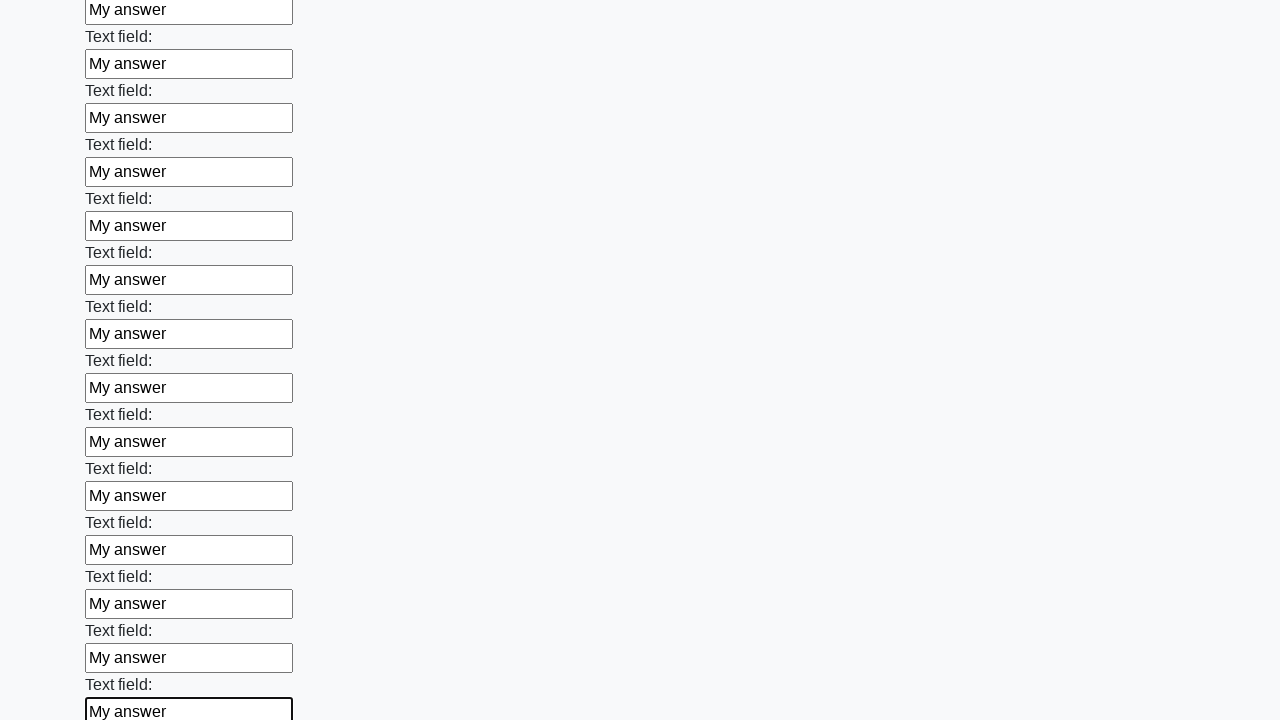

Filled an input field with 'My answer' on input >> nth=82
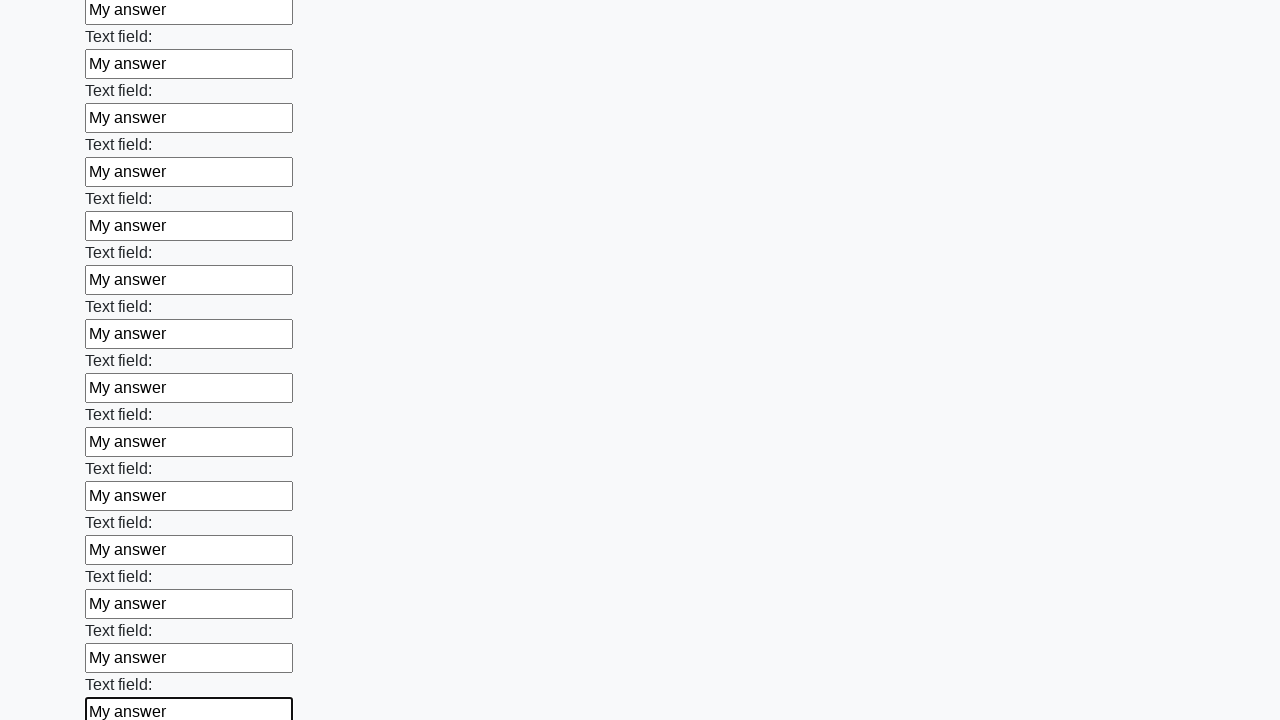

Filled an input field with 'My answer' on input >> nth=83
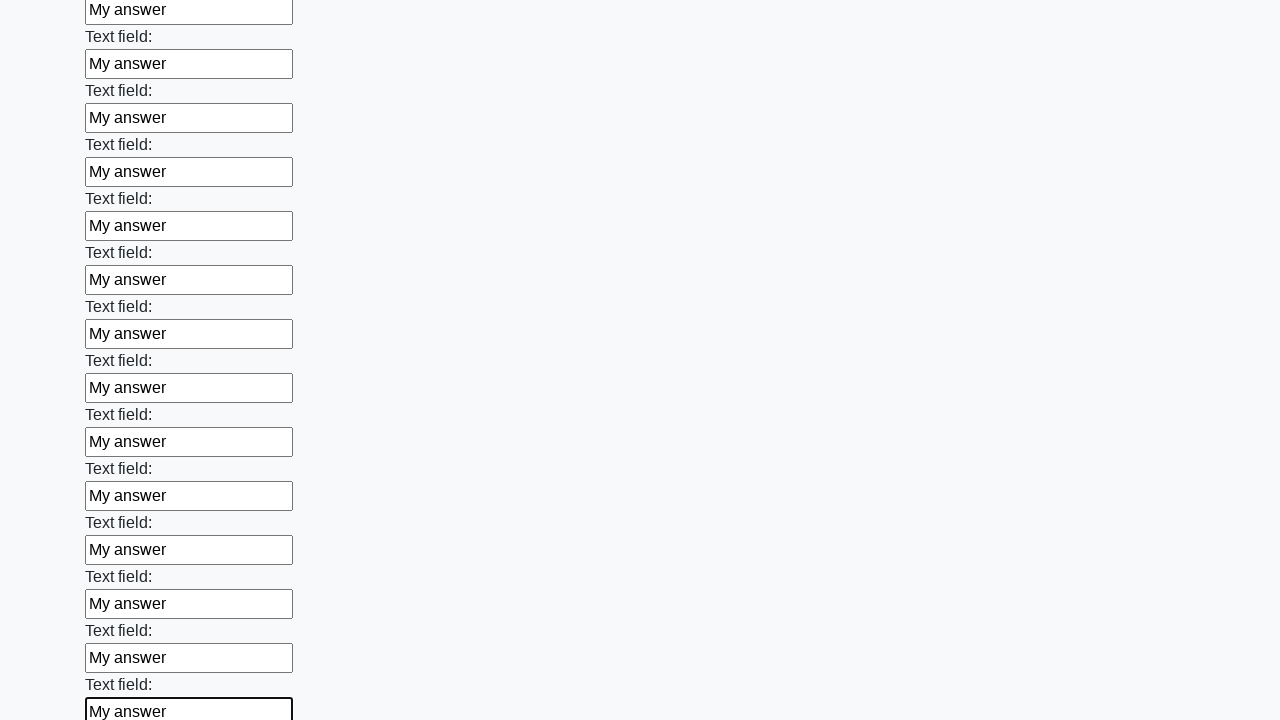

Filled an input field with 'My answer' on input >> nth=84
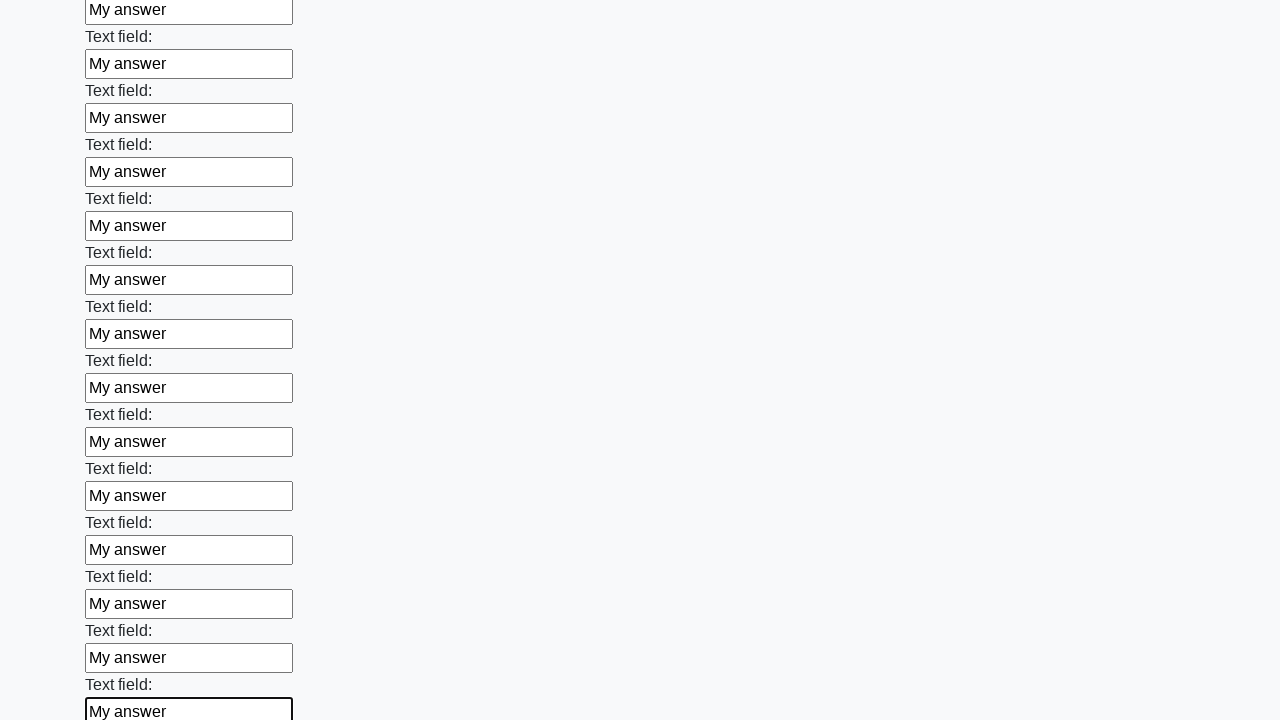

Filled an input field with 'My answer' on input >> nth=85
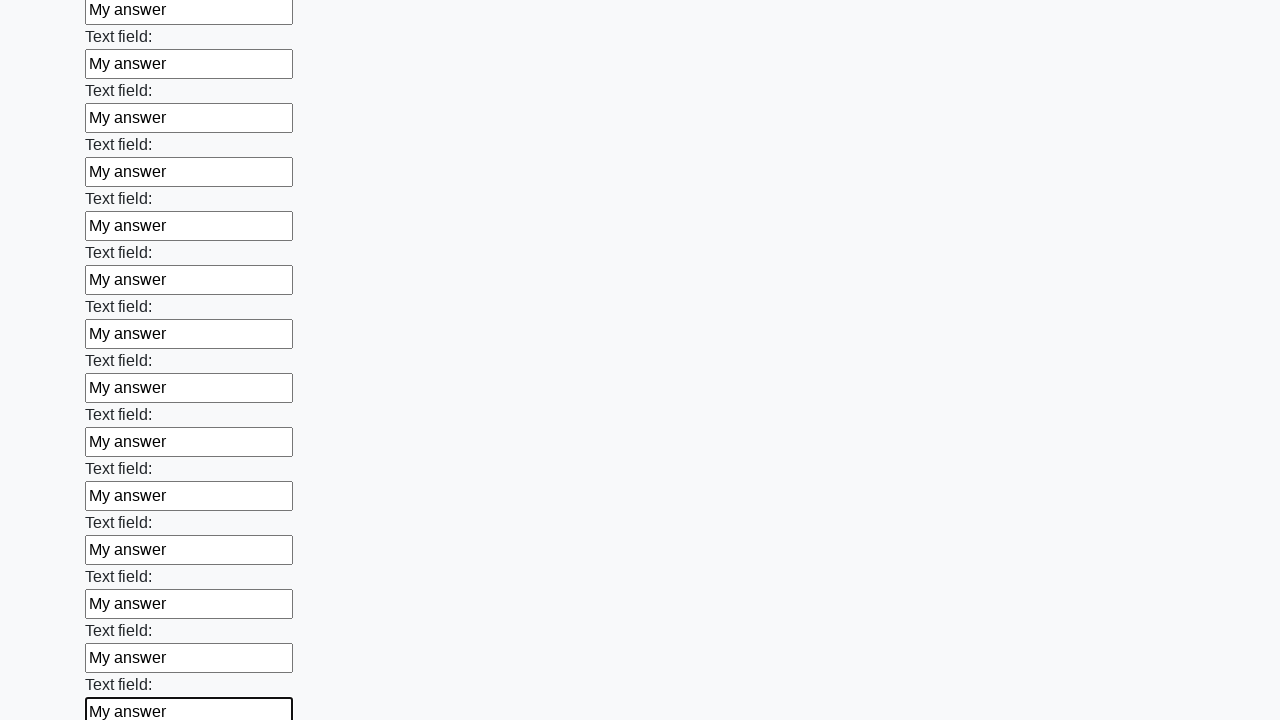

Filled an input field with 'My answer' on input >> nth=86
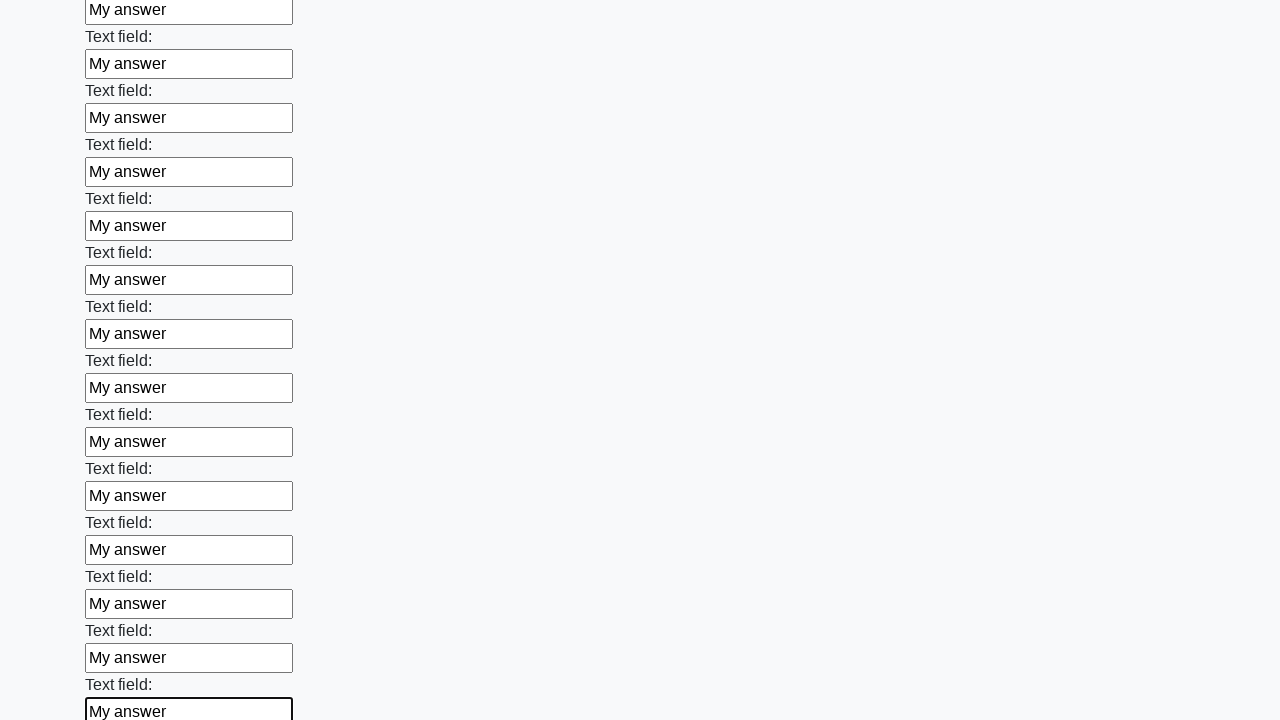

Filled an input field with 'My answer' on input >> nth=87
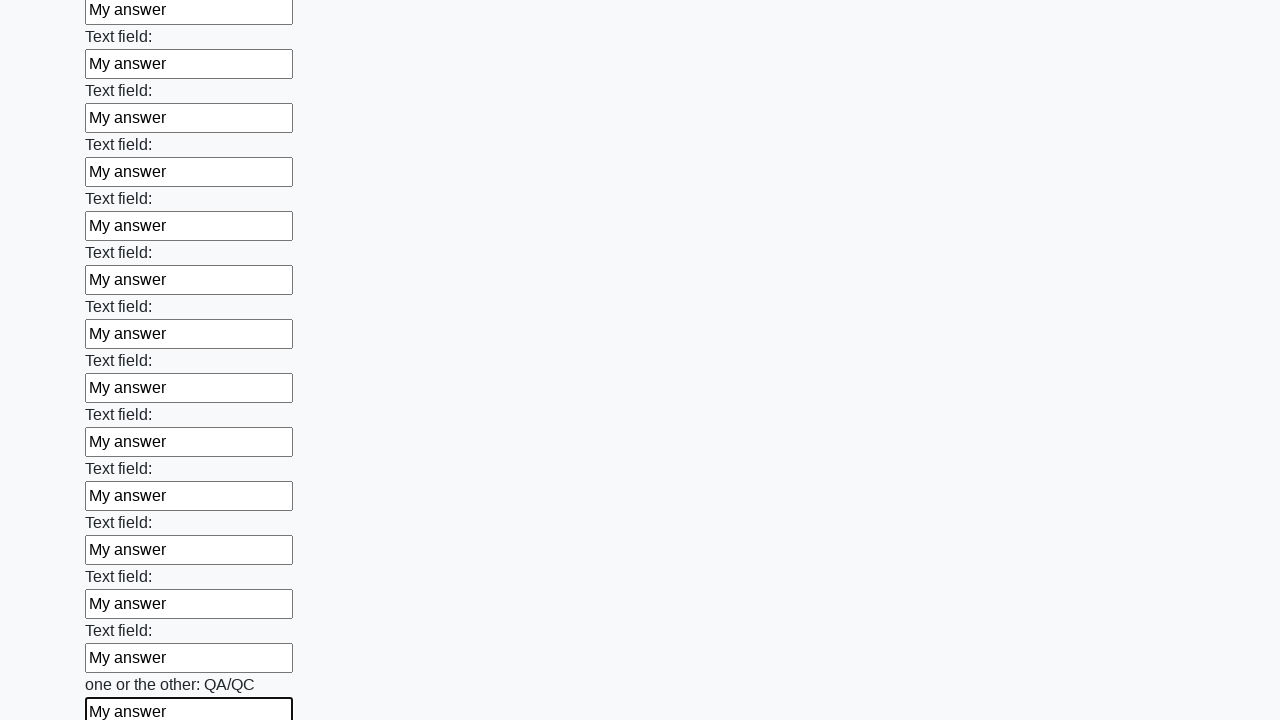

Filled an input field with 'My answer' on input >> nth=88
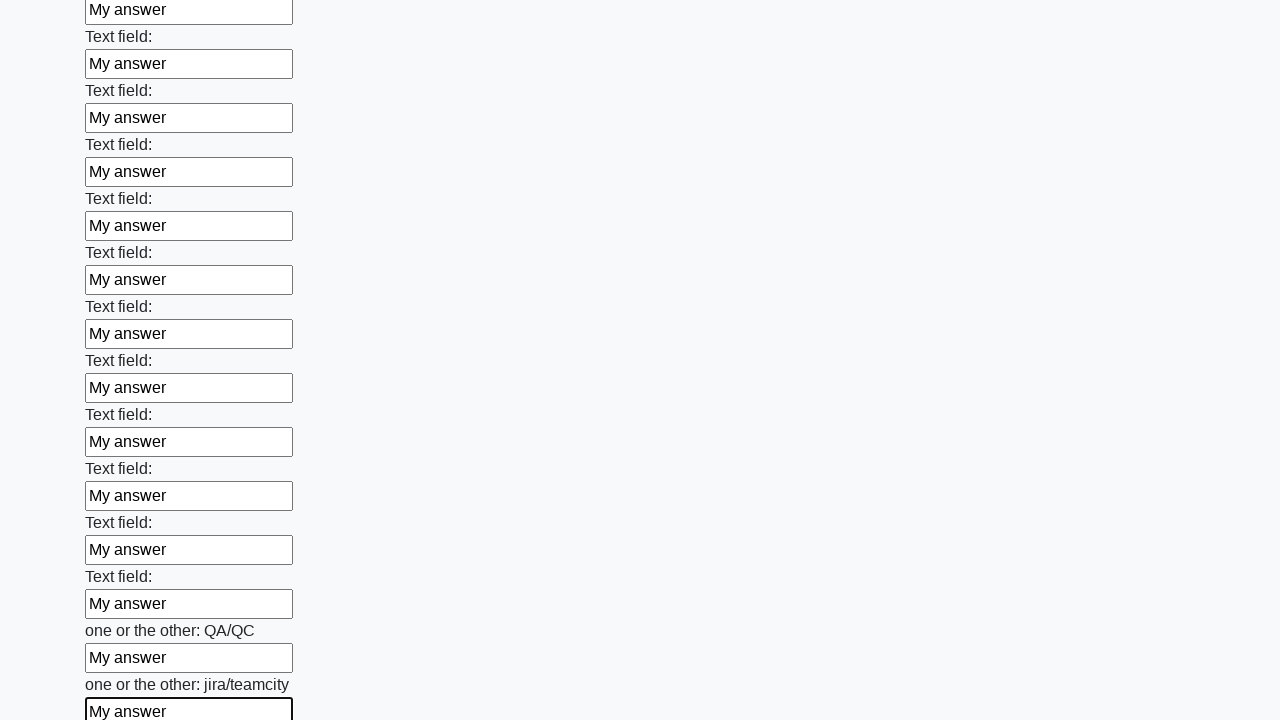

Filled an input field with 'My answer' on input >> nth=89
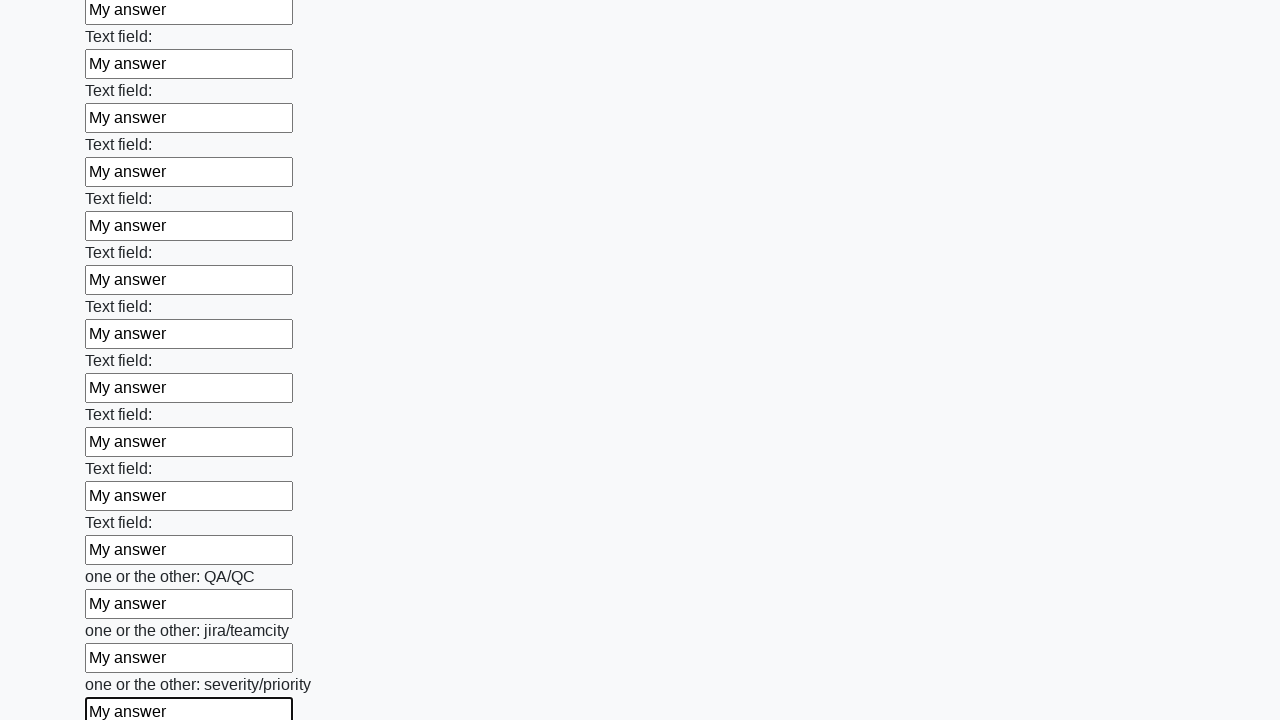

Filled an input field with 'My answer' on input >> nth=90
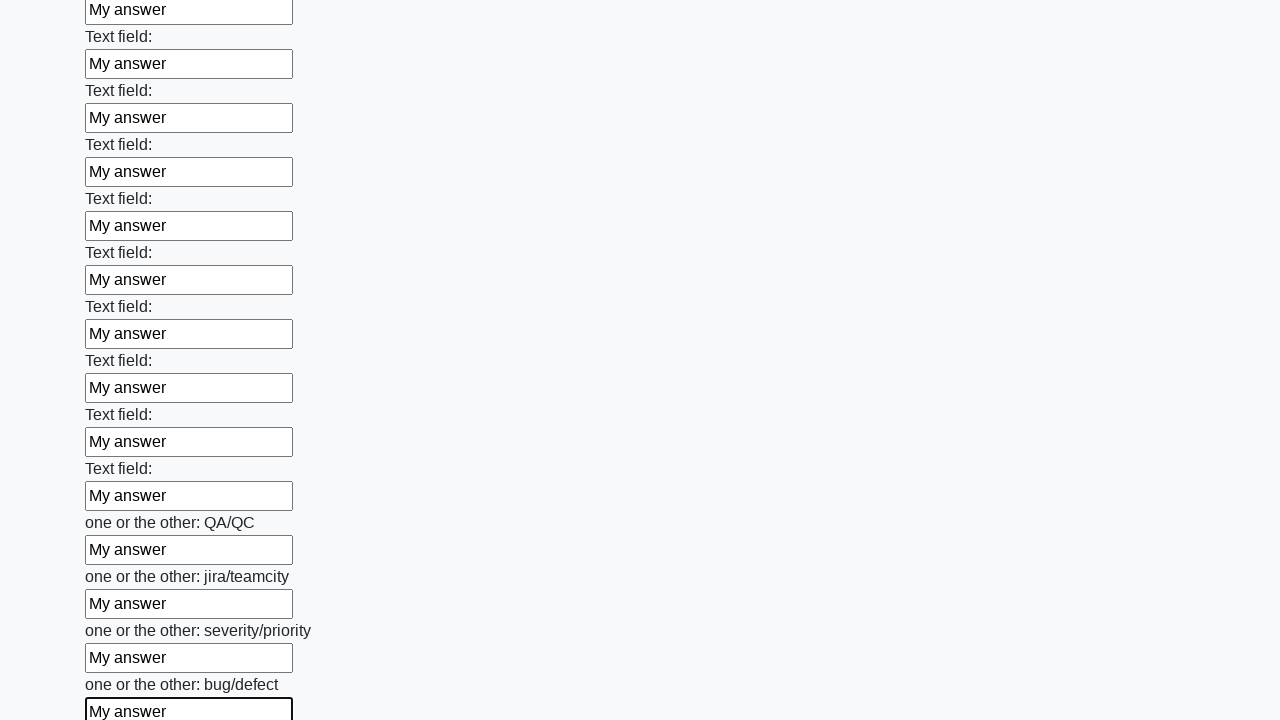

Filled an input field with 'My answer' on input >> nth=91
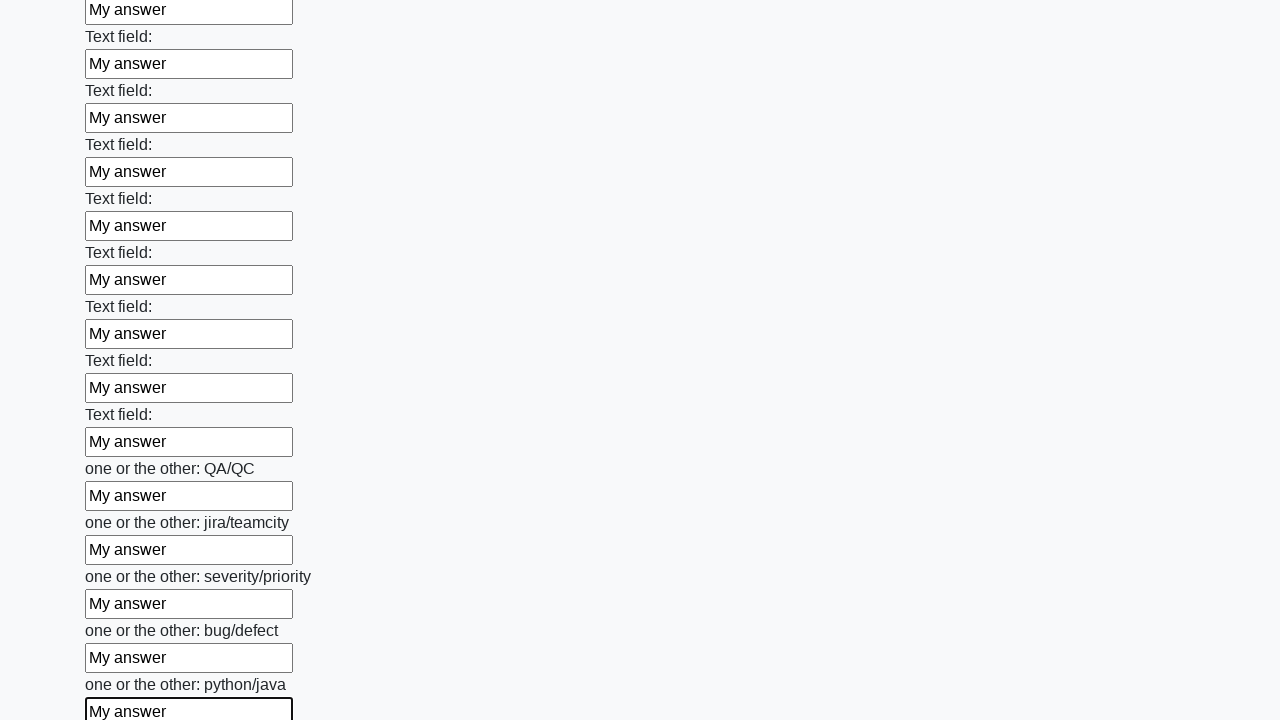

Filled an input field with 'My answer' on input >> nth=92
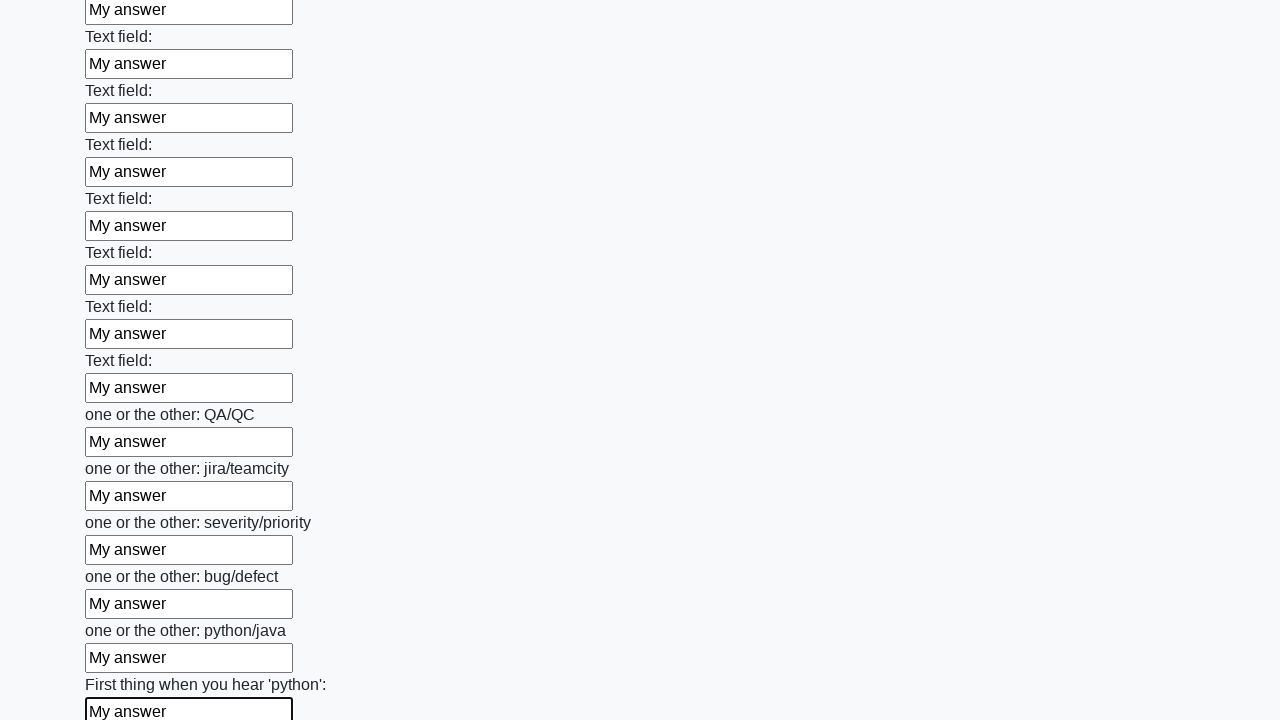

Filled an input field with 'My answer' on input >> nth=93
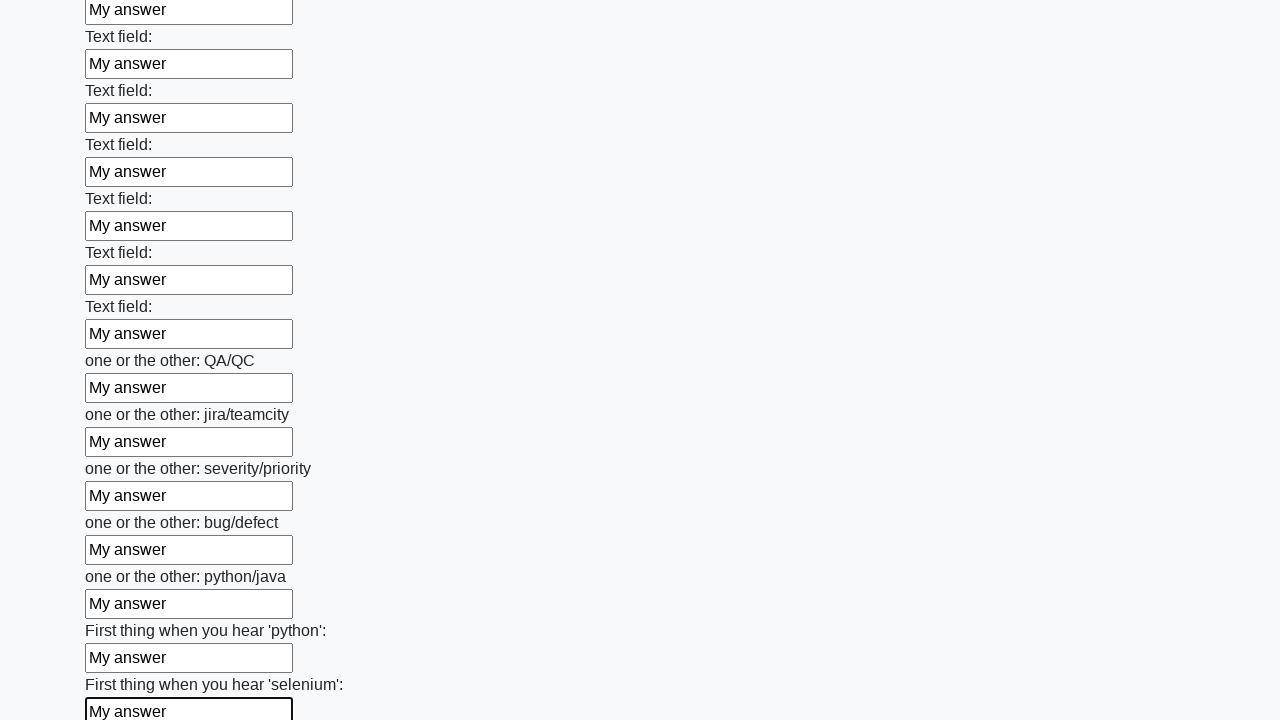

Filled an input field with 'My answer' on input >> nth=94
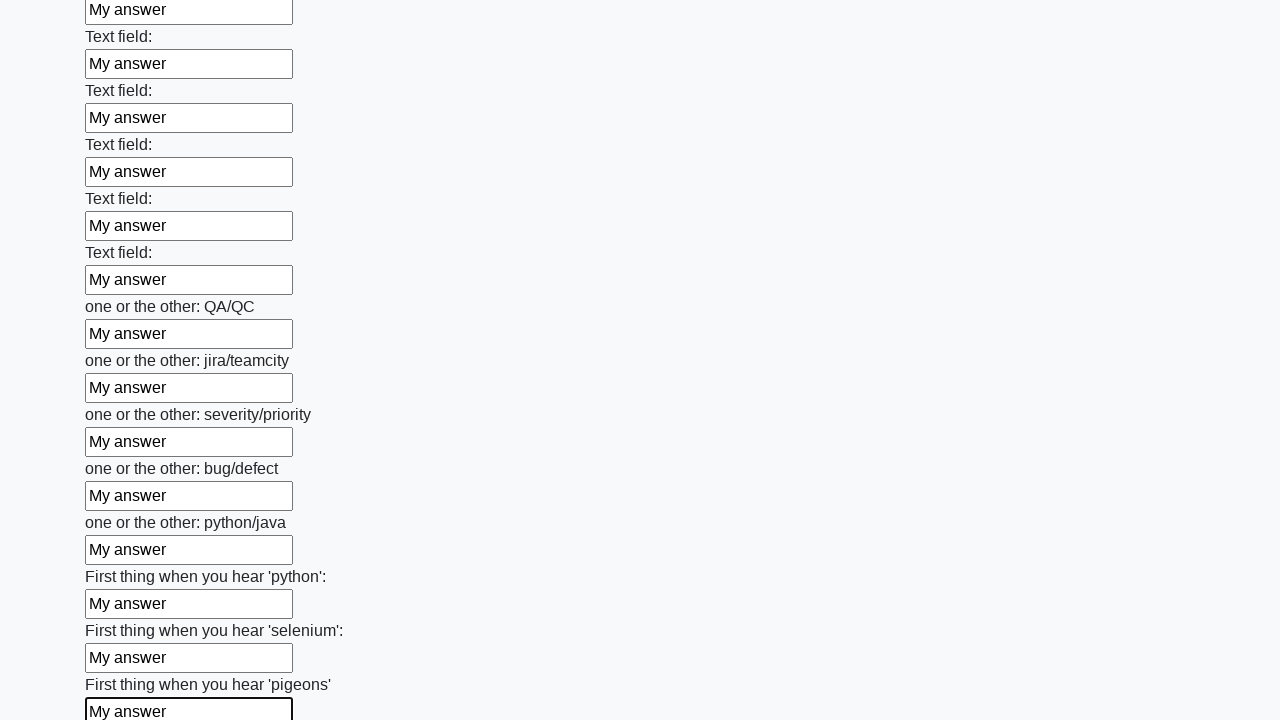

Filled an input field with 'My answer' on input >> nth=95
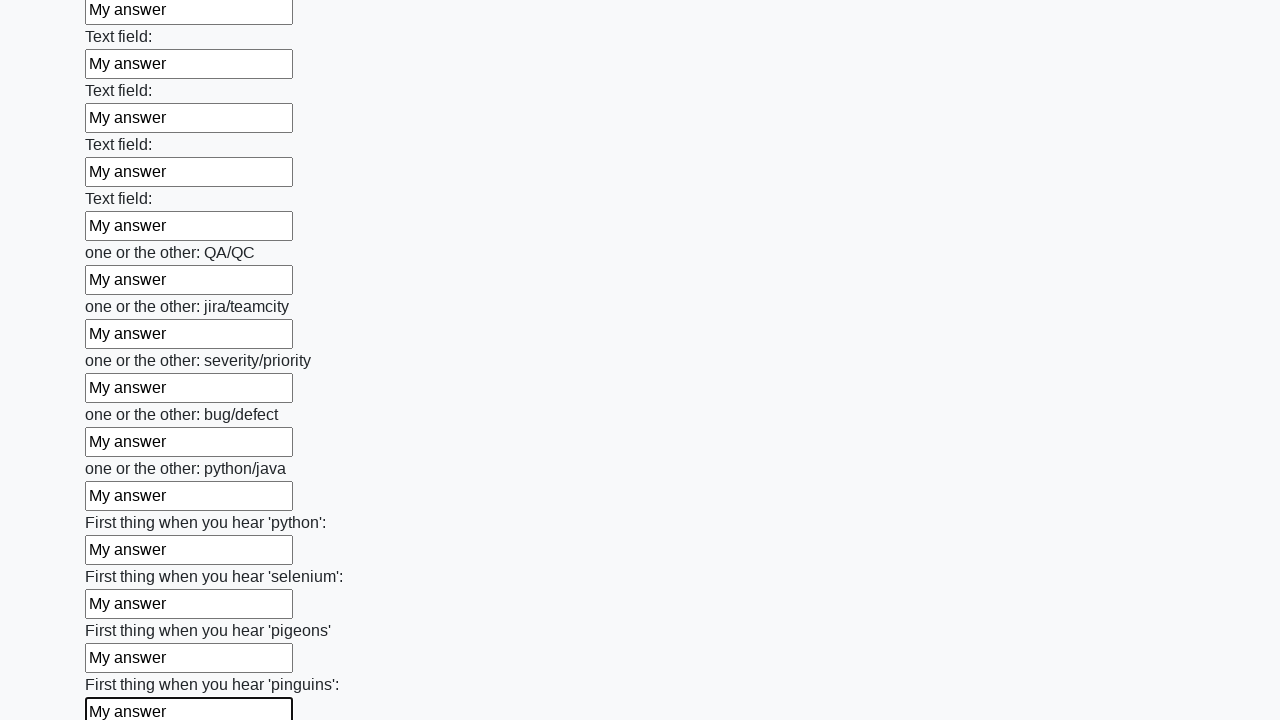

Filled an input field with 'My answer' on input >> nth=96
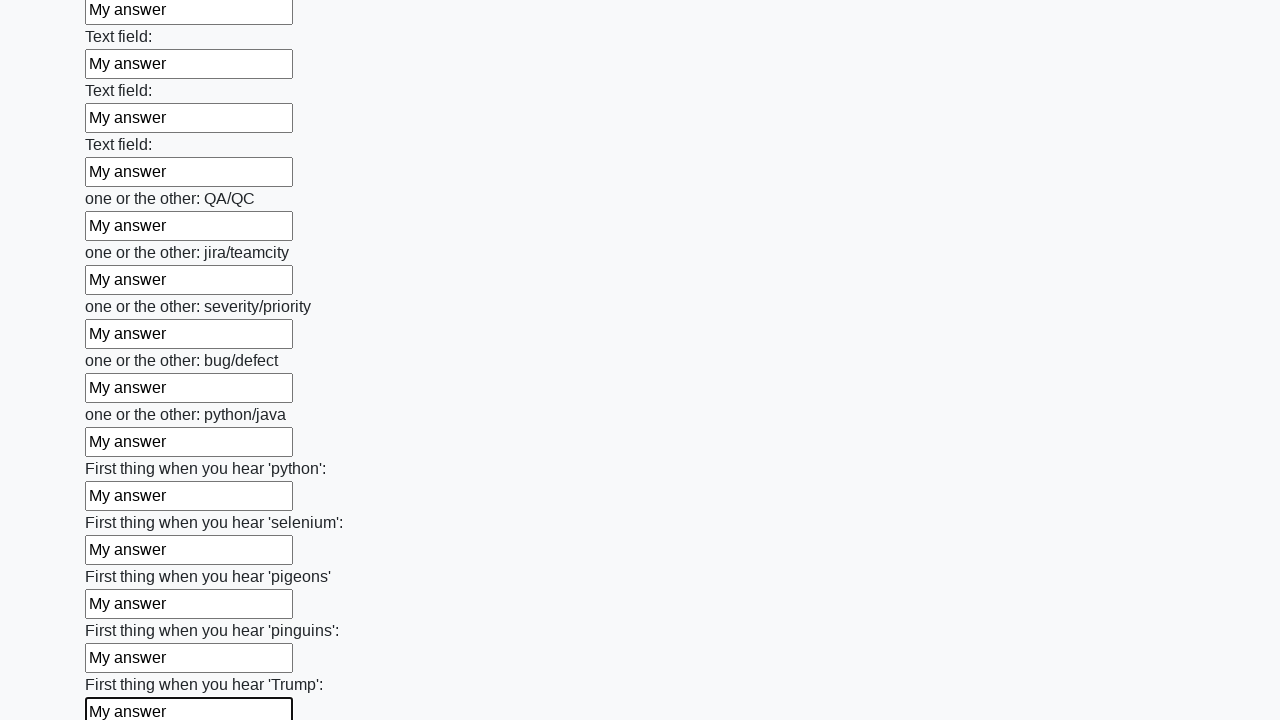

Filled an input field with 'My answer' on input >> nth=97
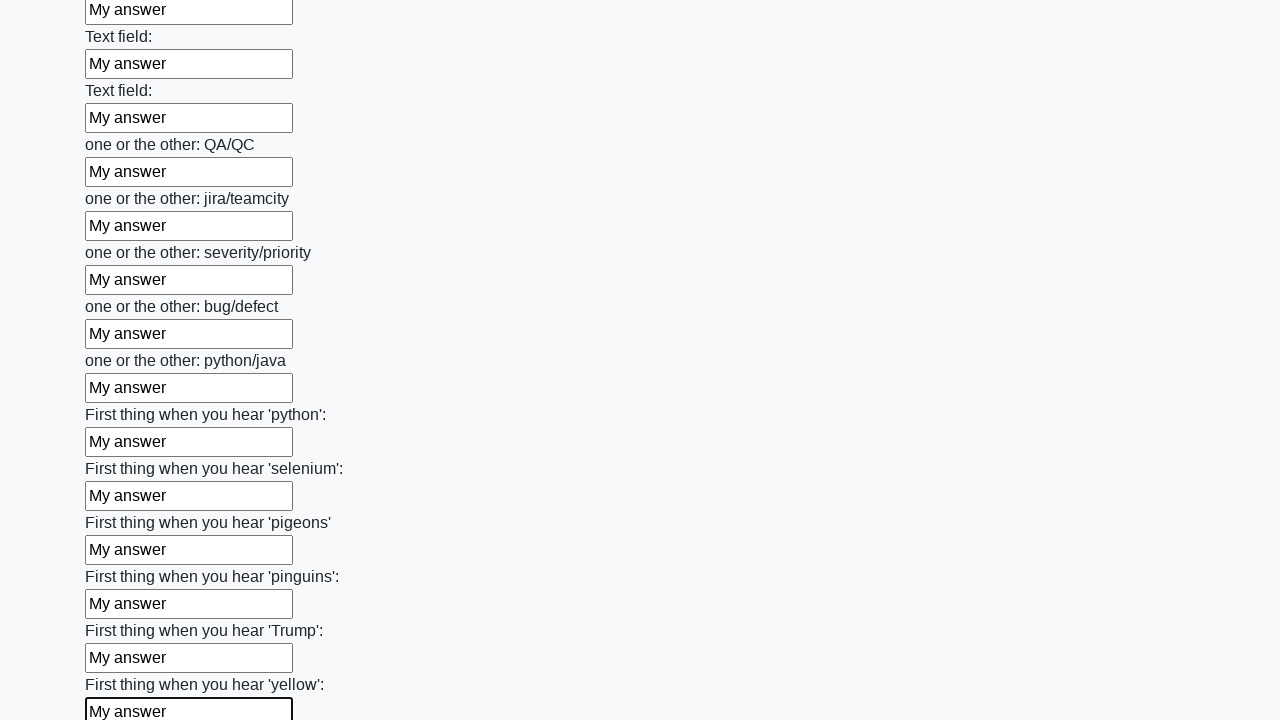

Filled an input field with 'My answer' on input >> nth=98
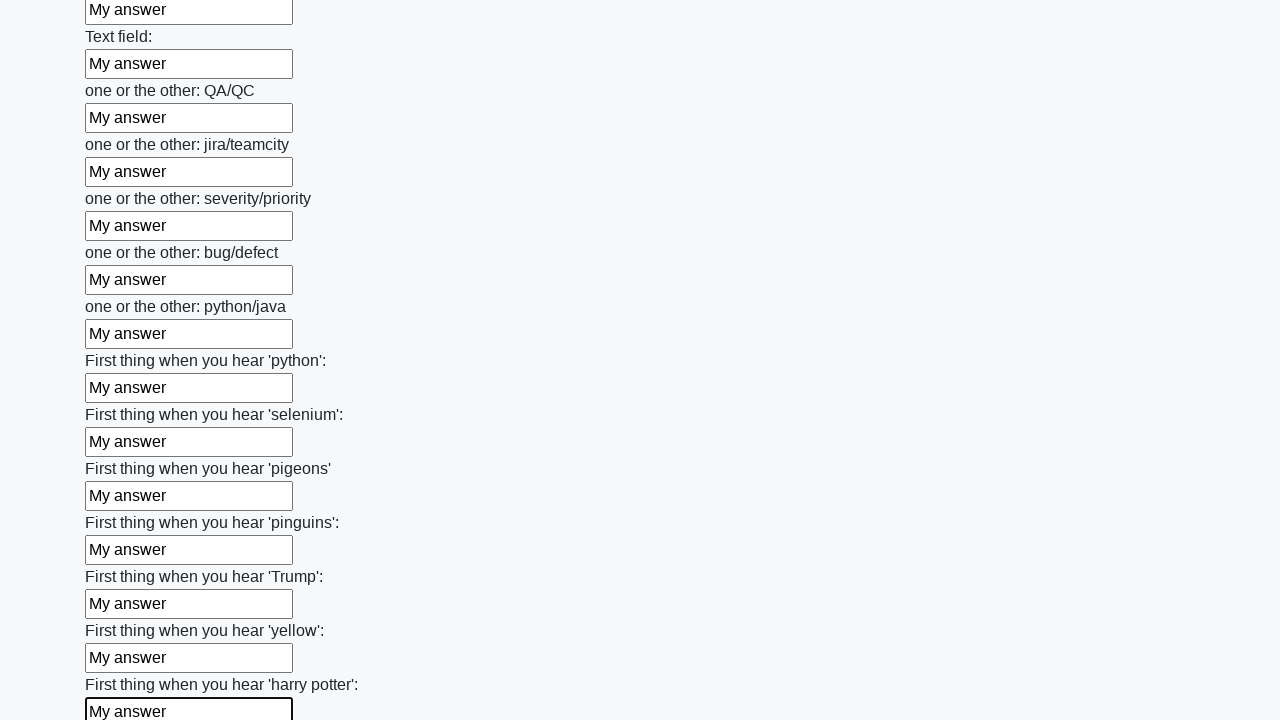

Filled an input field with 'My answer' on input >> nth=99
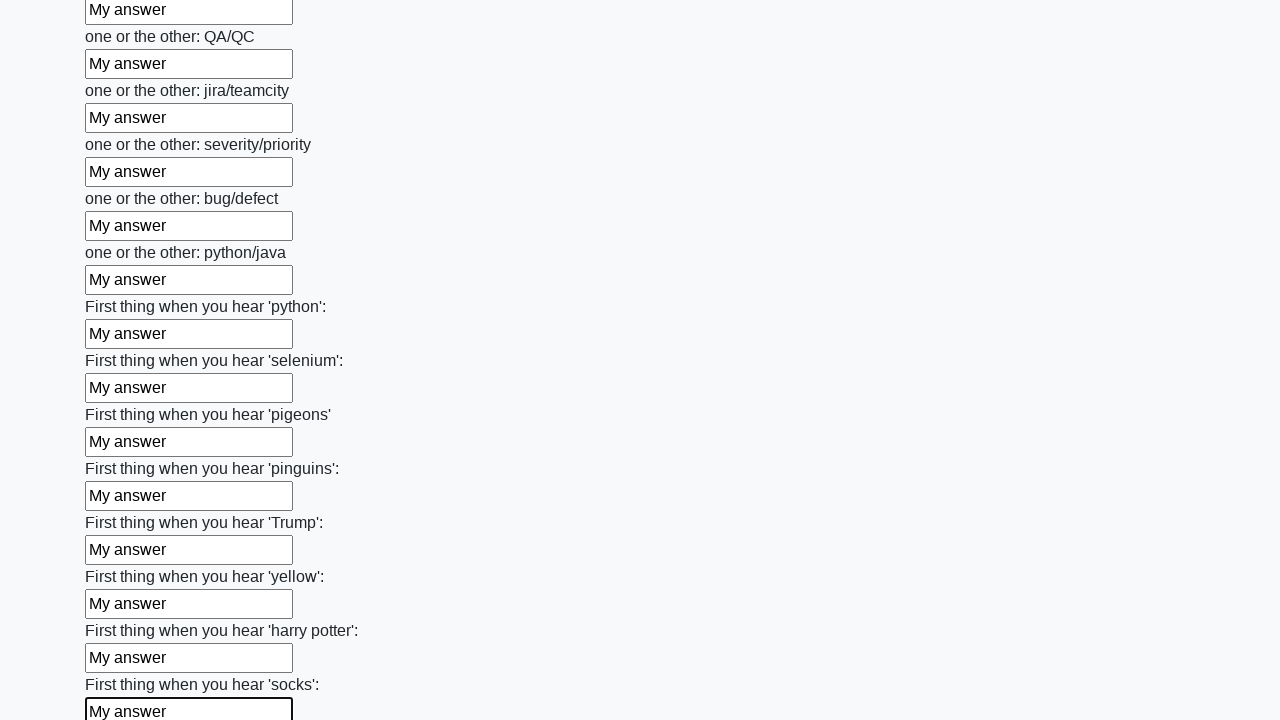

Clicked the form submit button at (123, 611) on button.btn
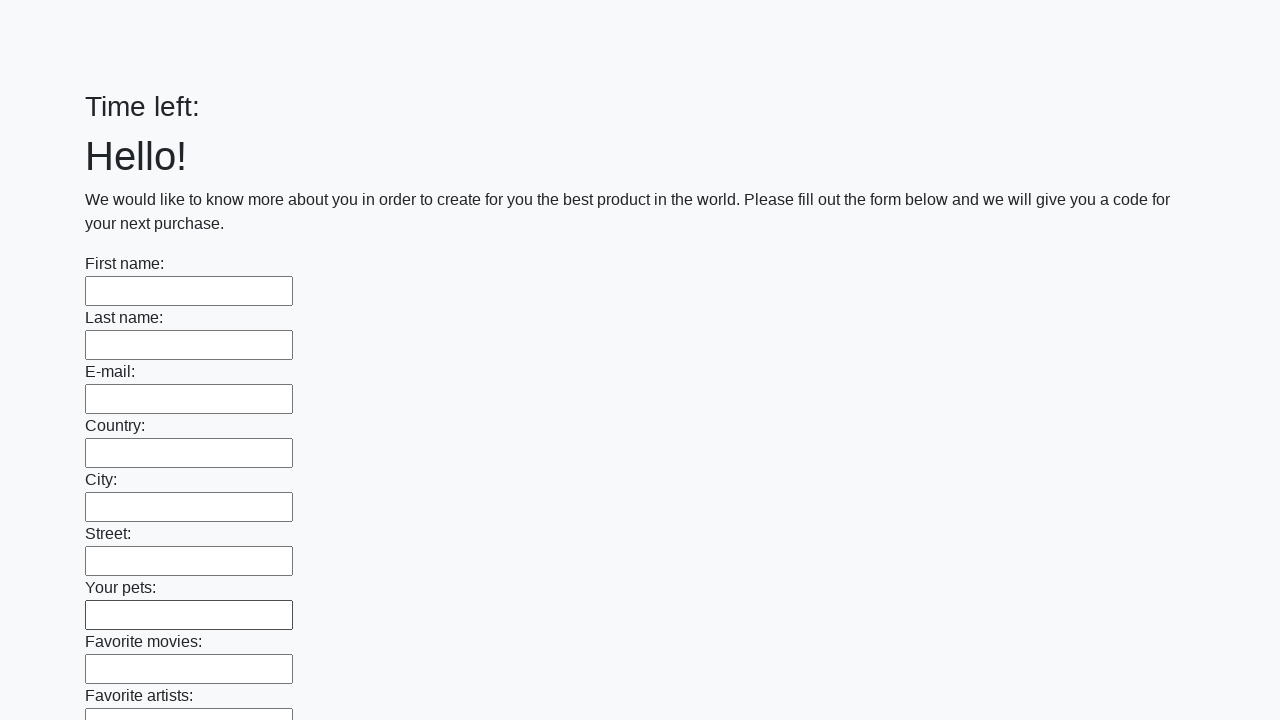

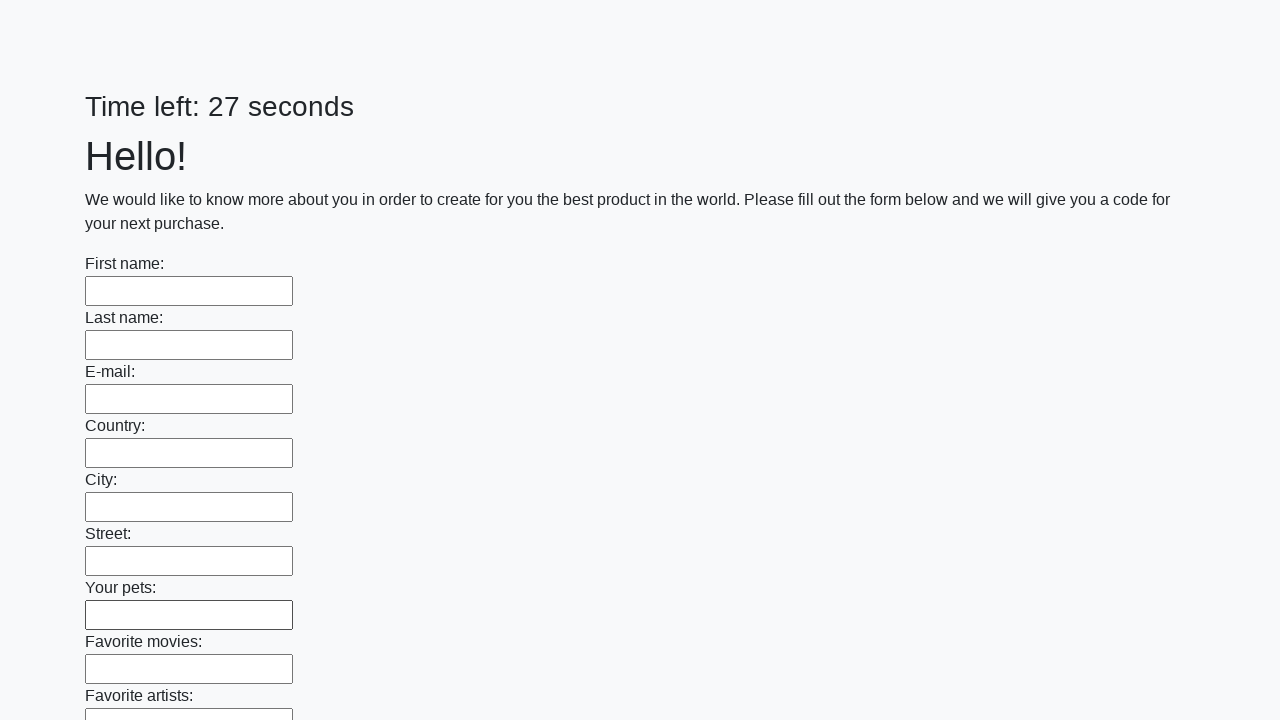